Automates the RPA Challenge by clicking the start button and filling out a form with personal information (first name, last name, company, role, address, email, phone) multiple times, then submitting each form.

Starting URL: https://rpachallenge.com/

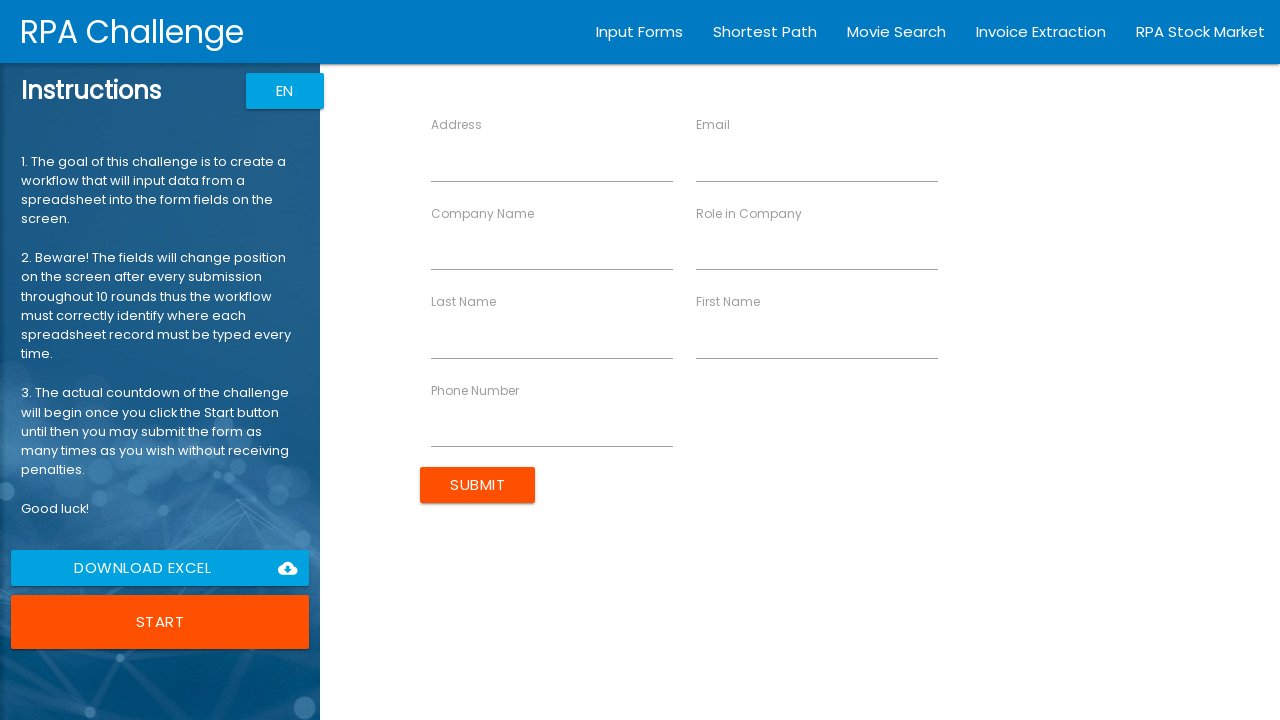

Clicked Start button to begin the RPA Challenge at (160, 622) on xpath=//button[contains(text(), 'Start')]
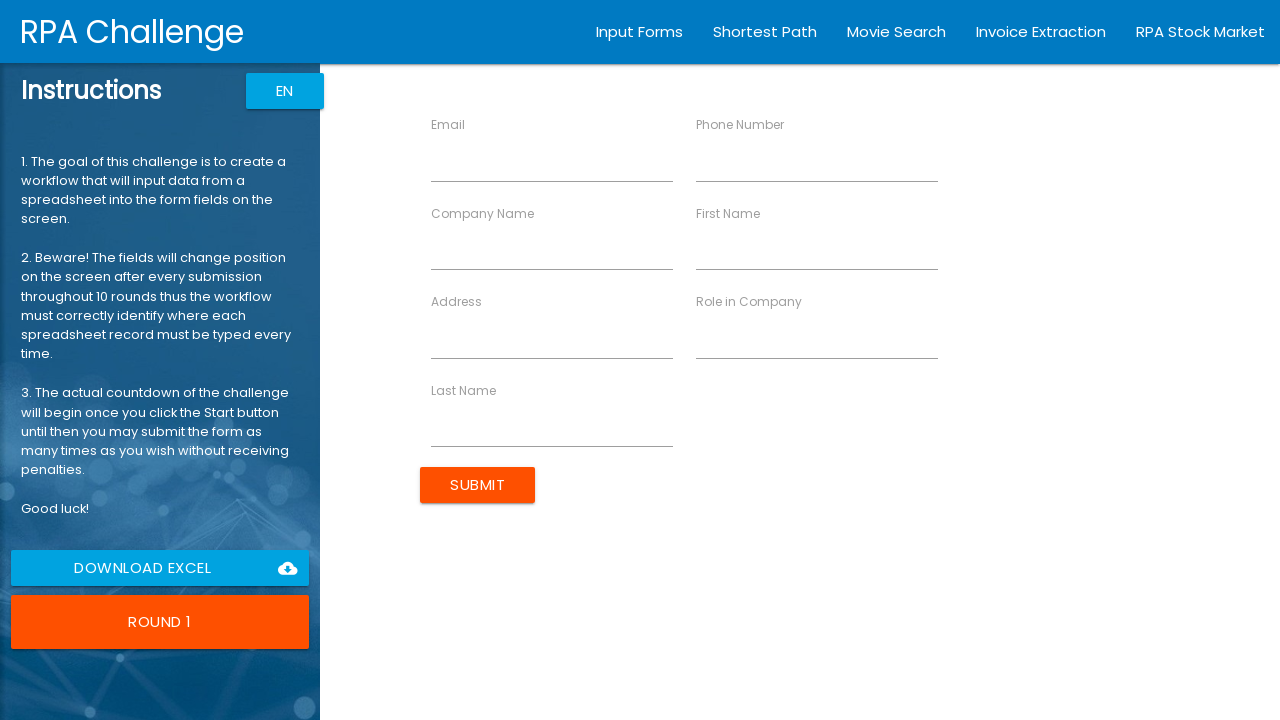

Filled First Name field with 'John' on //*[@ng-reflect-name='labelFirstName']
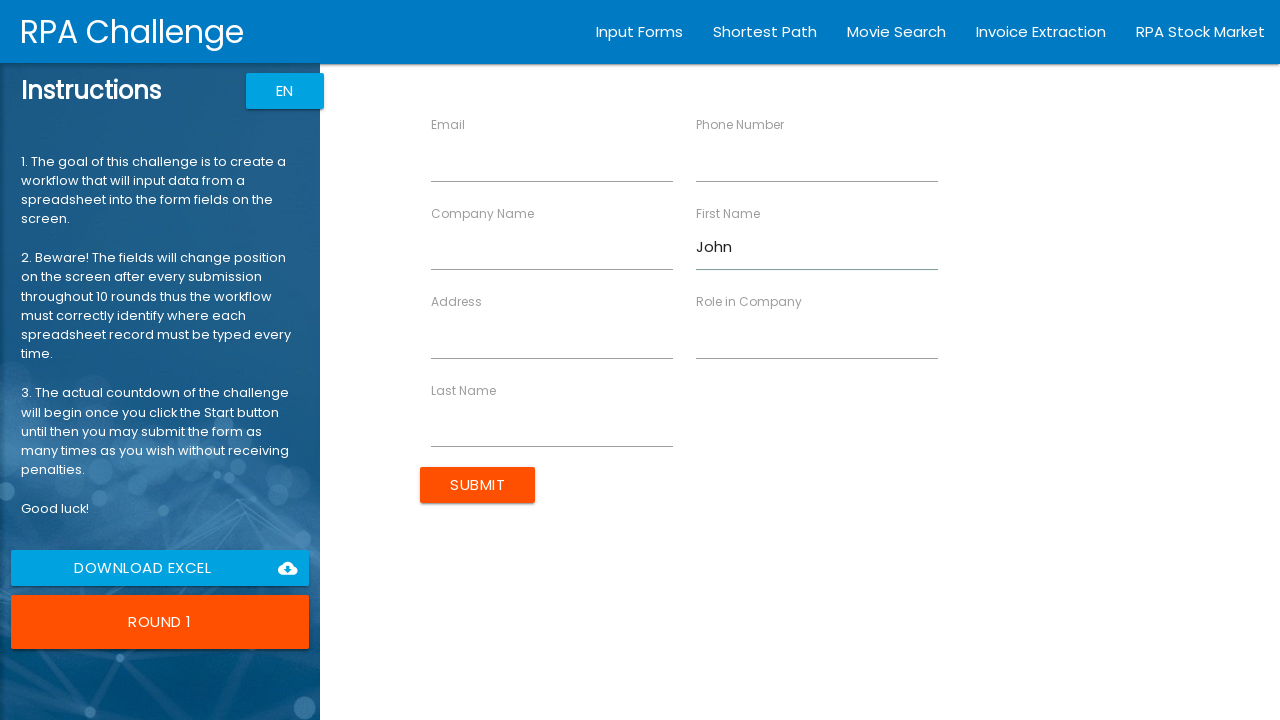

Filled Last Name field with 'Smith' on //*[@ng-reflect-name='labelLastName']
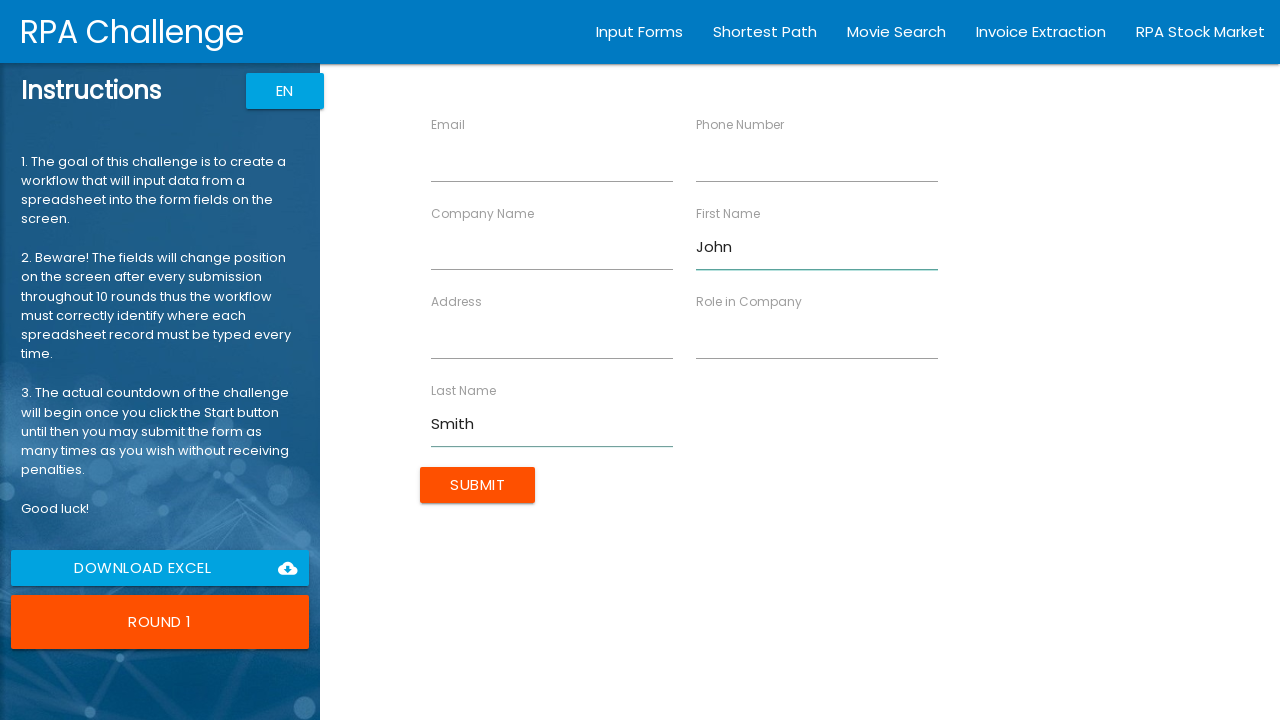

Filled Company Name field with 'Acme Corp' on //*[@ng-reflect-name='labelCompanyName']
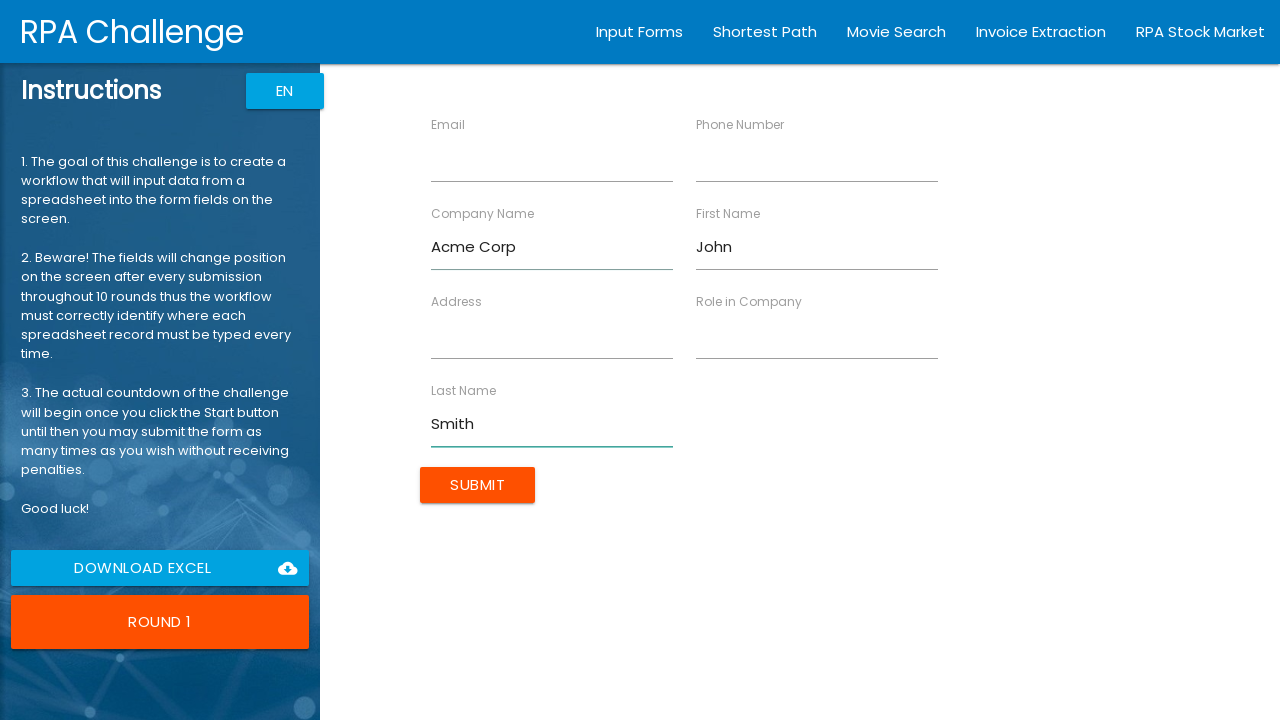

Filled Role field with 'Developer' on //*[@ng-reflect-name='labelRole']
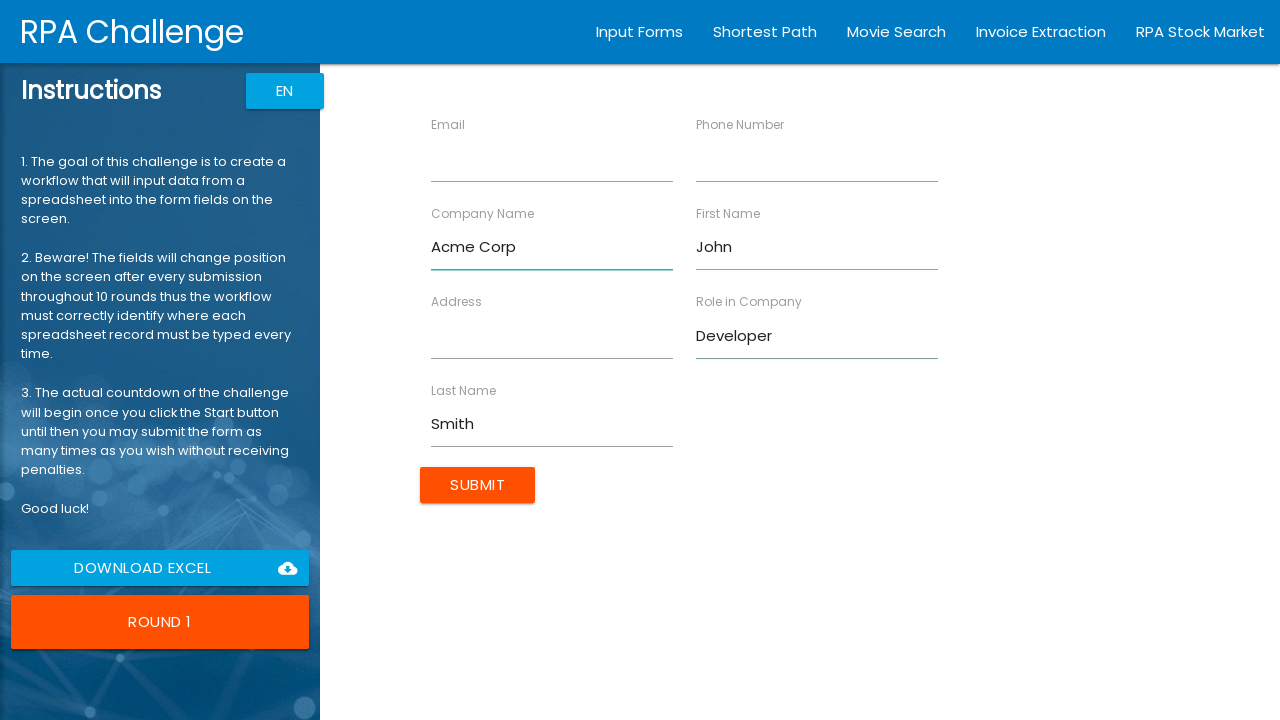

Filled Address field with '123 Main St' on //*[@ng-reflect-name='labelAddress']
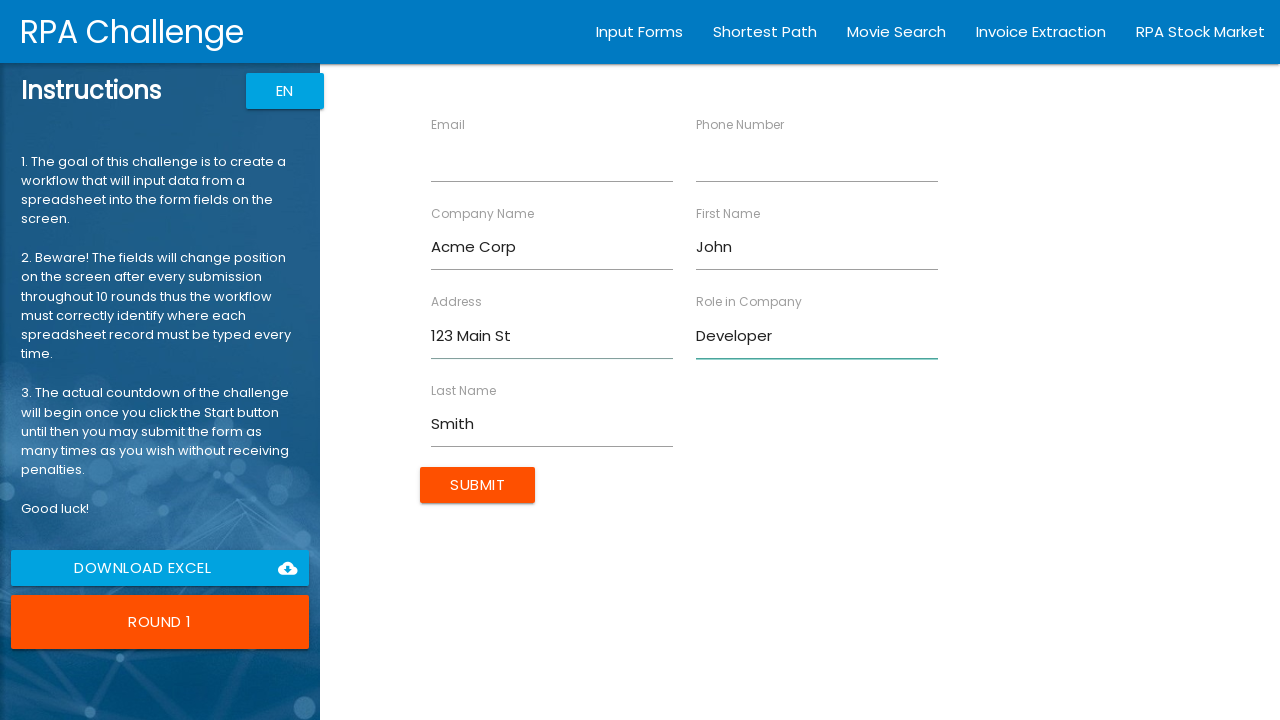

Filled Email field with 'john.smith@example.com' on //*[@ng-reflect-name='labelEmail']
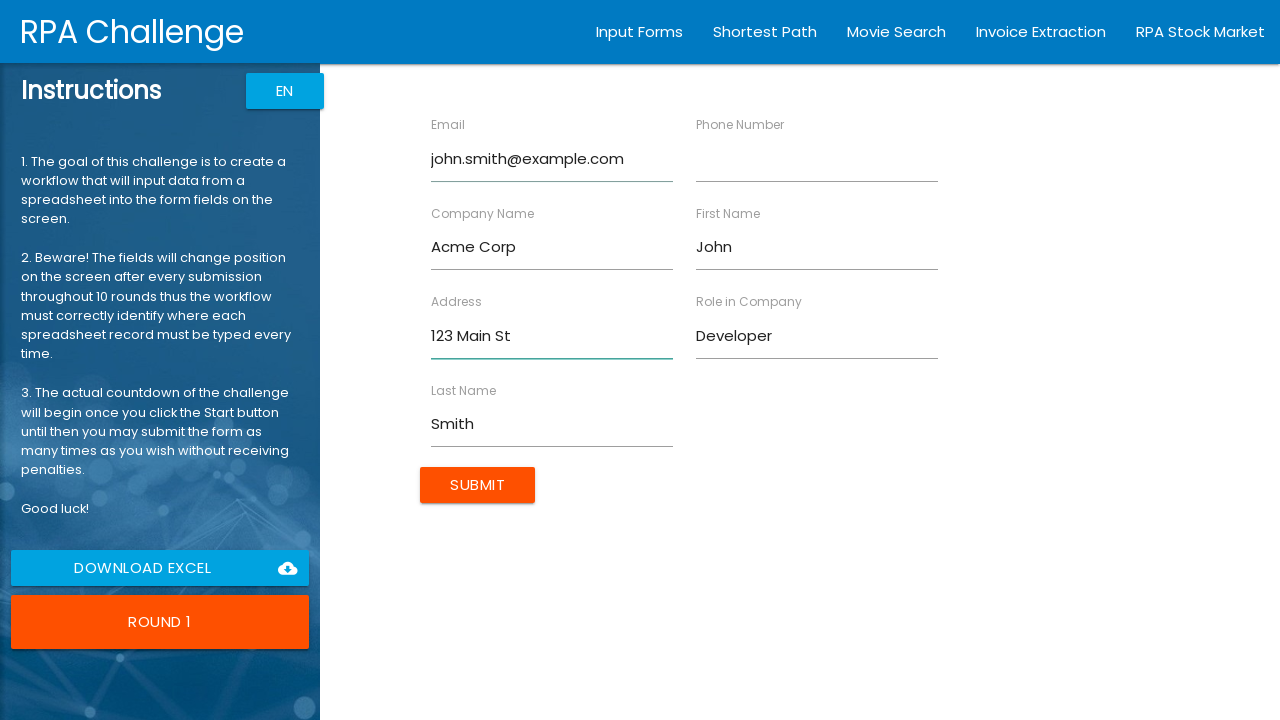

Filled Phone Number field with '555-0101' on //*[@ng-reflect-name='labelPhone']
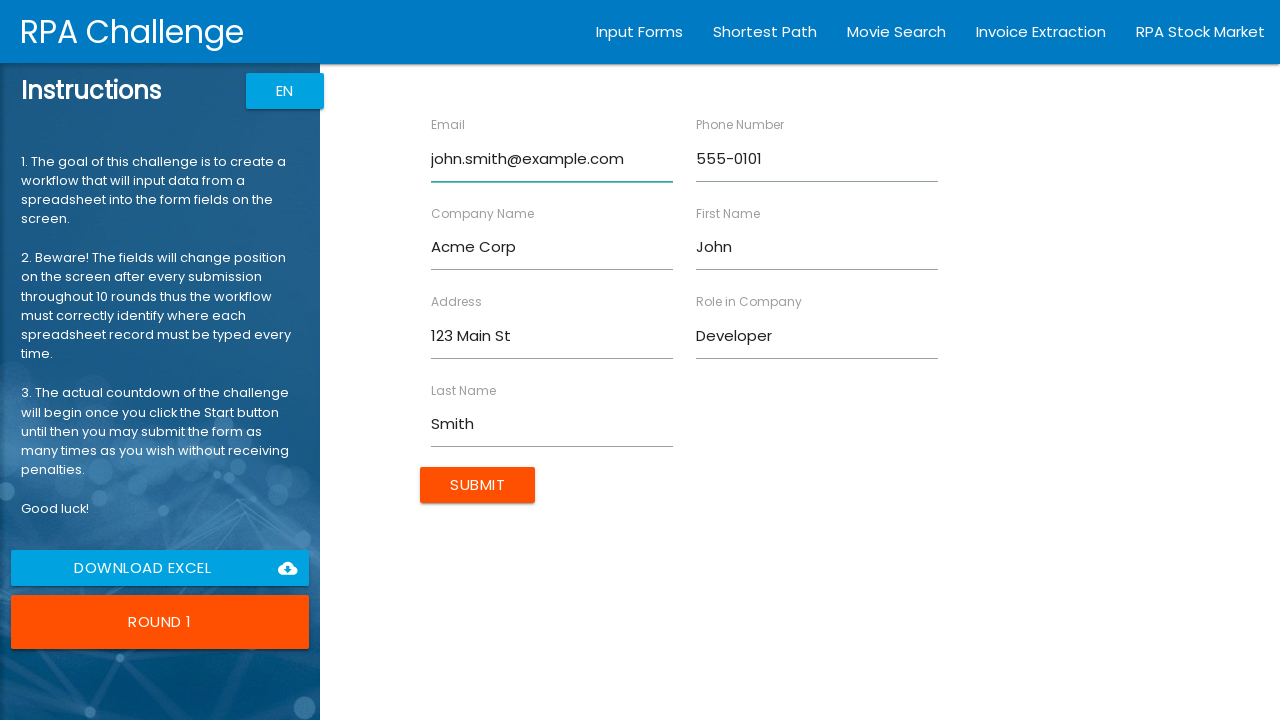

Submitted form for John Smith at (478, 485) on input[type='submit']
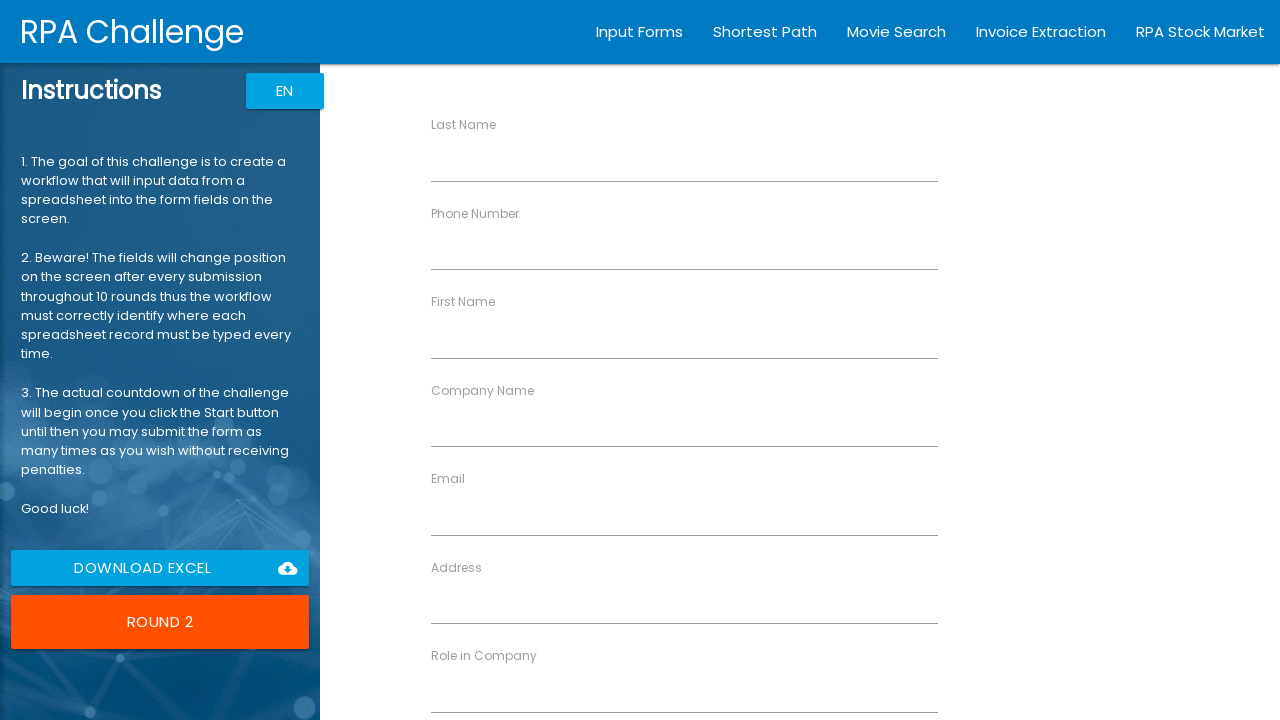

Filled First Name field with 'Jane' on //*[@ng-reflect-name='labelFirstName']
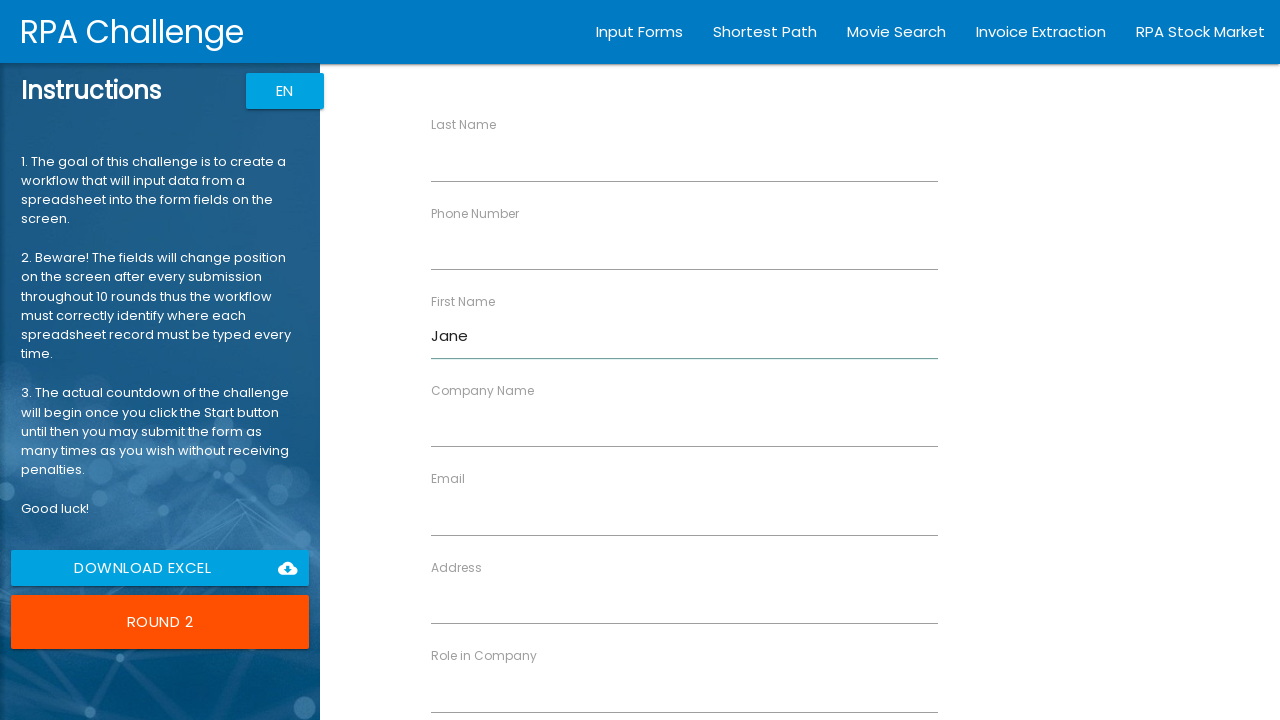

Filled Last Name field with 'Doe' on //*[@ng-reflect-name='labelLastName']
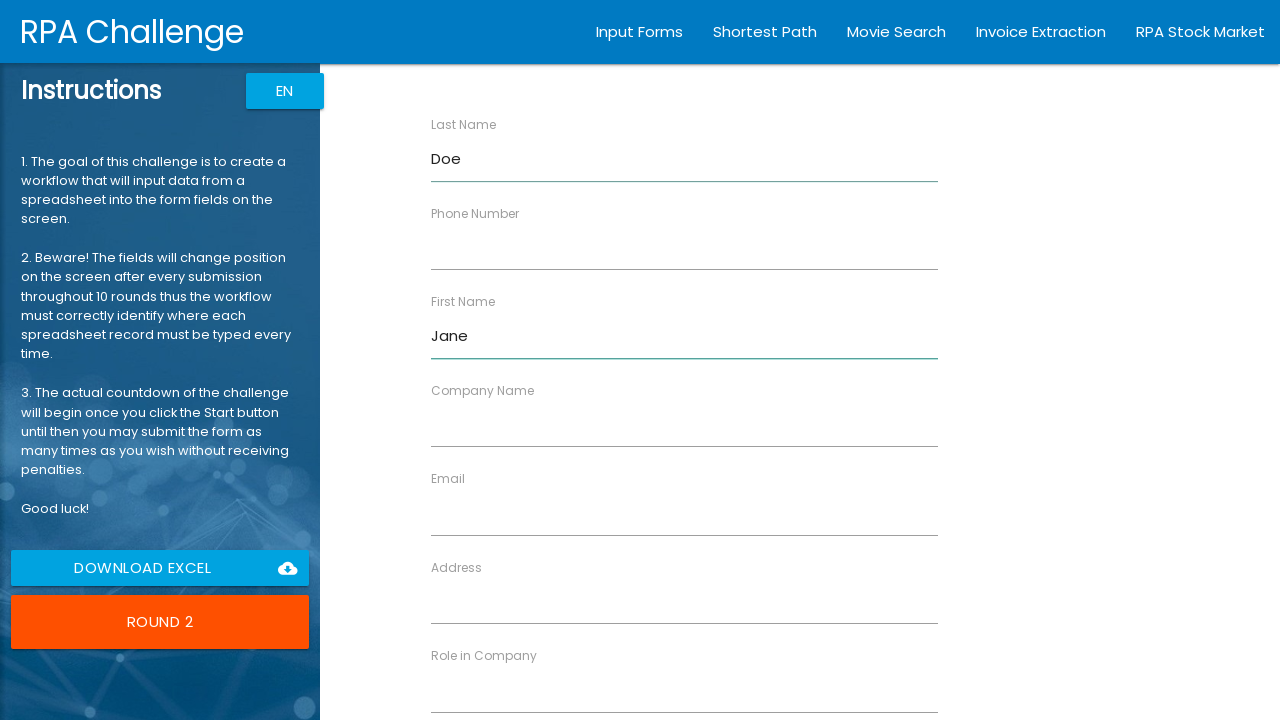

Filled Company Name field with 'Tech Inc' on //*[@ng-reflect-name='labelCompanyName']
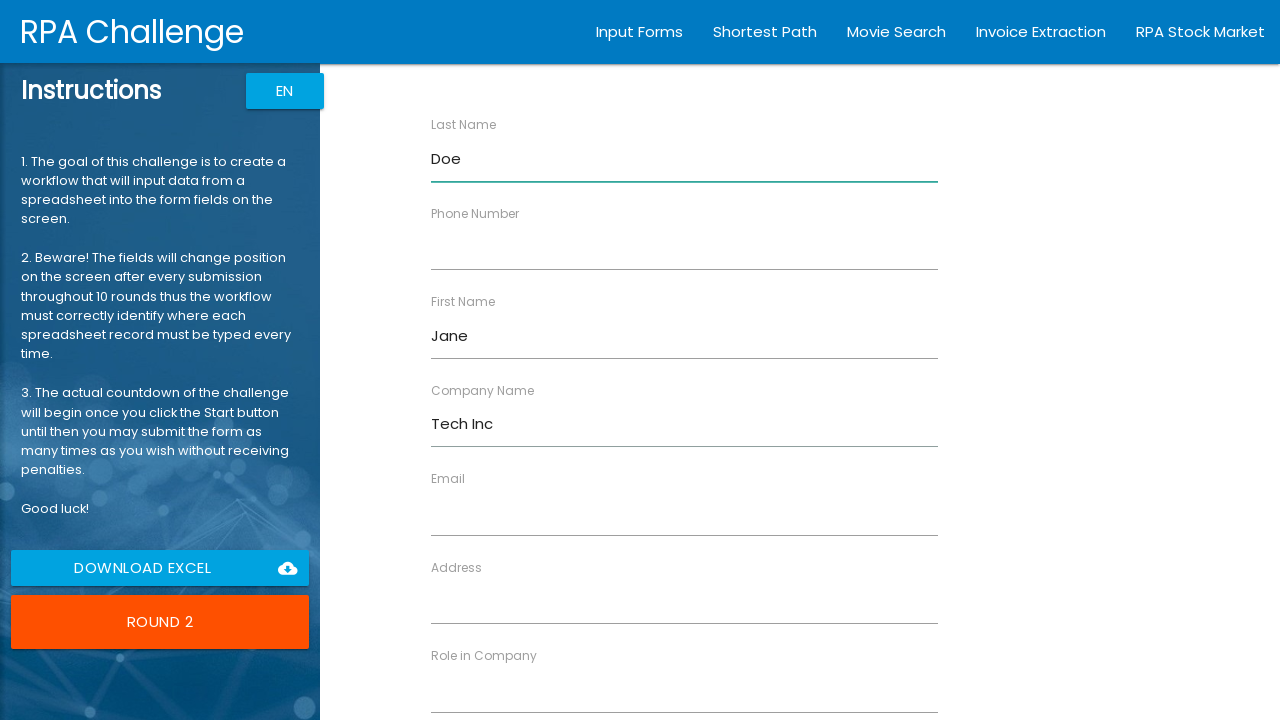

Filled Role field with 'Manager' on //*[@ng-reflect-name='labelRole']
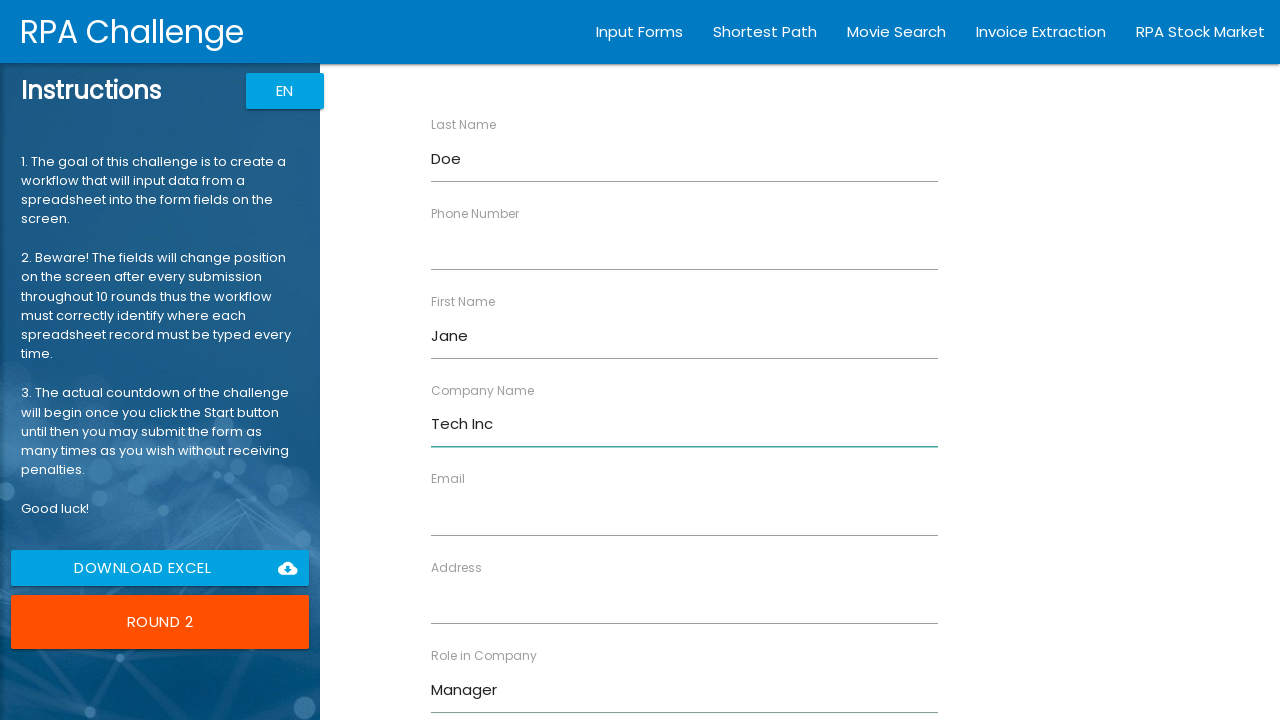

Filled Address field with '456 Oak Ave' on //*[@ng-reflect-name='labelAddress']
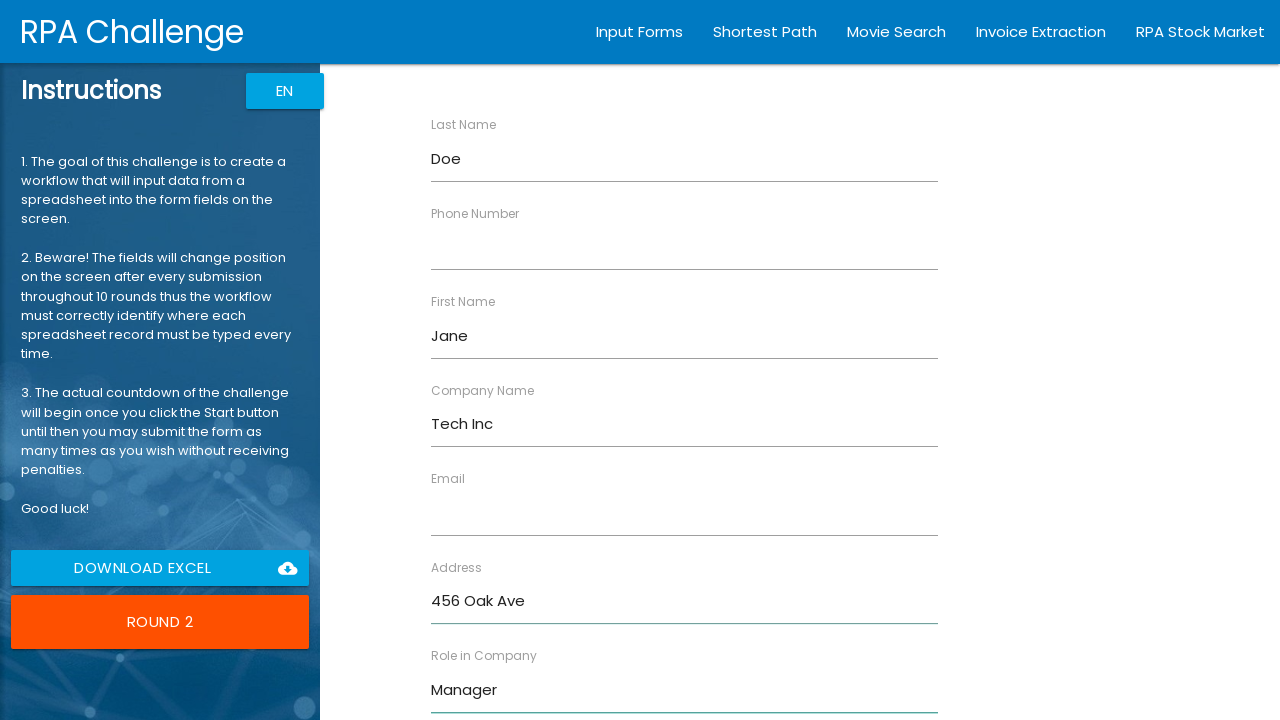

Filled Email field with 'jane.doe@example.com' on //*[@ng-reflect-name='labelEmail']
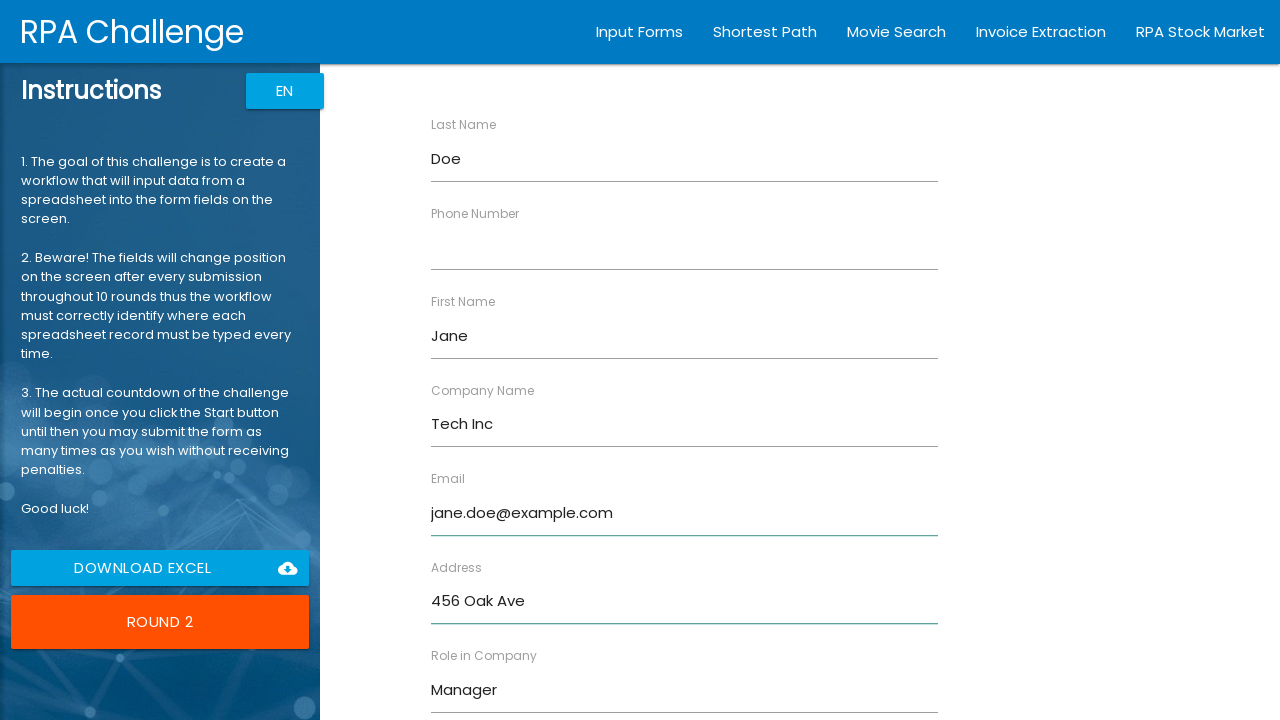

Filled Phone Number field with '555-0102' on //*[@ng-reflect-name='labelPhone']
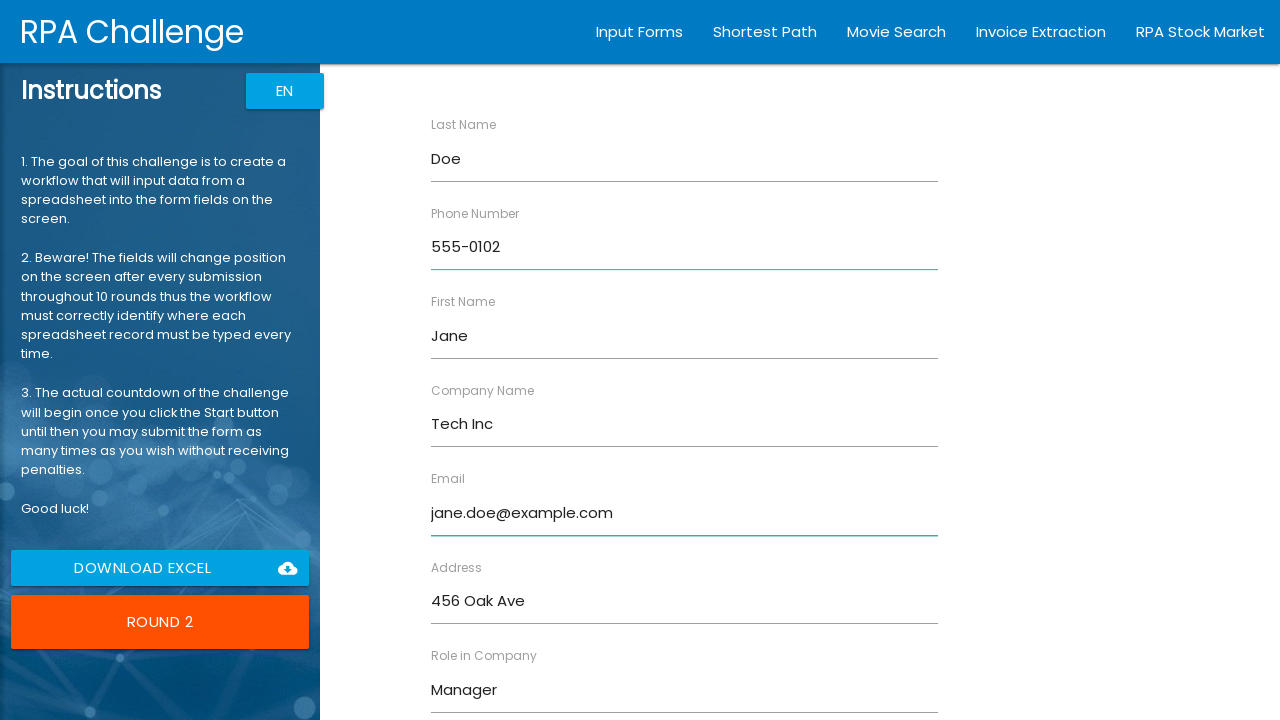

Submitted form for Jane Doe at (478, 688) on input[type='submit']
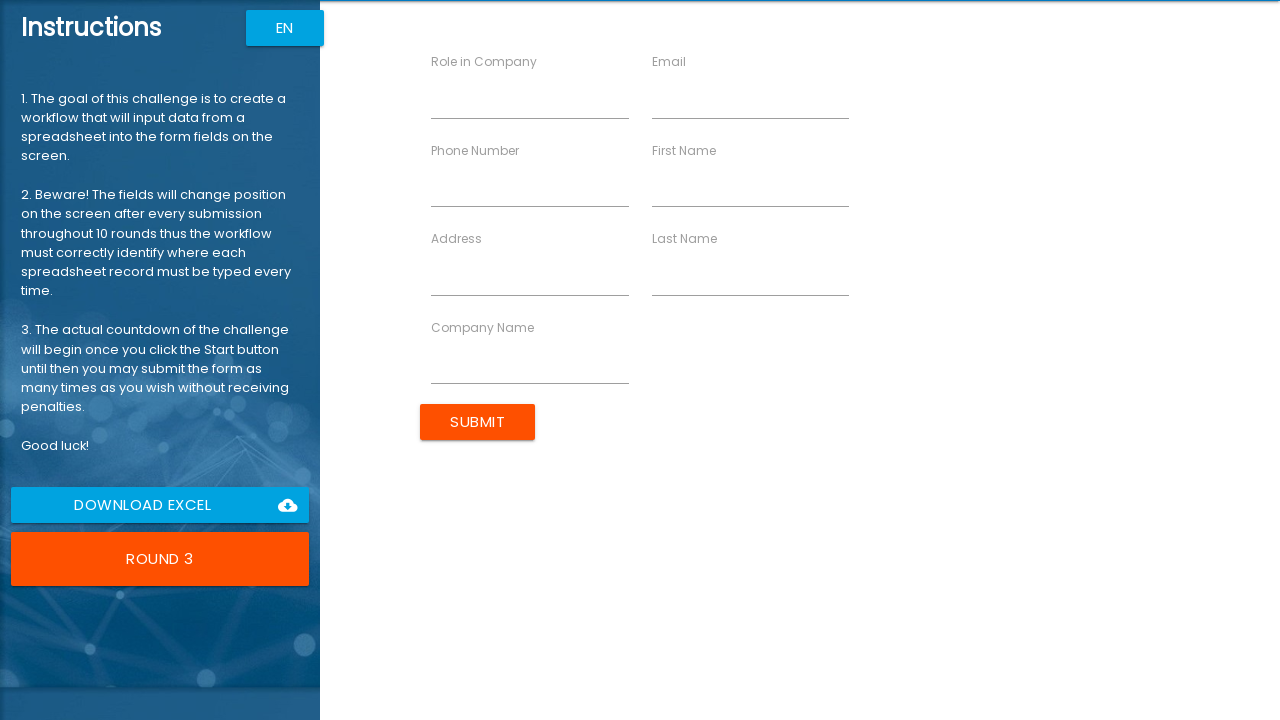

Filled First Name field with 'Robert' on //*[@ng-reflect-name='labelFirstName']
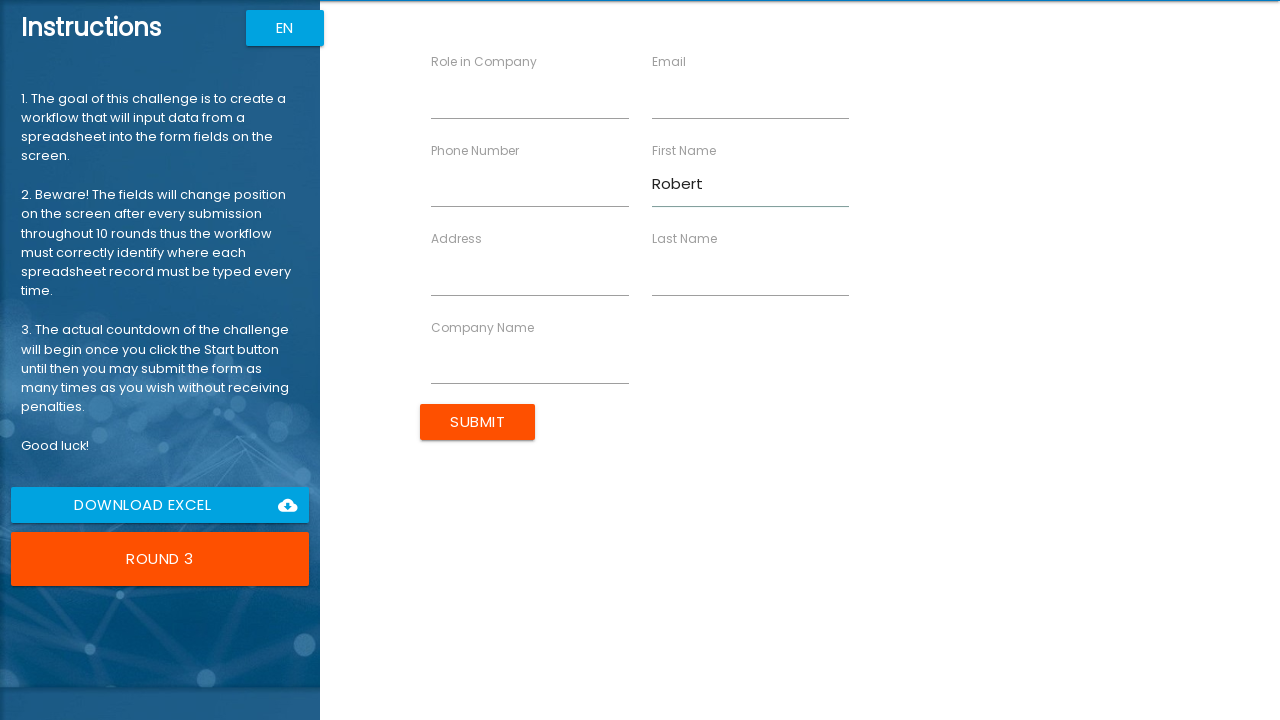

Filled Last Name field with 'Johnson' on //*[@ng-reflect-name='labelLastName']
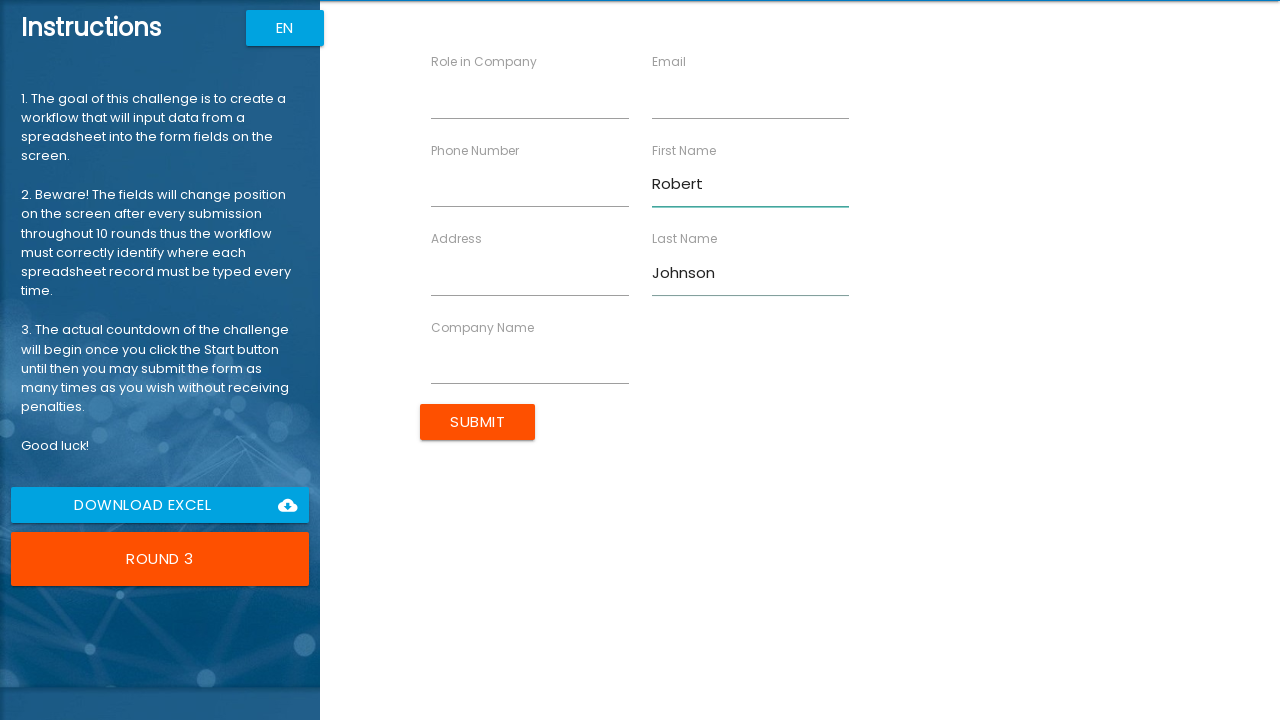

Filled Company Name field with 'Global Systems' on //*[@ng-reflect-name='labelCompanyName']
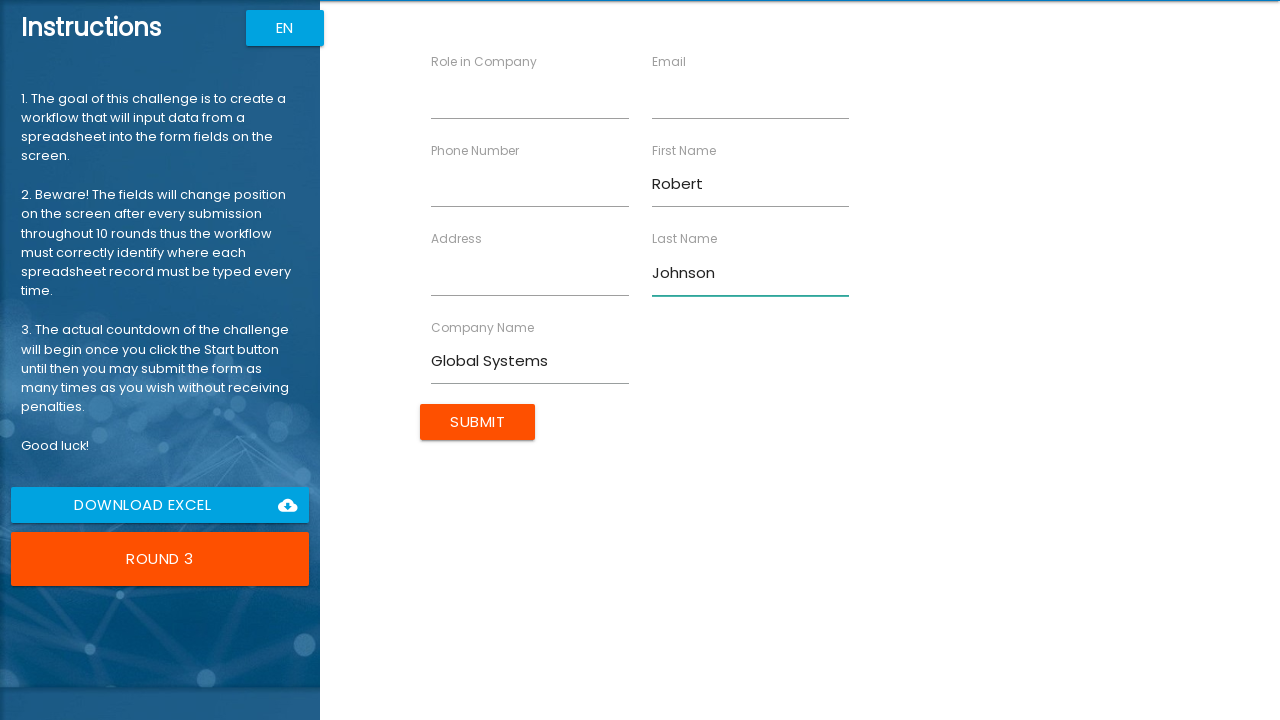

Filled Role field with 'Analyst' on //*[@ng-reflect-name='labelRole']
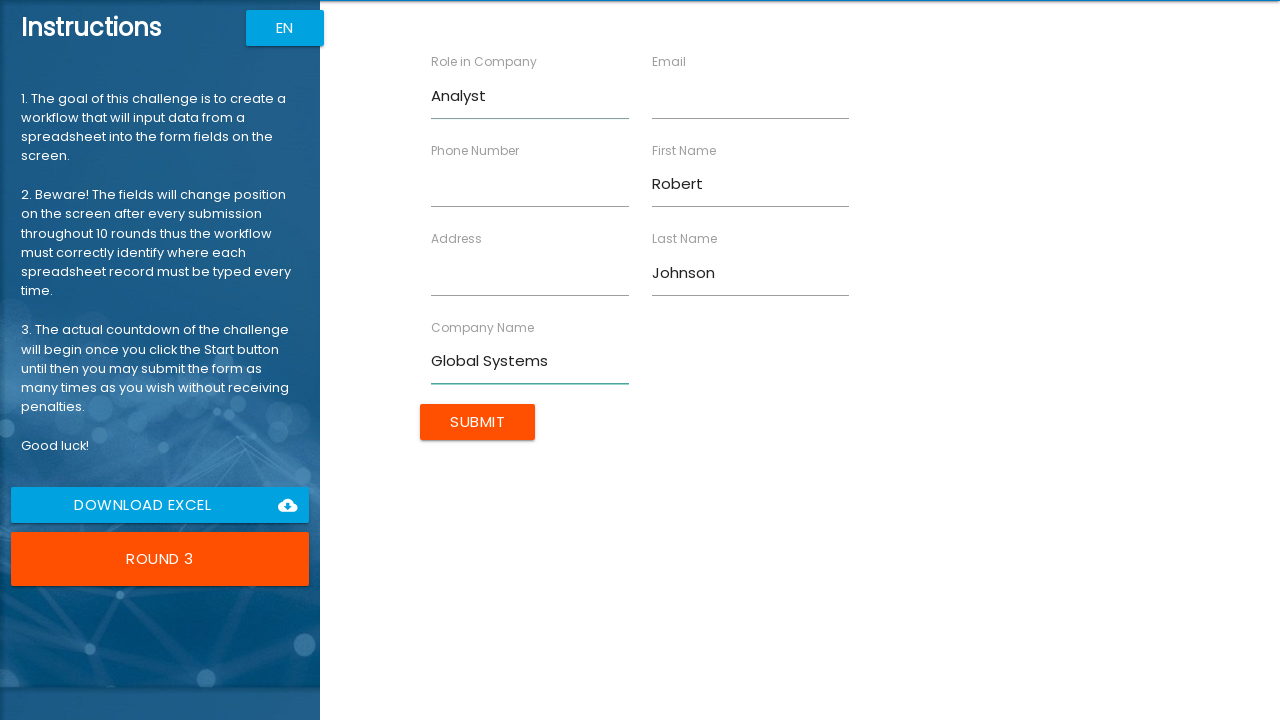

Filled Address field with '789 Pine Rd' on //*[@ng-reflect-name='labelAddress']
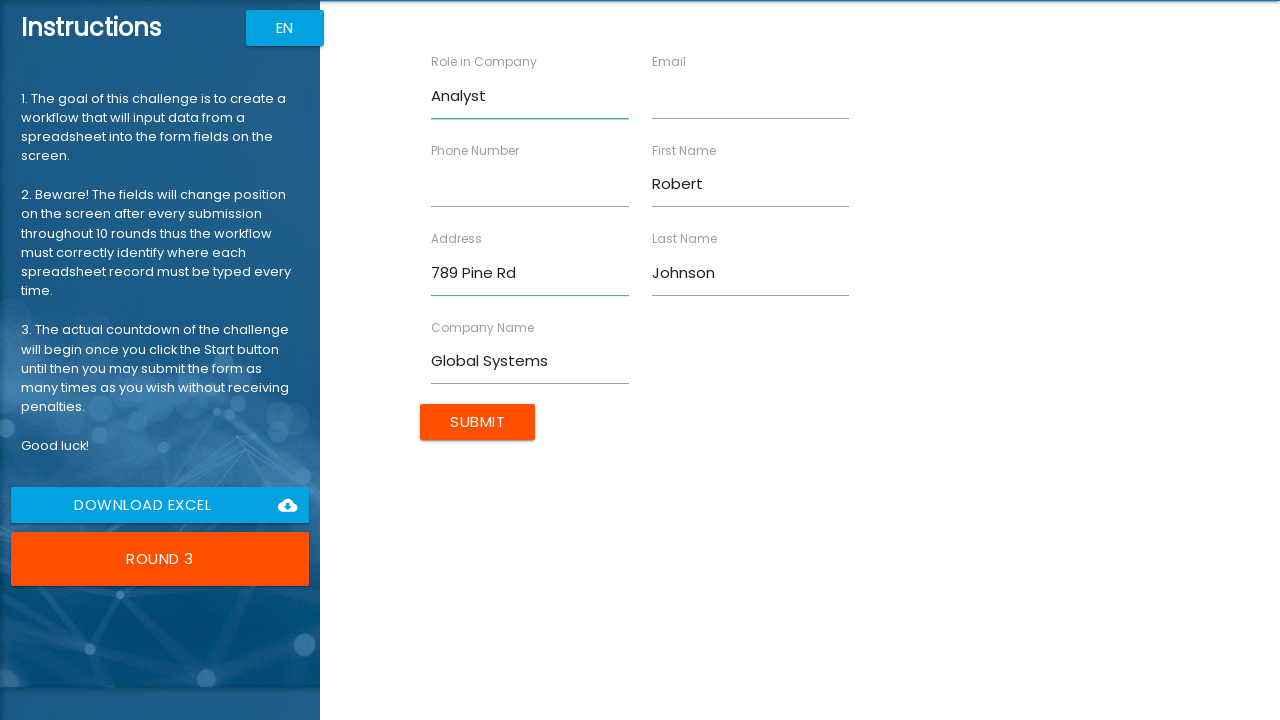

Filled Email field with 'robert.j@example.com' on //*[@ng-reflect-name='labelEmail']
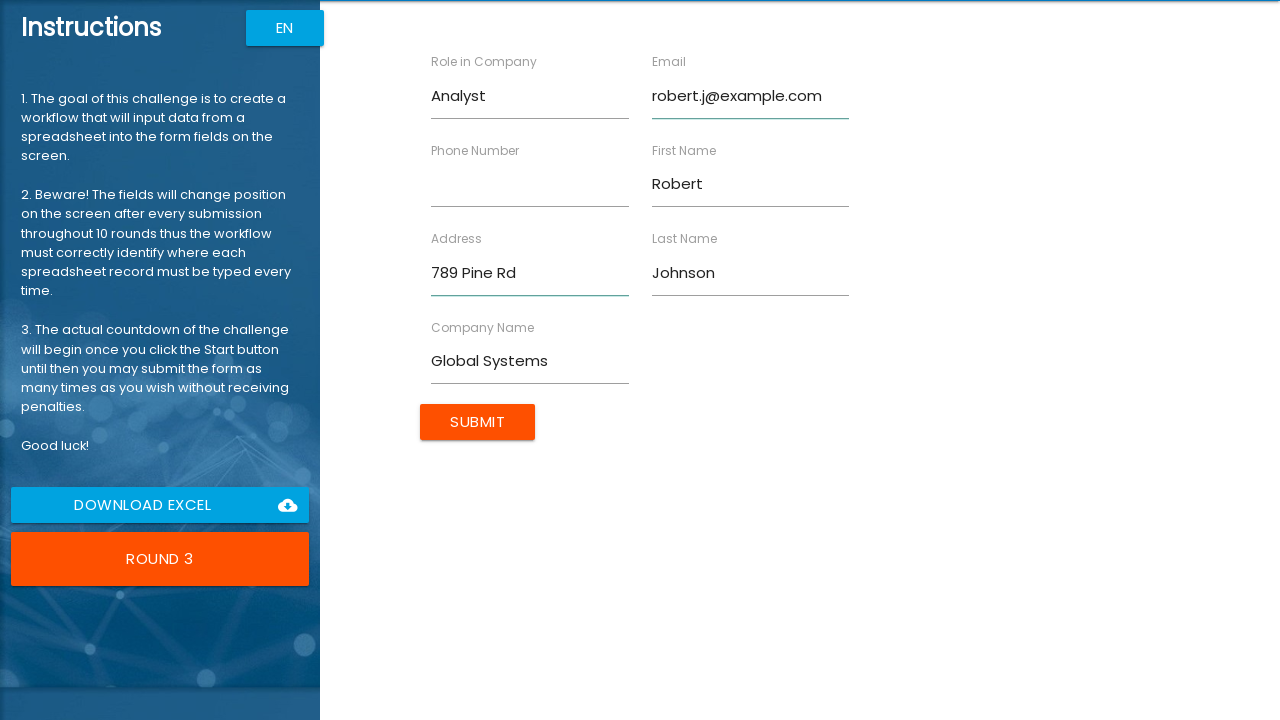

Filled Phone Number field with '555-0103' on //*[@ng-reflect-name='labelPhone']
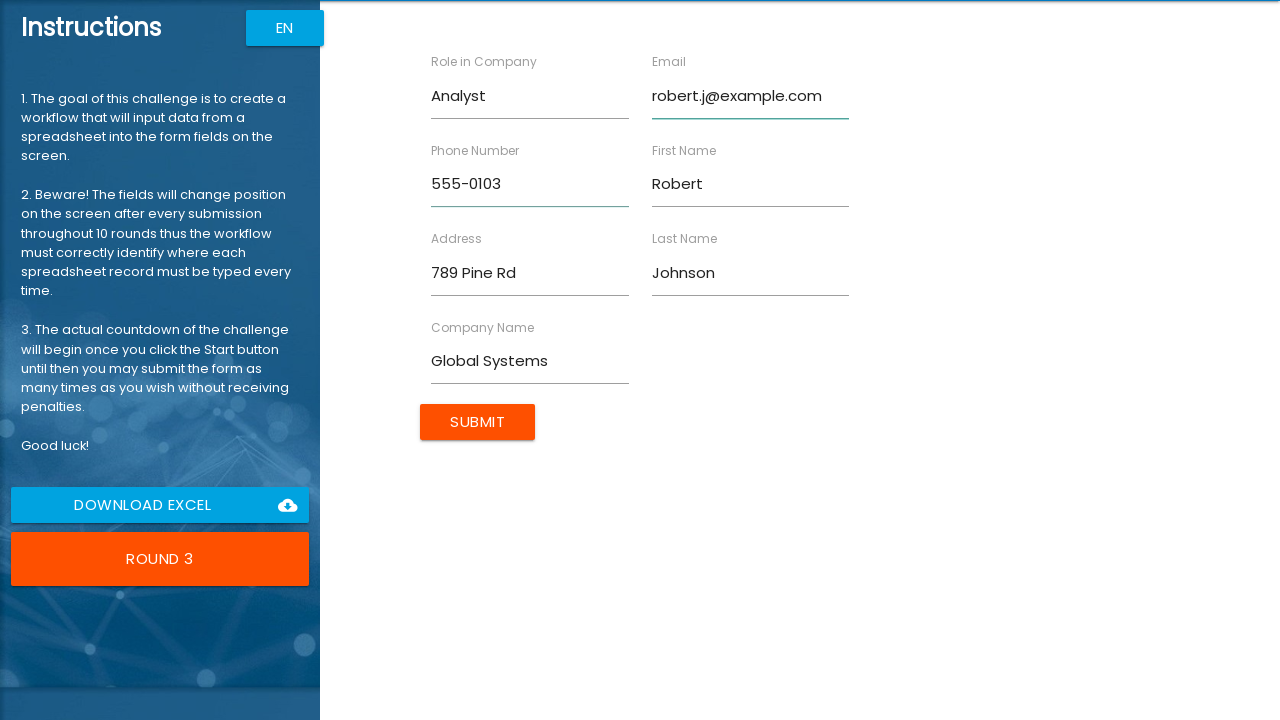

Submitted form for Robert Johnson at (478, 422) on input[type='submit']
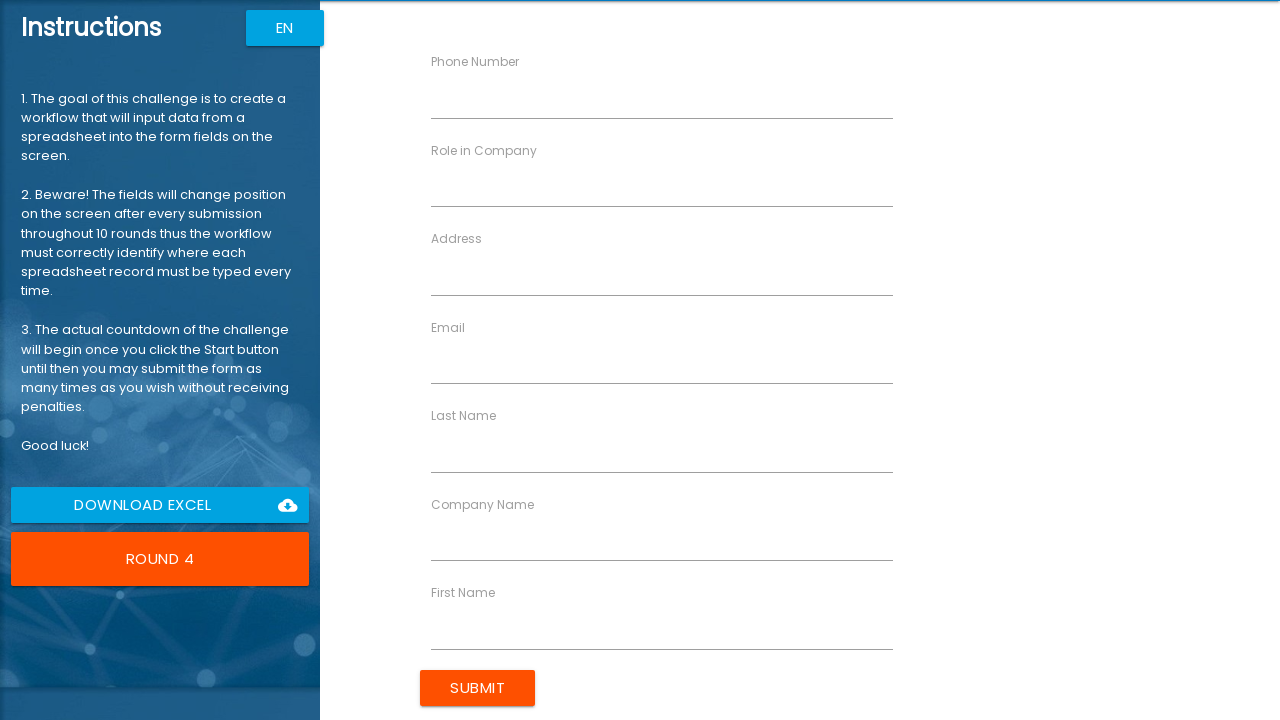

Filled First Name field with 'Emily' on //*[@ng-reflect-name='labelFirstName']
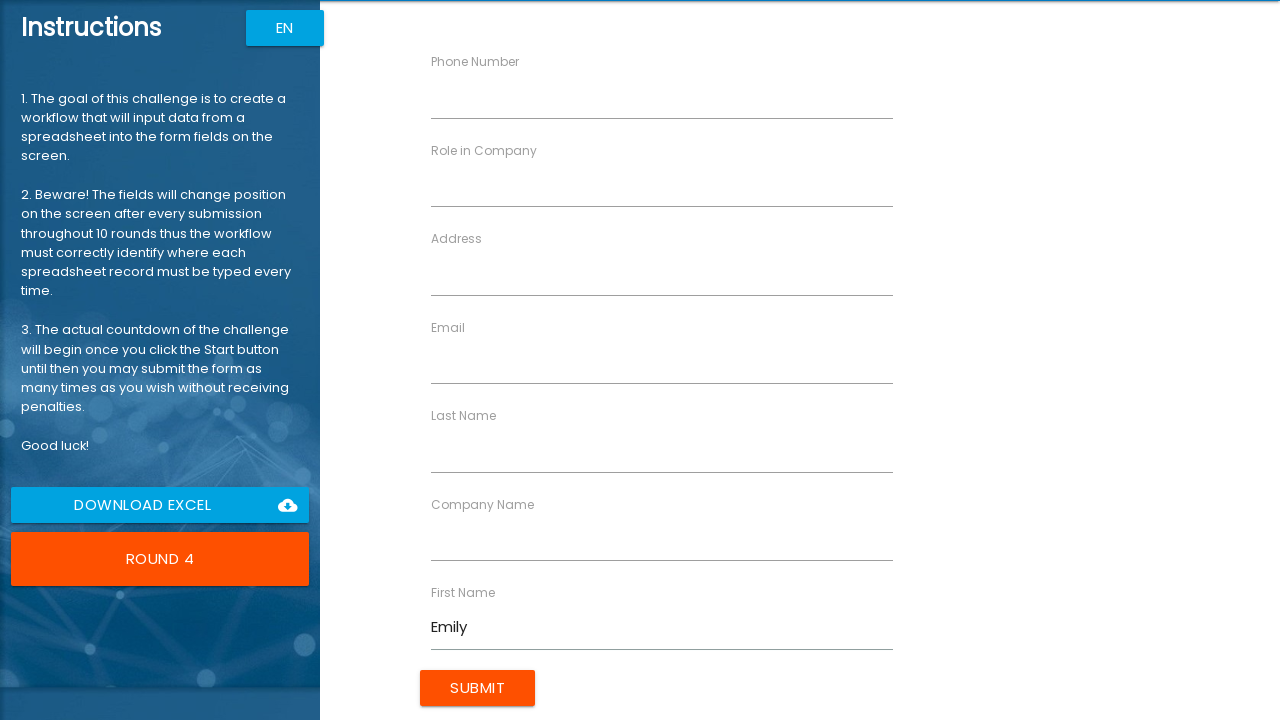

Filled Last Name field with 'Williams' on //*[@ng-reflect-name='labelLastName']
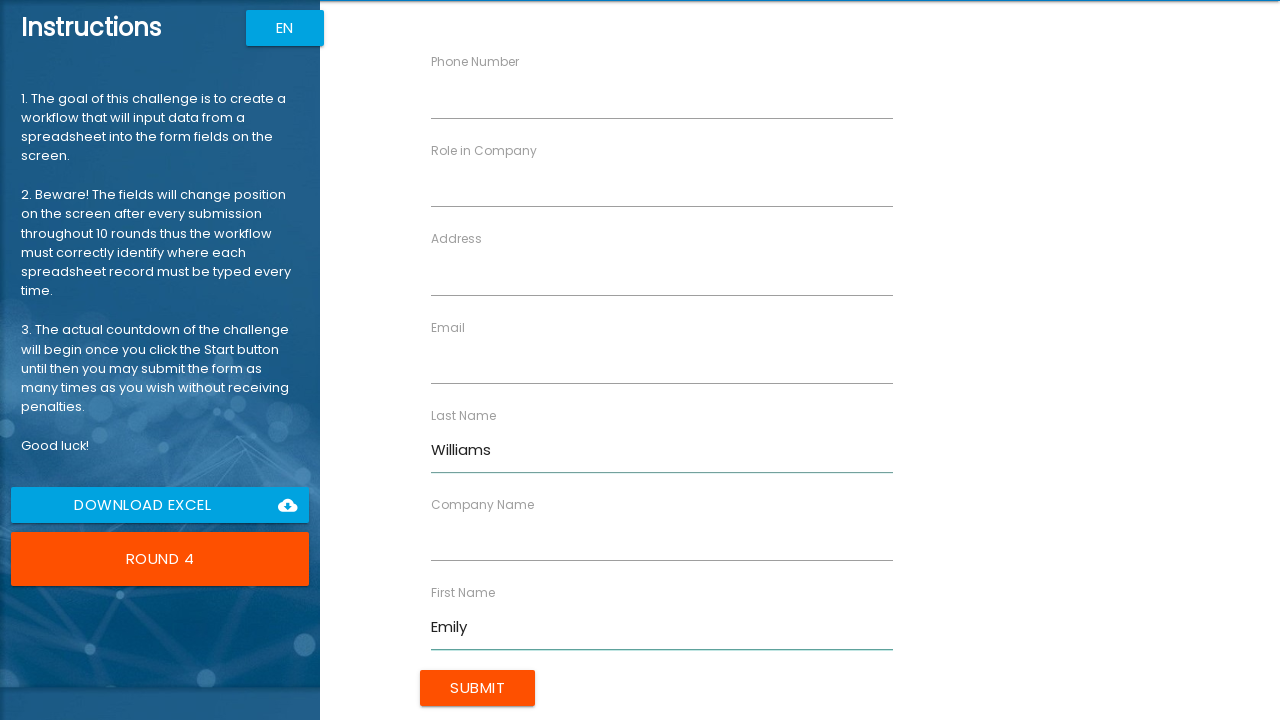

Filled Company Name field with 'Data Corp' on //*[@ng-reflect-name='labelCompanyName']
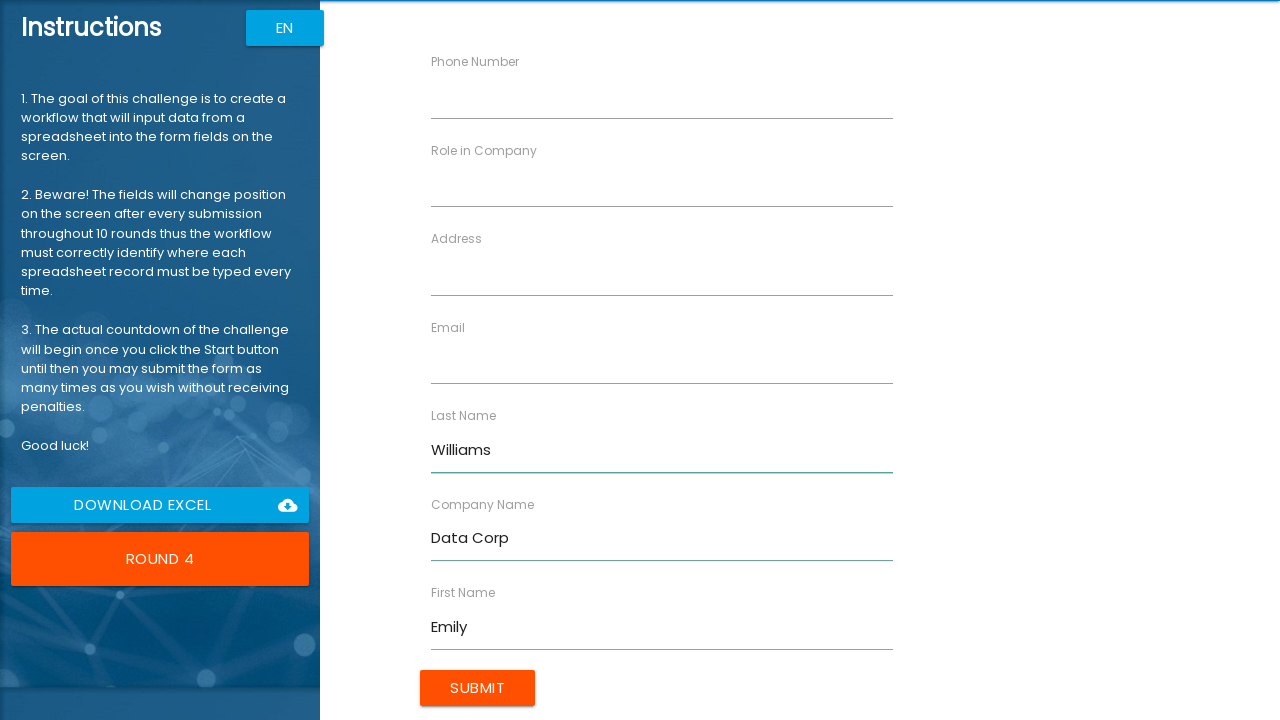

Filled Role field with 'Engineer' on //*[@ng-reflect-name='labelRole']
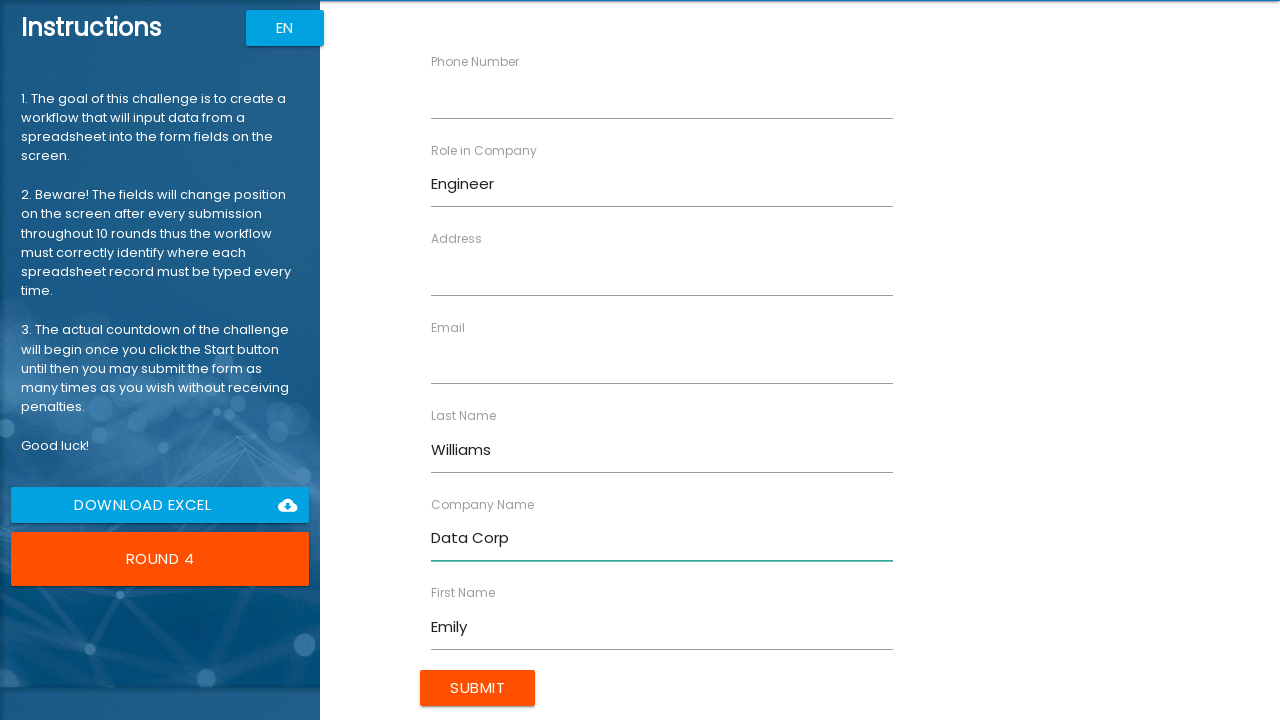

Filled Address field with '321 Elm St' on //*[@ng-reflect-name='labelAddress']
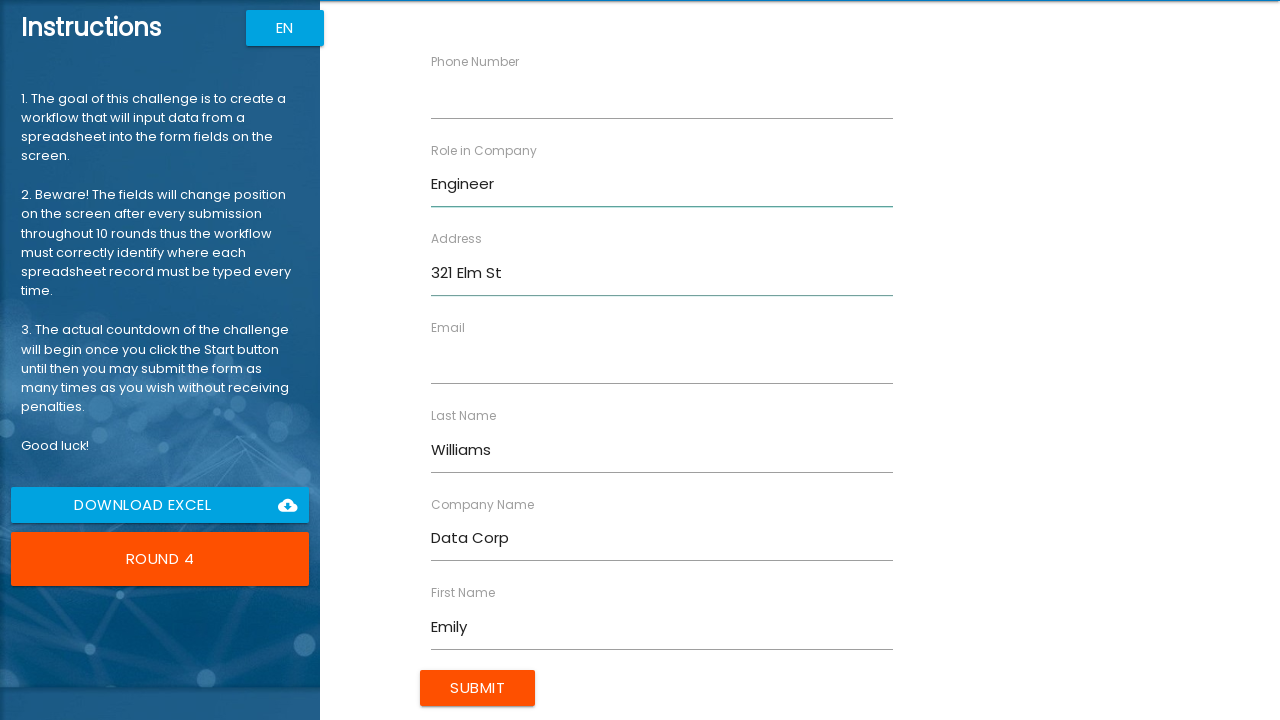

Filled Email field with 'emily.w@example.com' on //*[@ng-reflect-name='labelEmail']
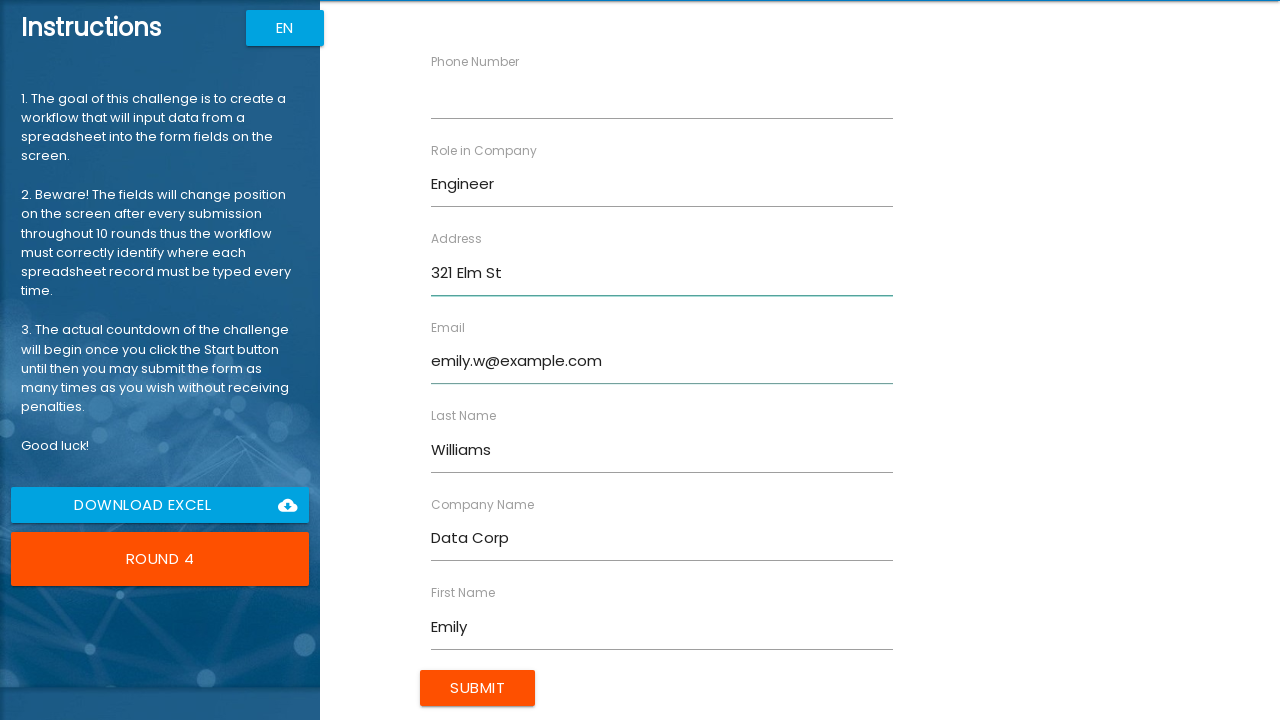

Filled Phone Number field with '555-0104' on //*[@ng-reflect-name='labelPhone']
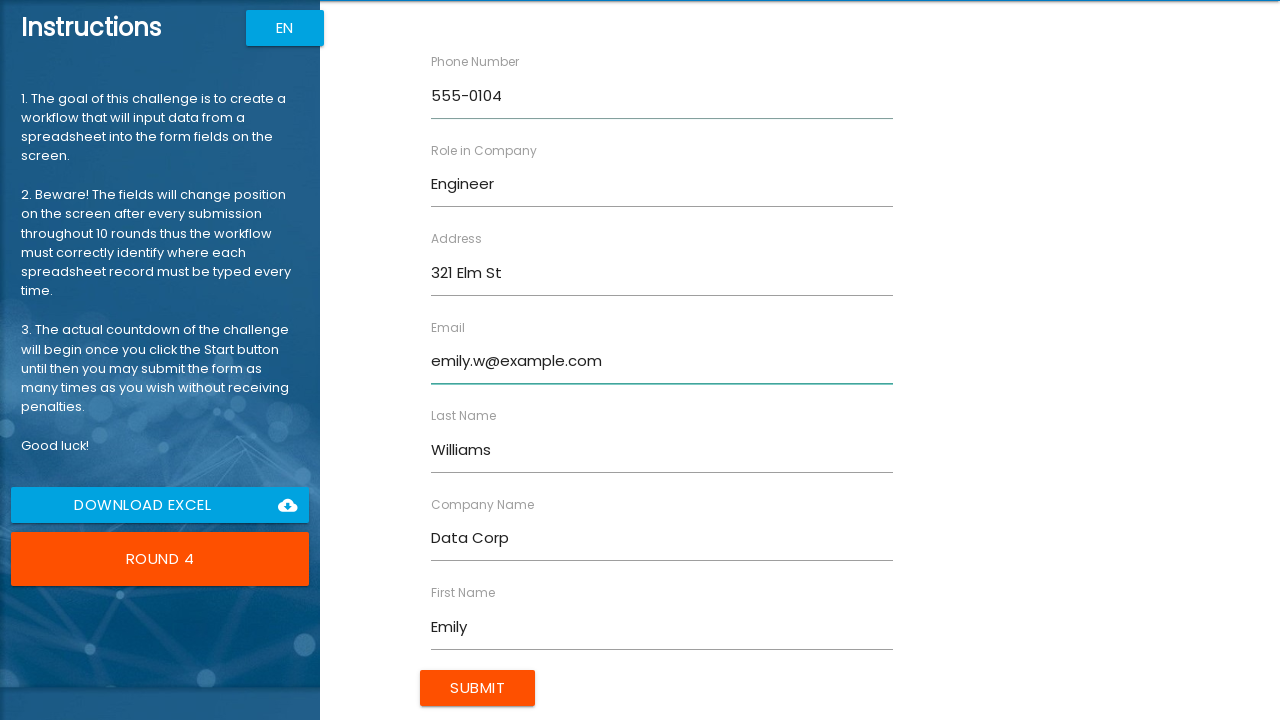

Submitted form for Emily Williams at (478, 688) on input[type='submit']
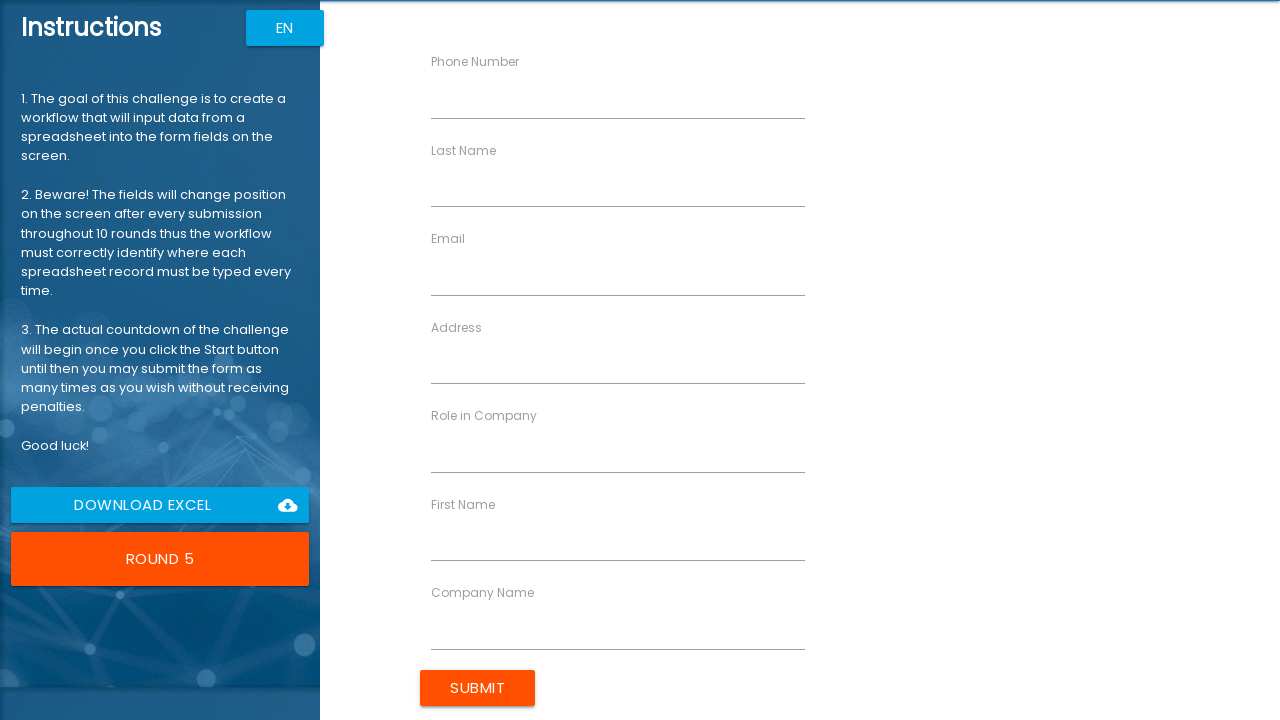

Filled First Name field with 'Michael' on //*[@ng-reflect-name='labelFirstName']
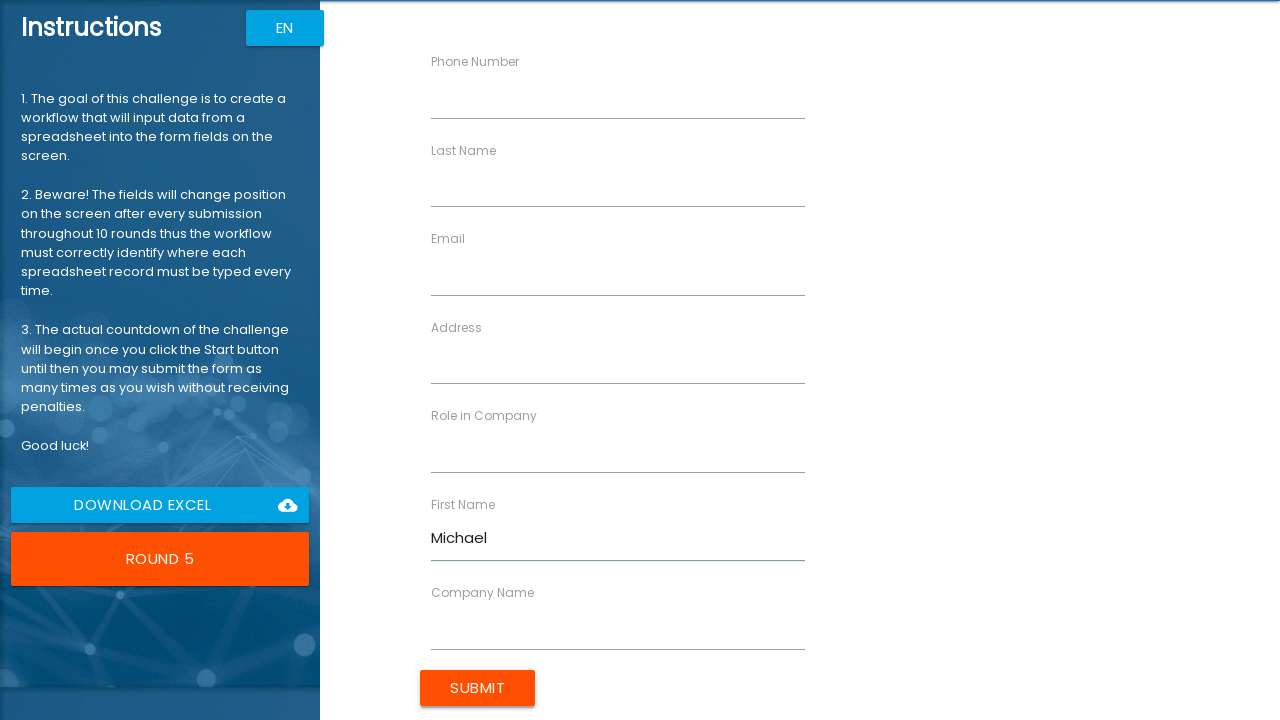

Filled Last Name field with 'Brown' on //*[@ng-reflect-name='labelLastName']
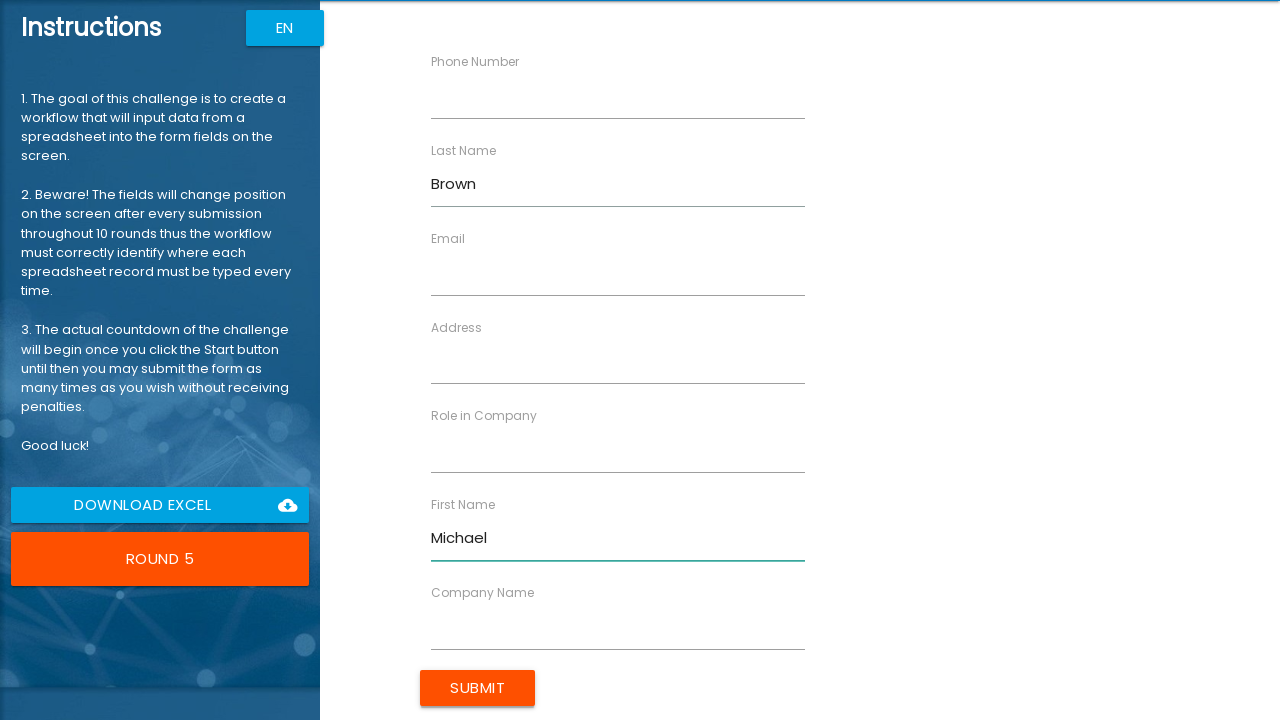

Filled Company Name field with 'Cloud Solutions' on //*[@ng-reflect-name='labelCompanyName']
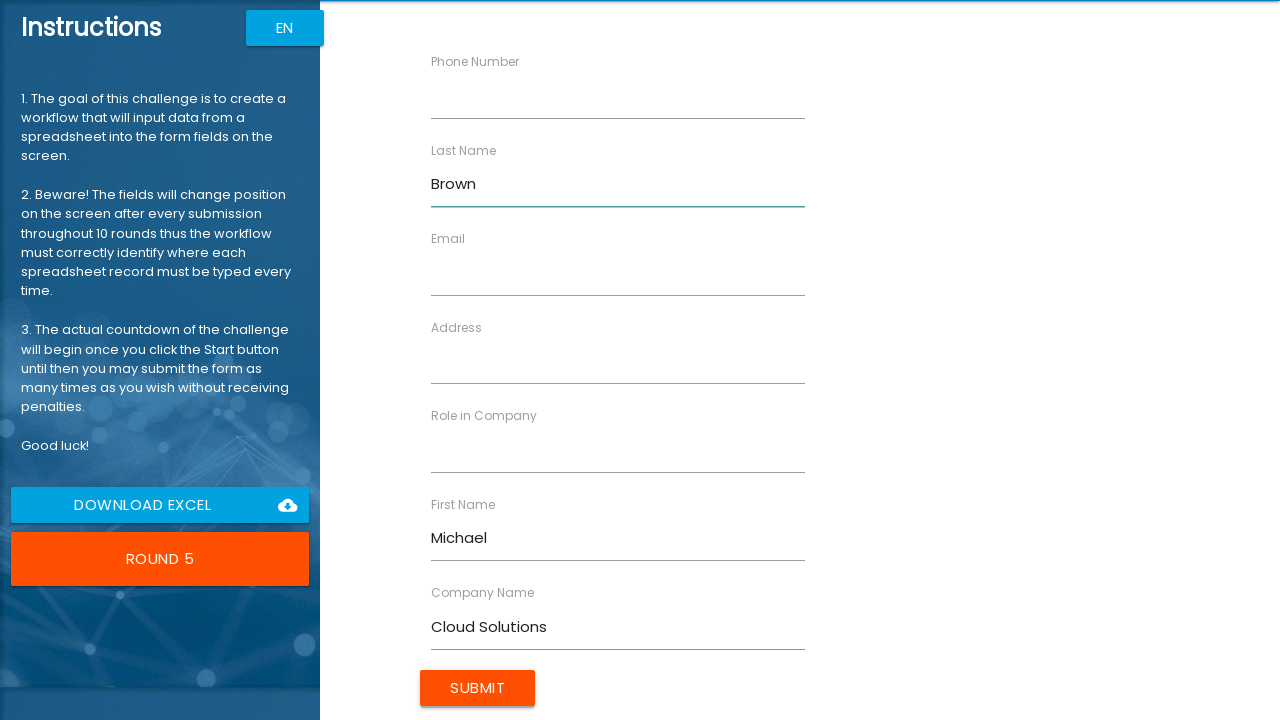

Filled Role field with 'Architect' on //*[@ng-reflect-name='labelRole']
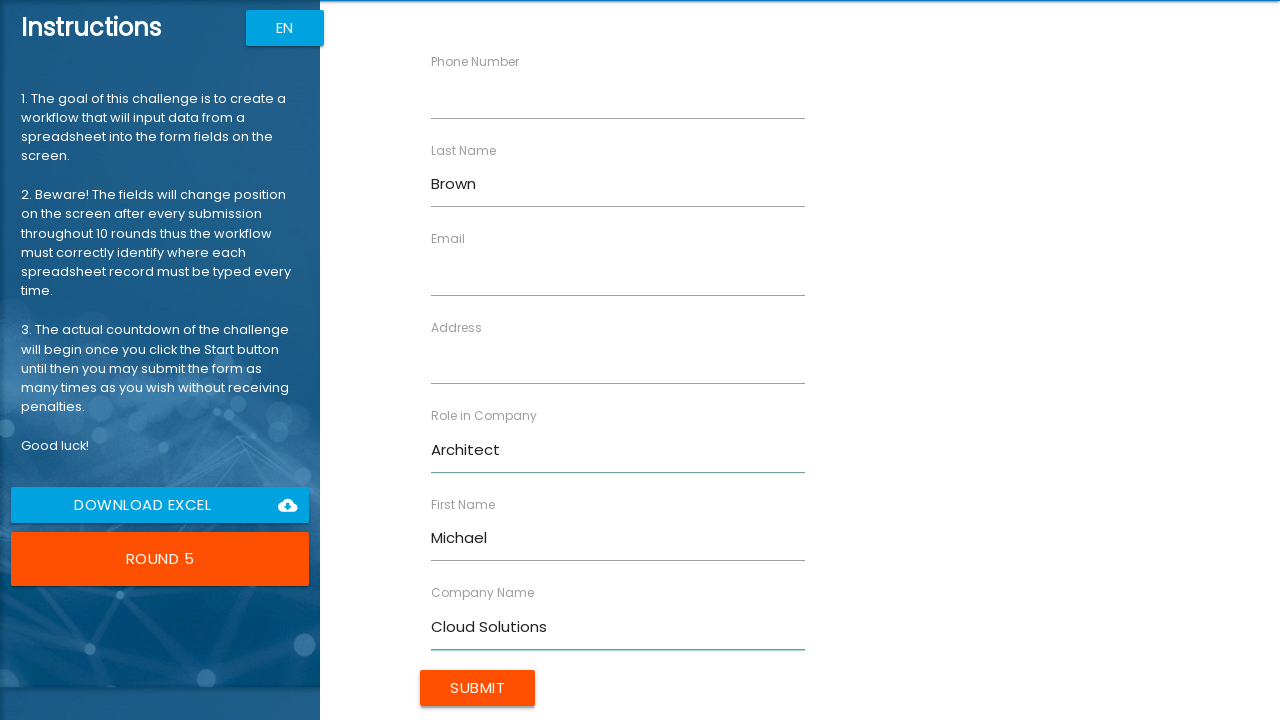

Filled Address field with '654 Maple Dr' on //*[@ng-reflect-name='labelAddress']
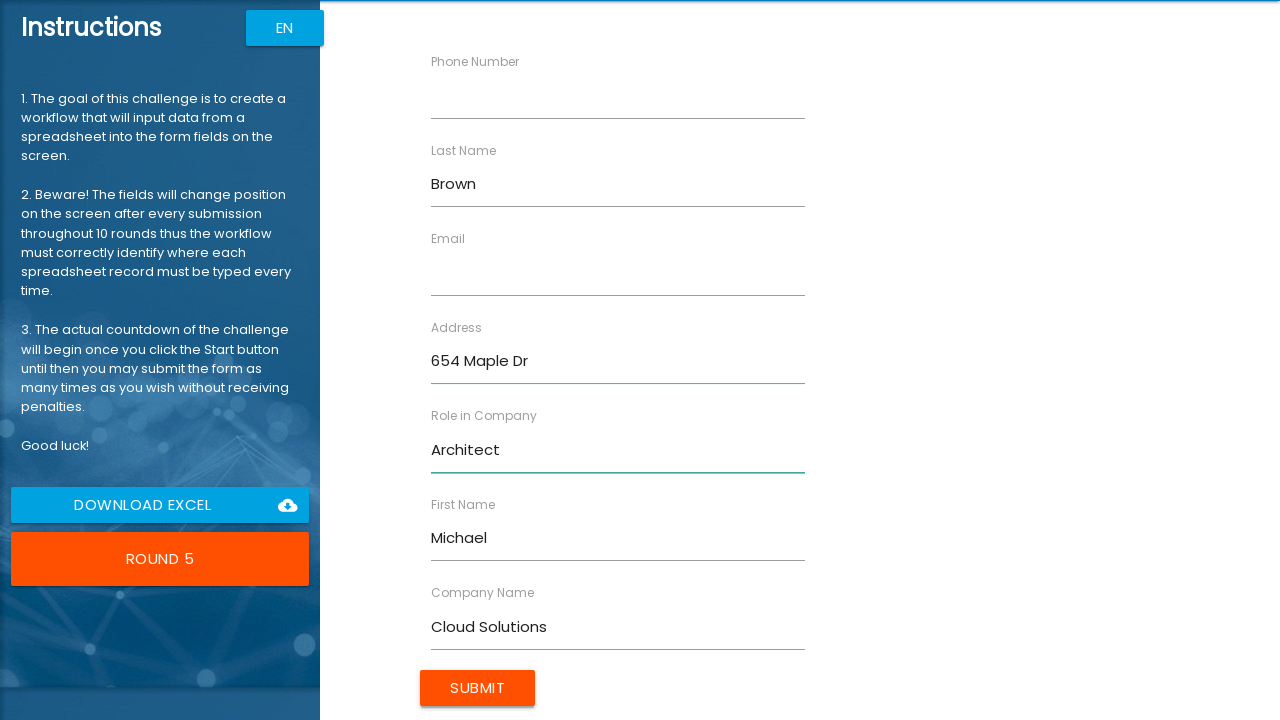

Filled Email field with 'michael.b@example.com' on //*[@ng-reflect-name='labelEmail']
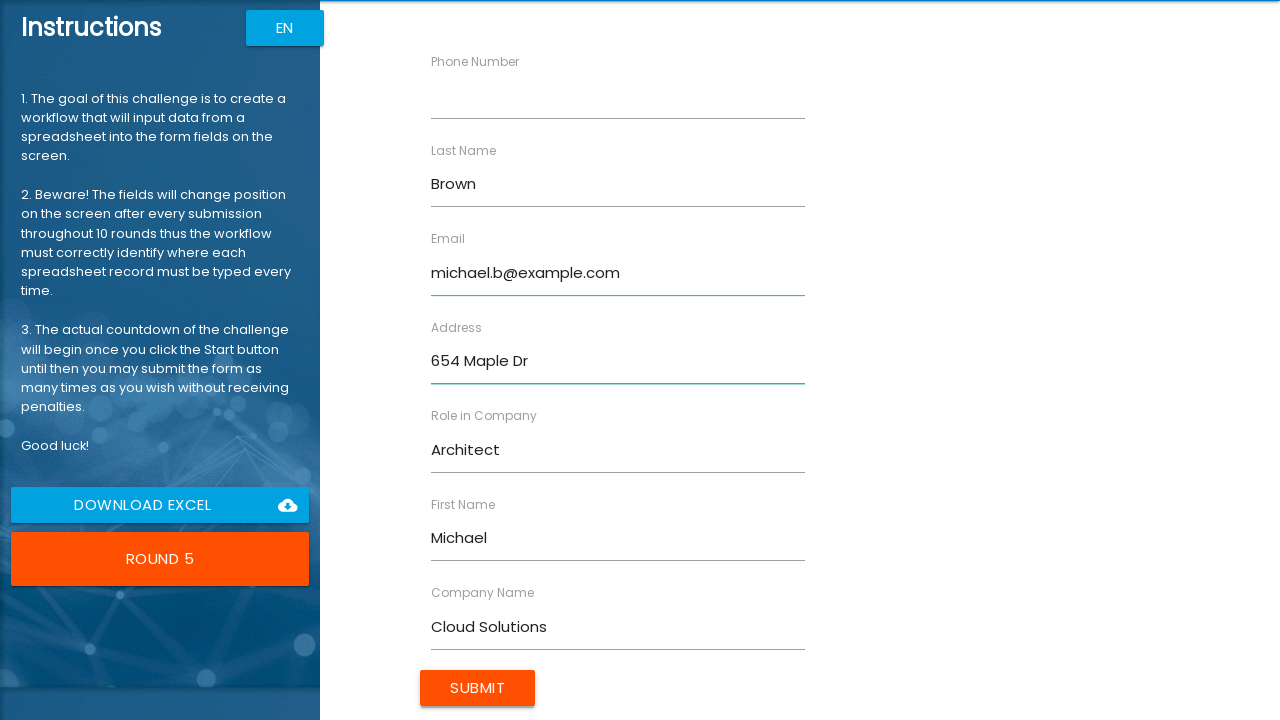

Filled Phone Number field with '555-0105' on //*[@ng-reflect-name='labelPhone']
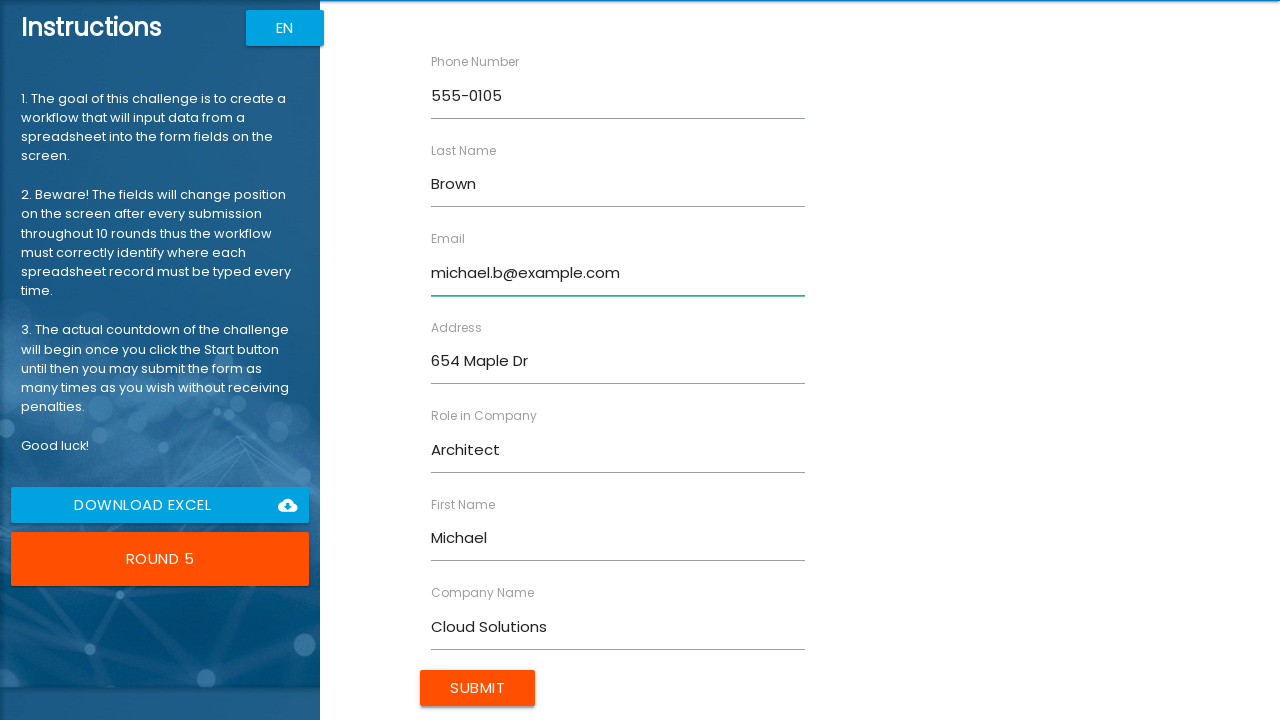

Submitted form for Michael Brown at (478, 688) on input[type='submit']
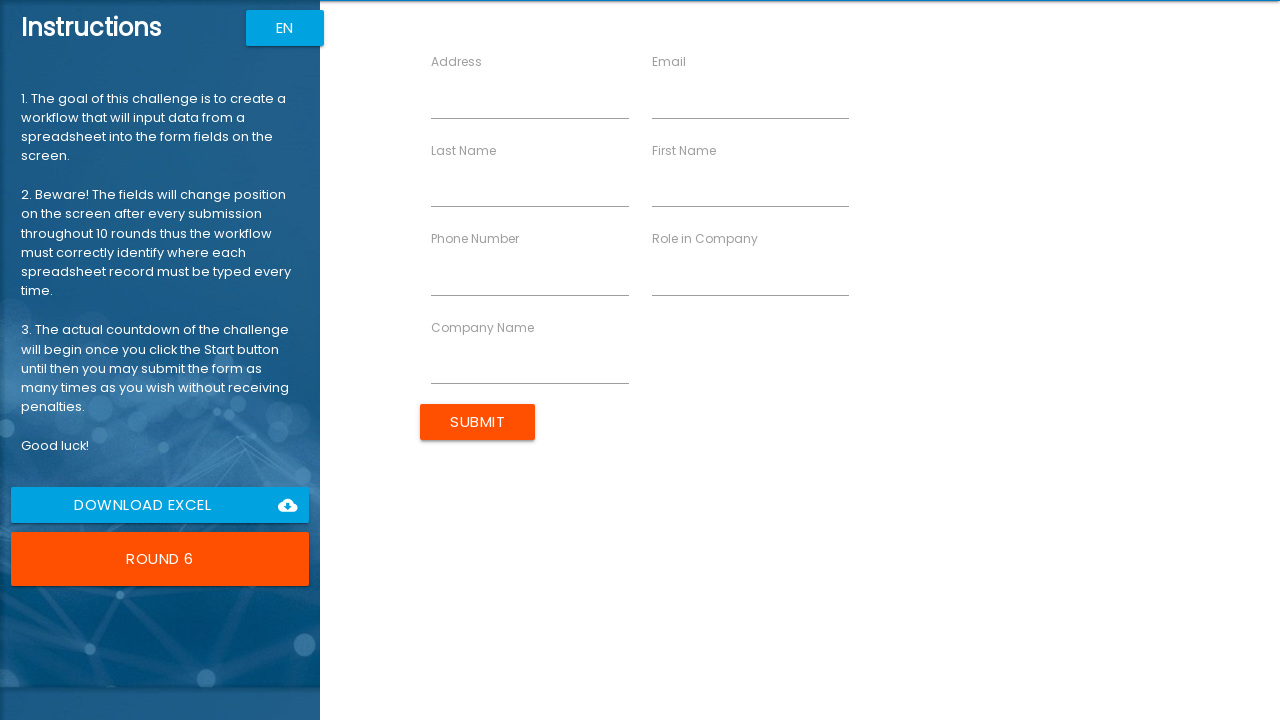

Filled First Name field with 'Sarah' on //*[@ng-reflect-name='labelFirstName']
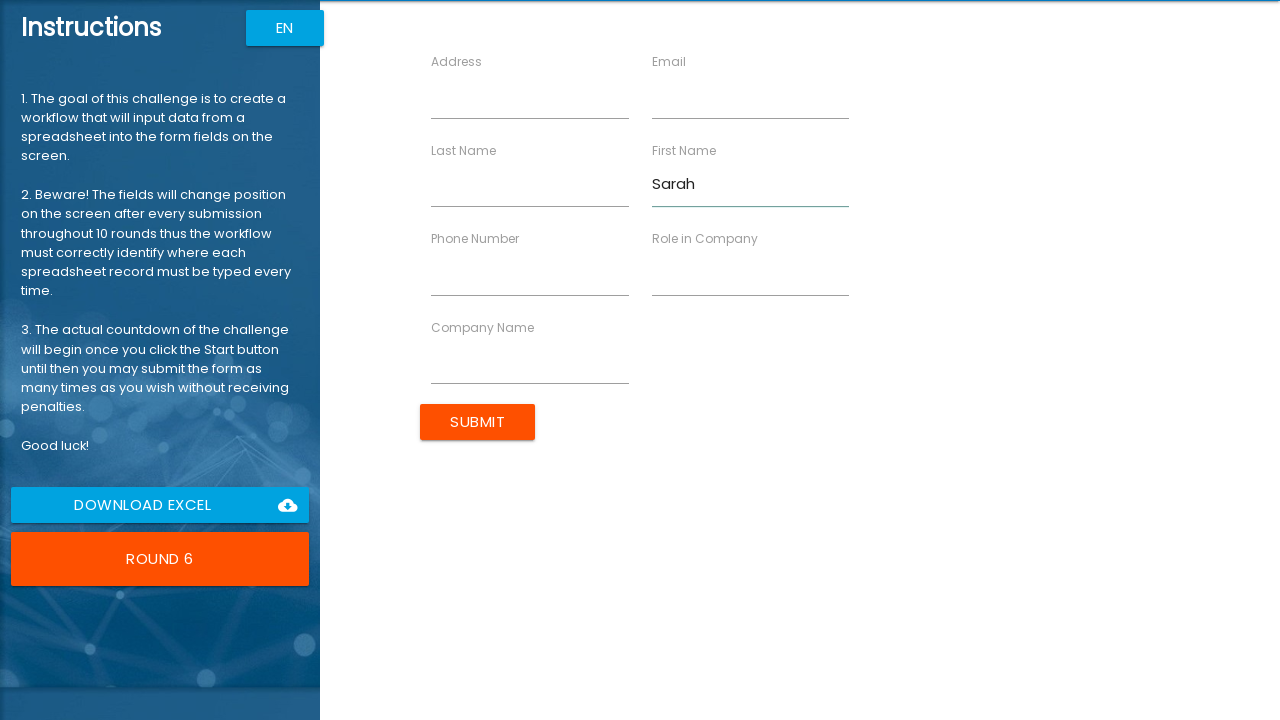

Filled Last Name field with 'Davis' on //*[@ng-reflect-name='labelLastName']
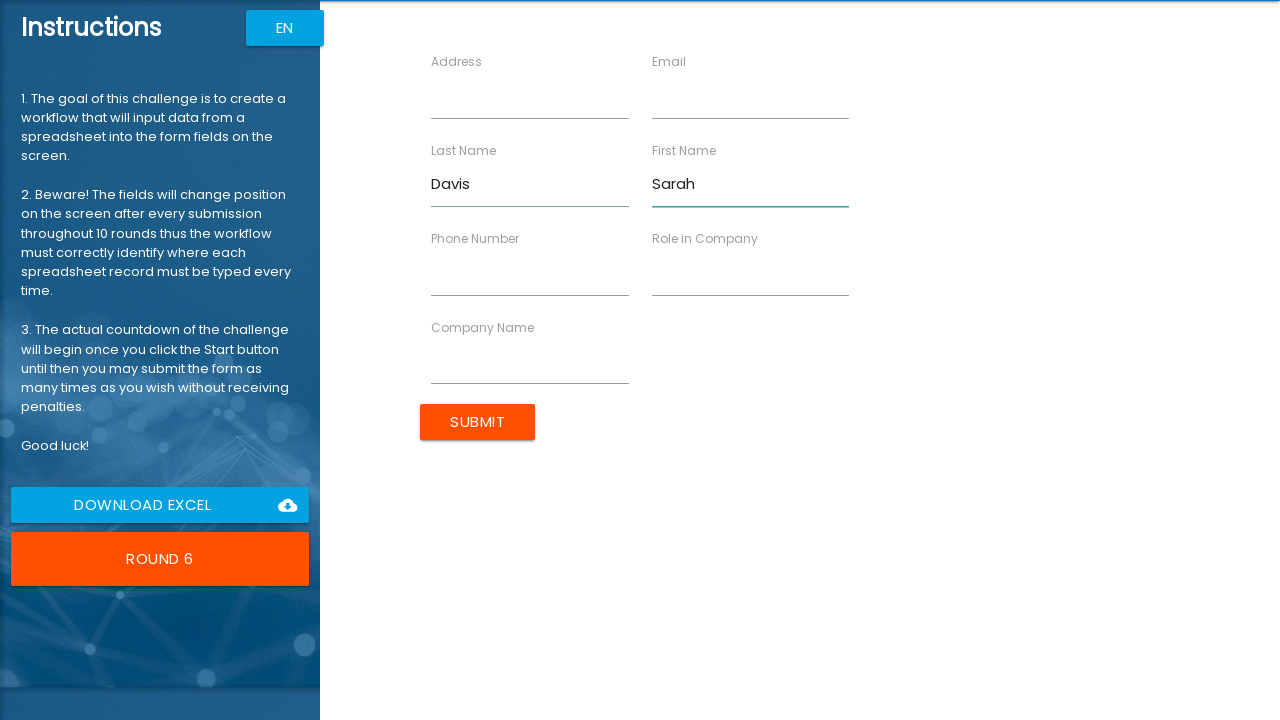

Filled Company Name field with 'Web Services' on //*[@ng-reflect-name='labelCompanyName']
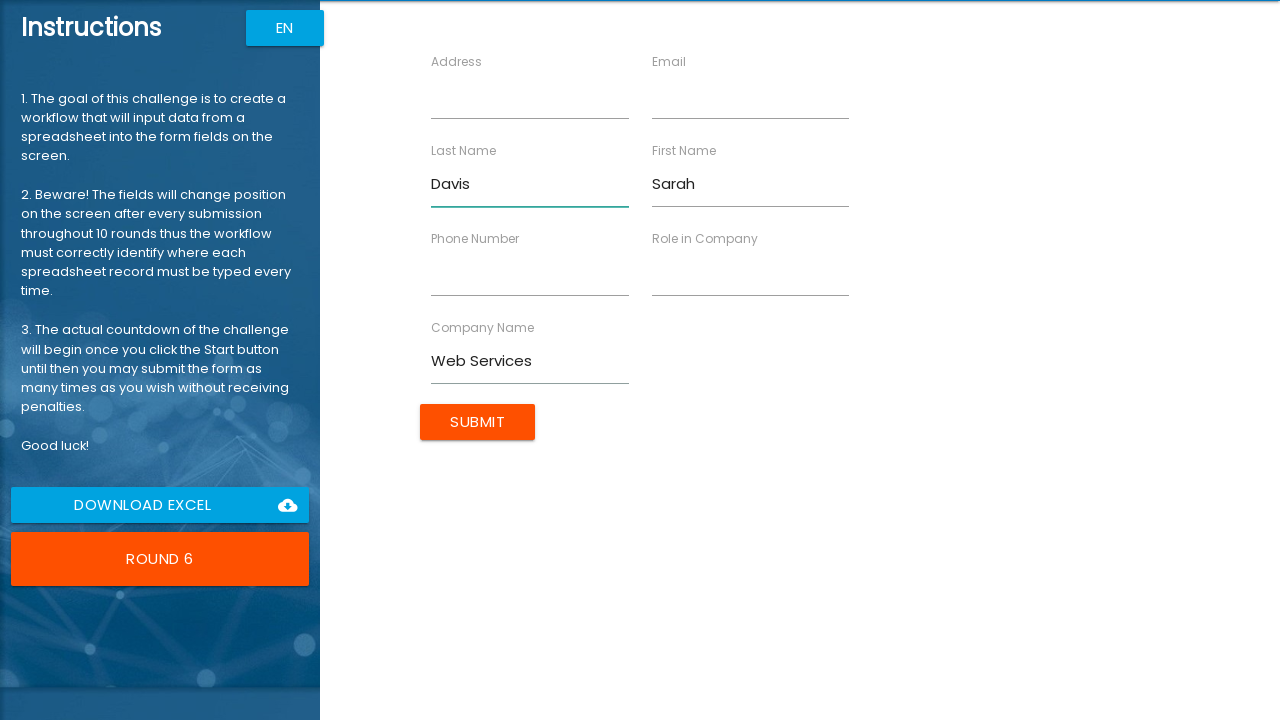

Filled Role field with 'Designer' on //*[@ng-reflect-name='labelRole']
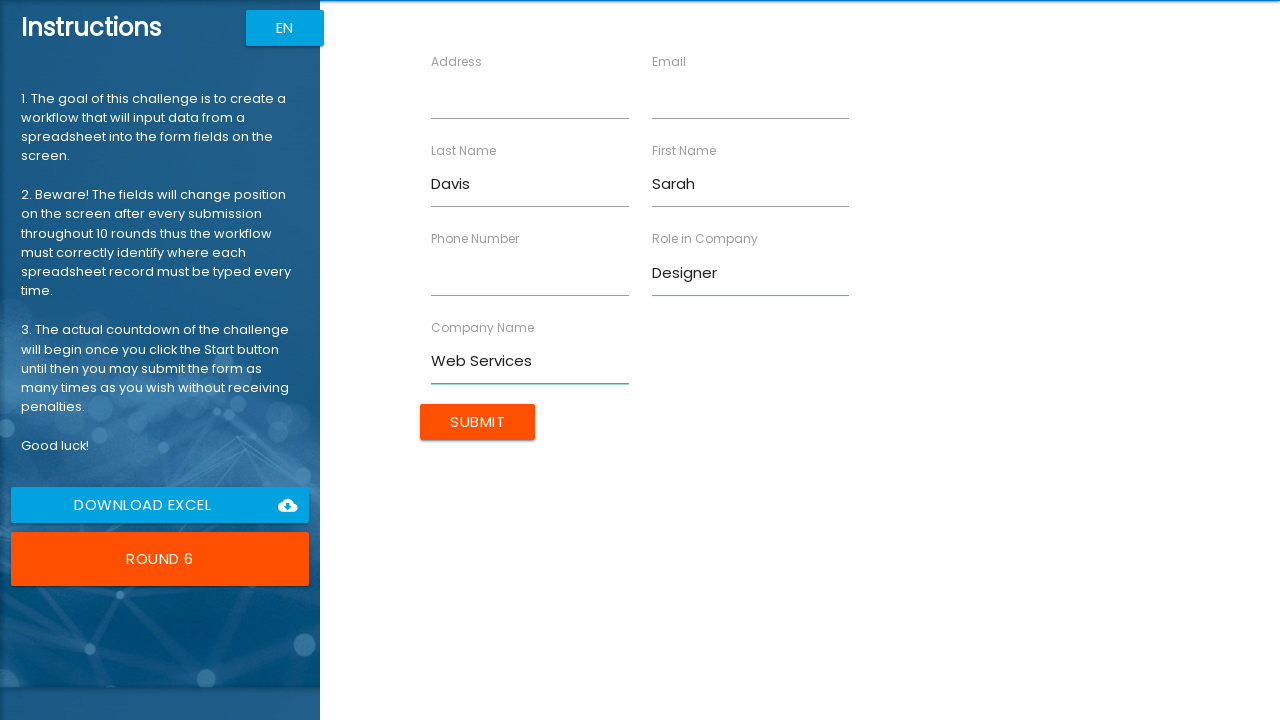

Filled Address field with '987 Cedar Ln' on //*[@ng-reflect-name='labelAddress']
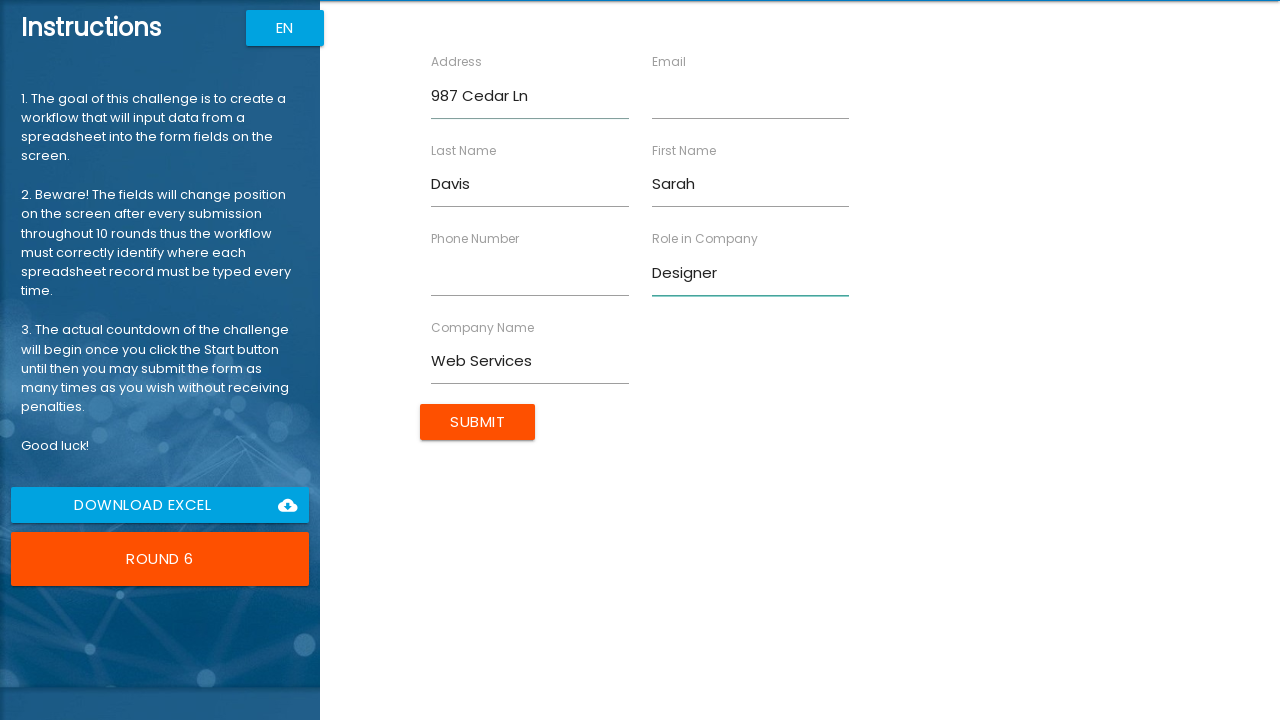

Filled Email field with 'sarah.d@example.com' on //*[@ng-reflect-name='labelEmail']
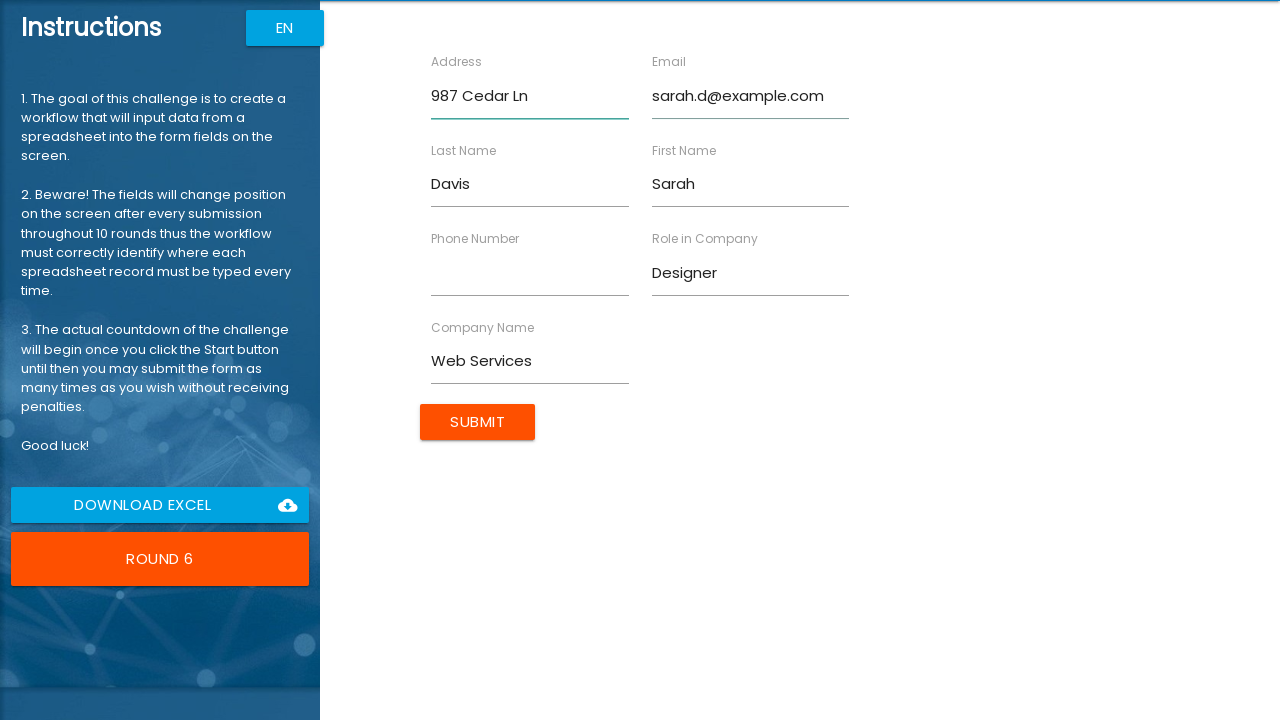

Filled Phone Number field with '555-0106' on //*[@ng-reflect-name='labelPhone']
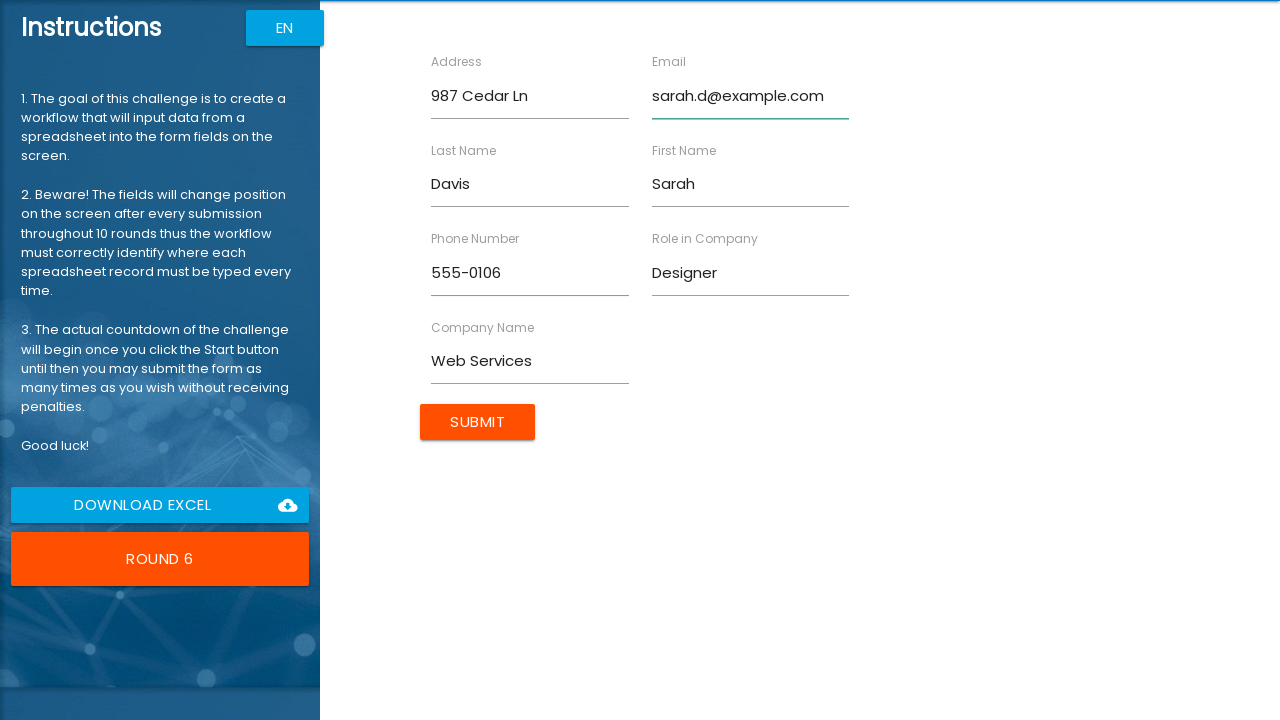

Submitted form for Sarah Davis at (478, 422) on input[type='submit']
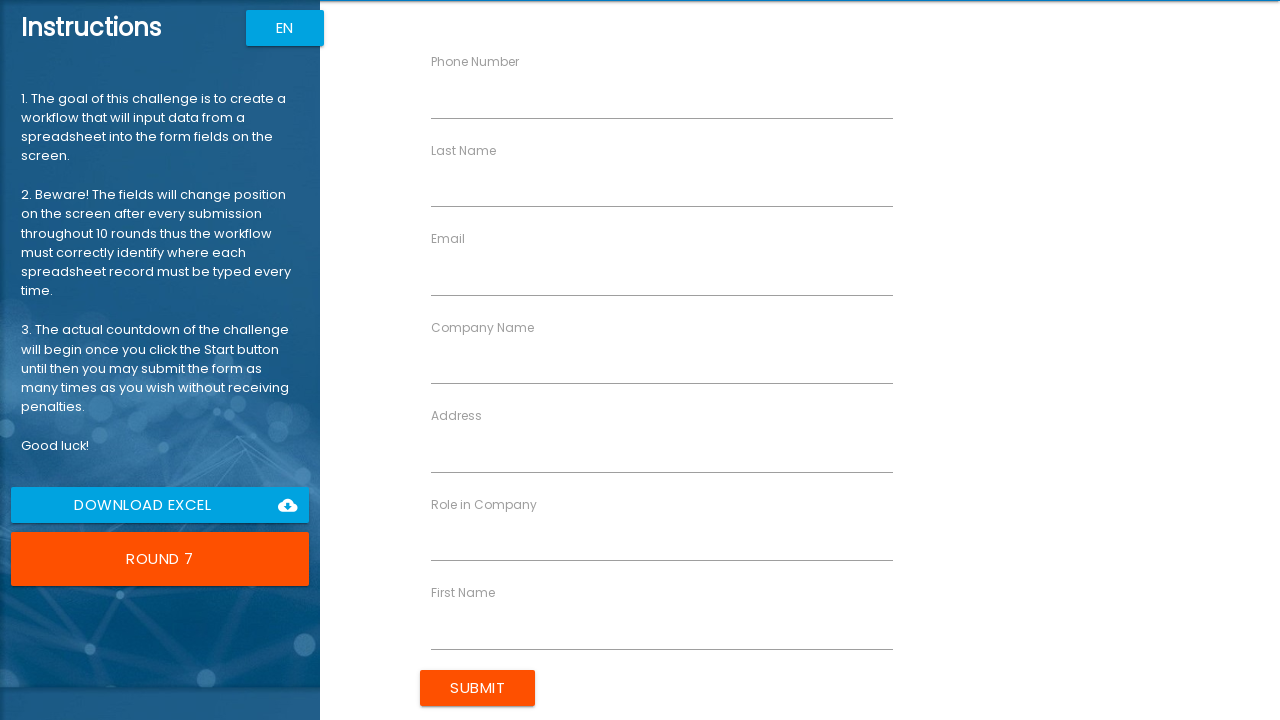

Filled First Name field with 'David' on //*[@ng-reflect-name='labelFirstName']
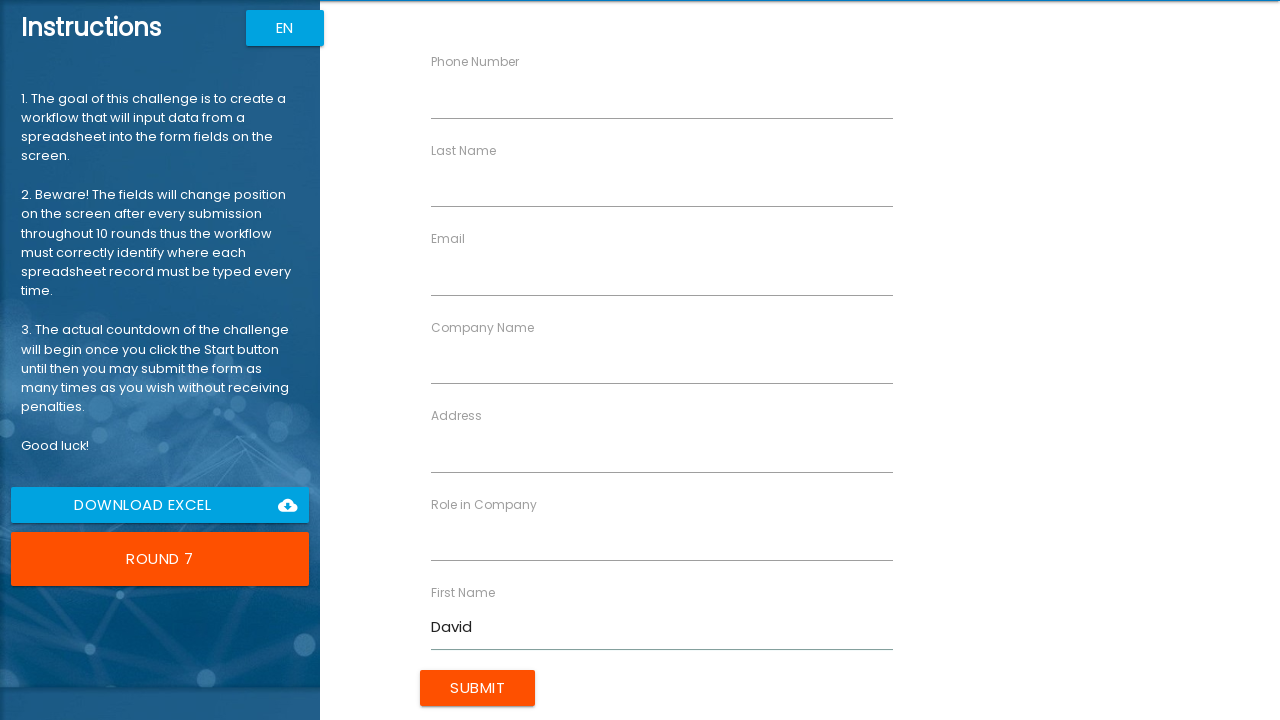

Filled Last Name field with 'Miller' on //*[@ng-reflect-name='labelLastName']
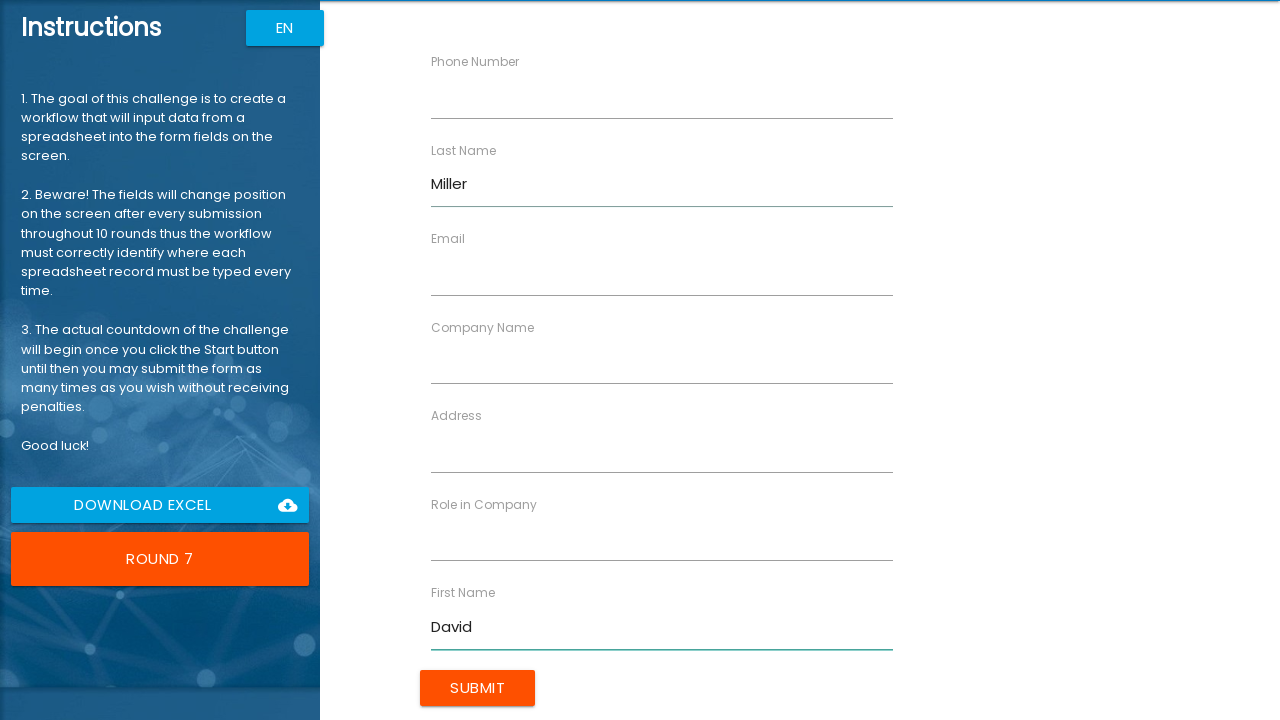

Filled Company Name field with 'App Factory' on //*[@ng-reflect-name='labelCompanyName']
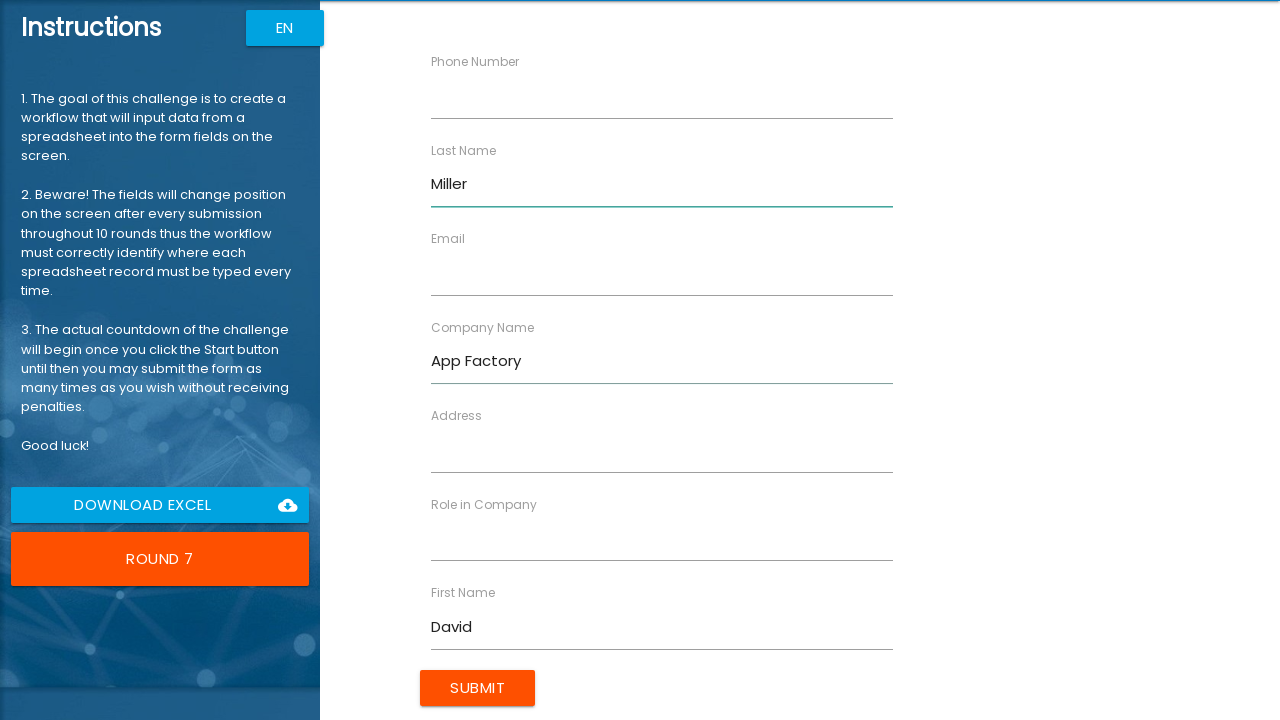

Filled Role field with 'Tester' on //*[@ng-reflect-name='labelRole']
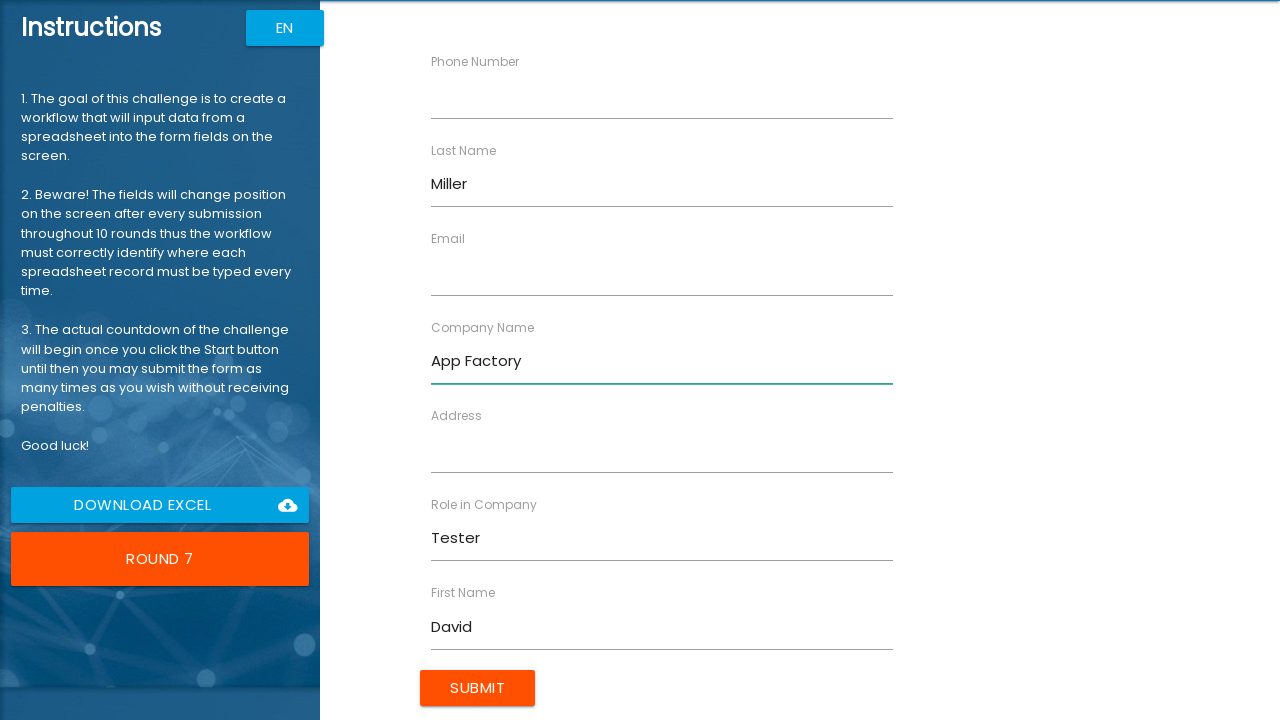

Filled Address field with '147 Birch Way' on //*[@ng-reflect-name='labelAddress']
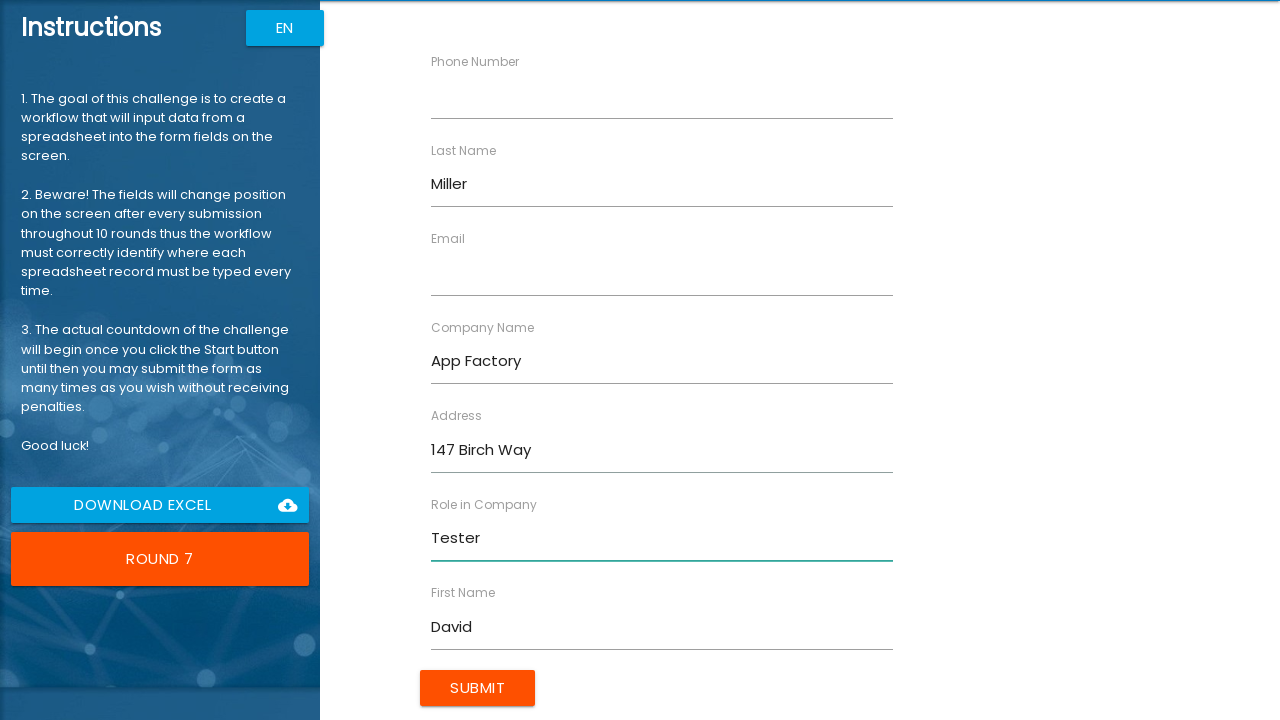

Filled Email field with 'david.m@example.com' on //*[@ng-reflect-name='labelEmail']
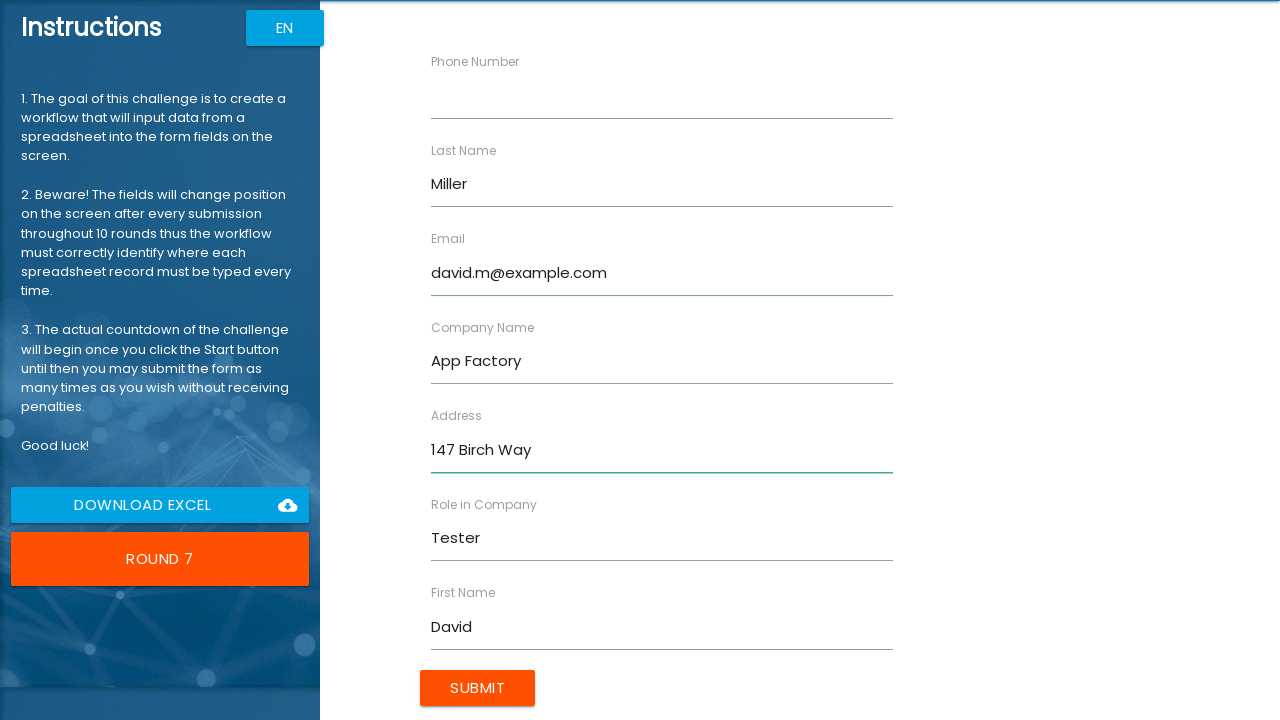

Filled Phone Number field with '555-0107' on //*[@ng-reflect-name='labelPhone']
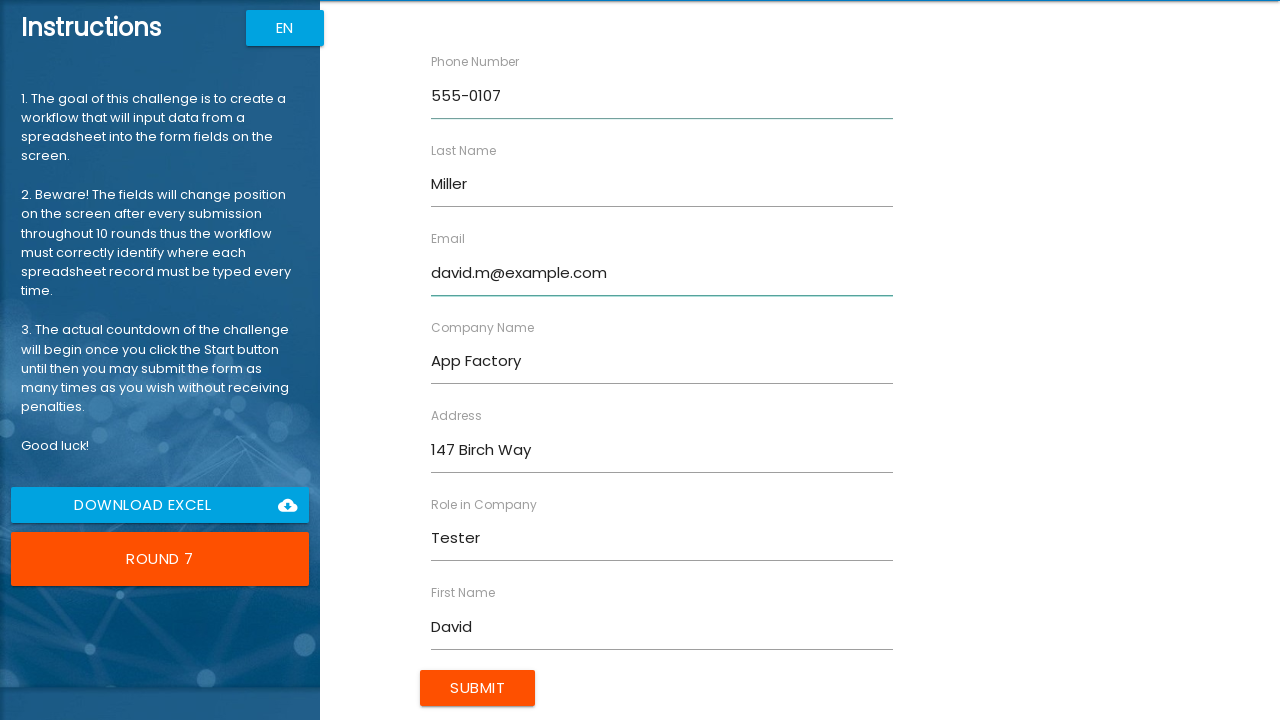

Submitted form for David Miller at (478, 688) on input[type='submit']
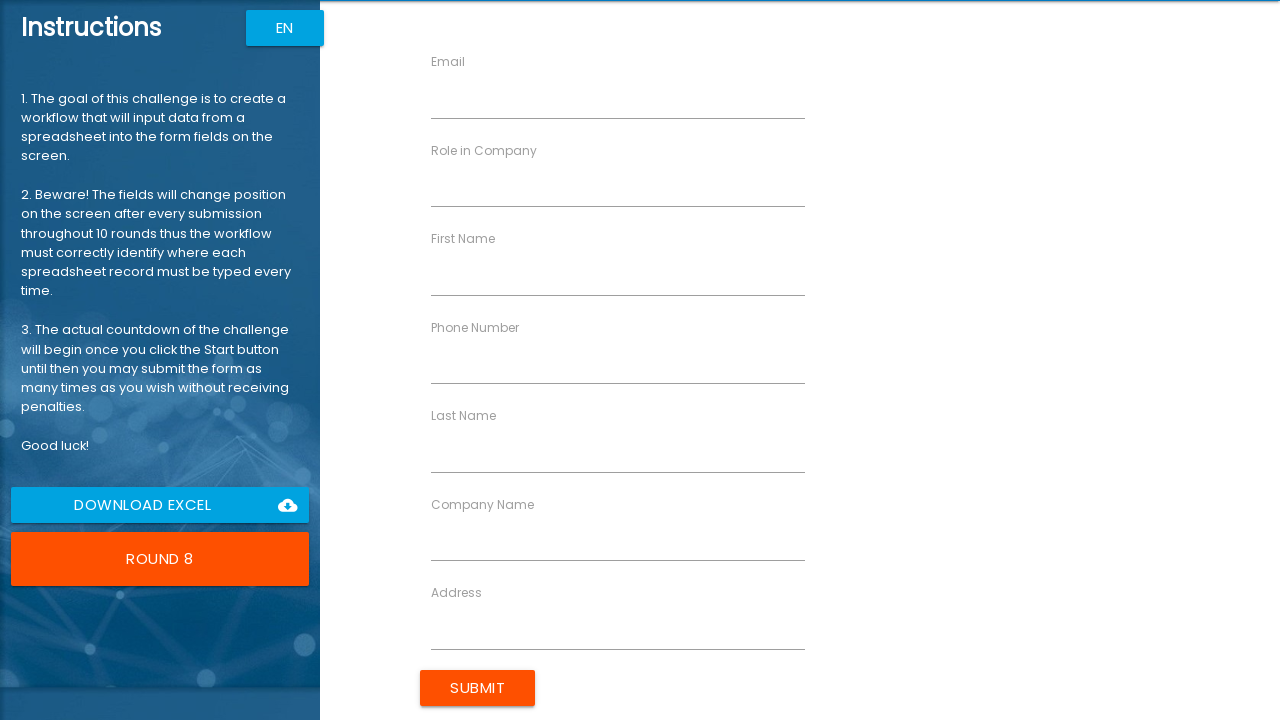

Filled First Name field with 'Lisa' on //*[@ng-reflect-name='labelFirstName']
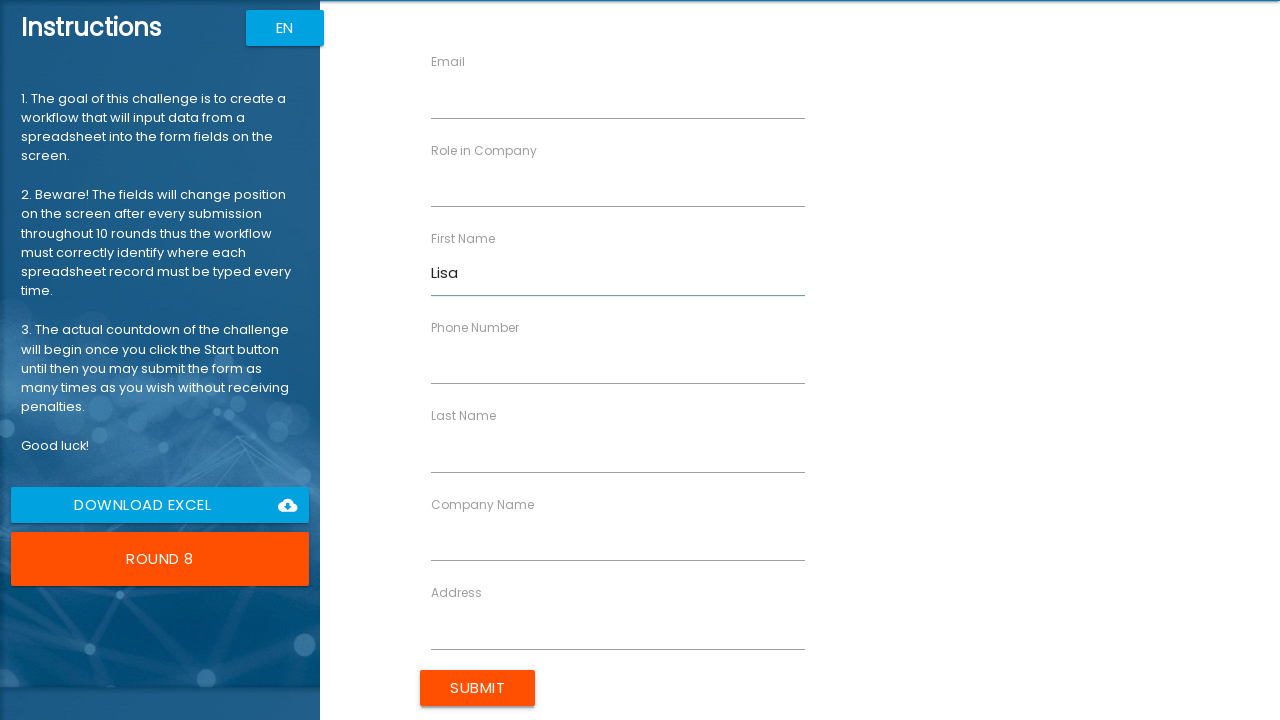

Filled Last Name field with 'Wilson' on //*[@ng-reflect-name='labelLastName']
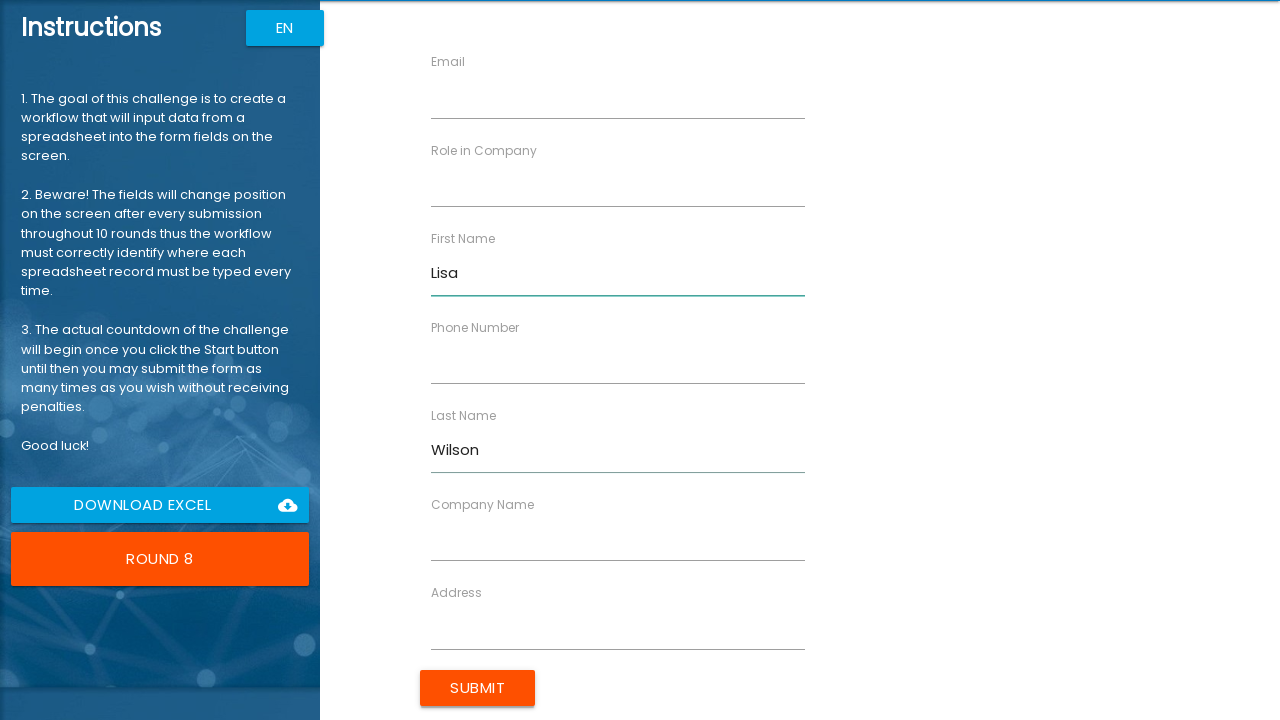

Filled Company Name field with 'Software Hub' on //*[@ng-reflect-name='labelCompanyName']
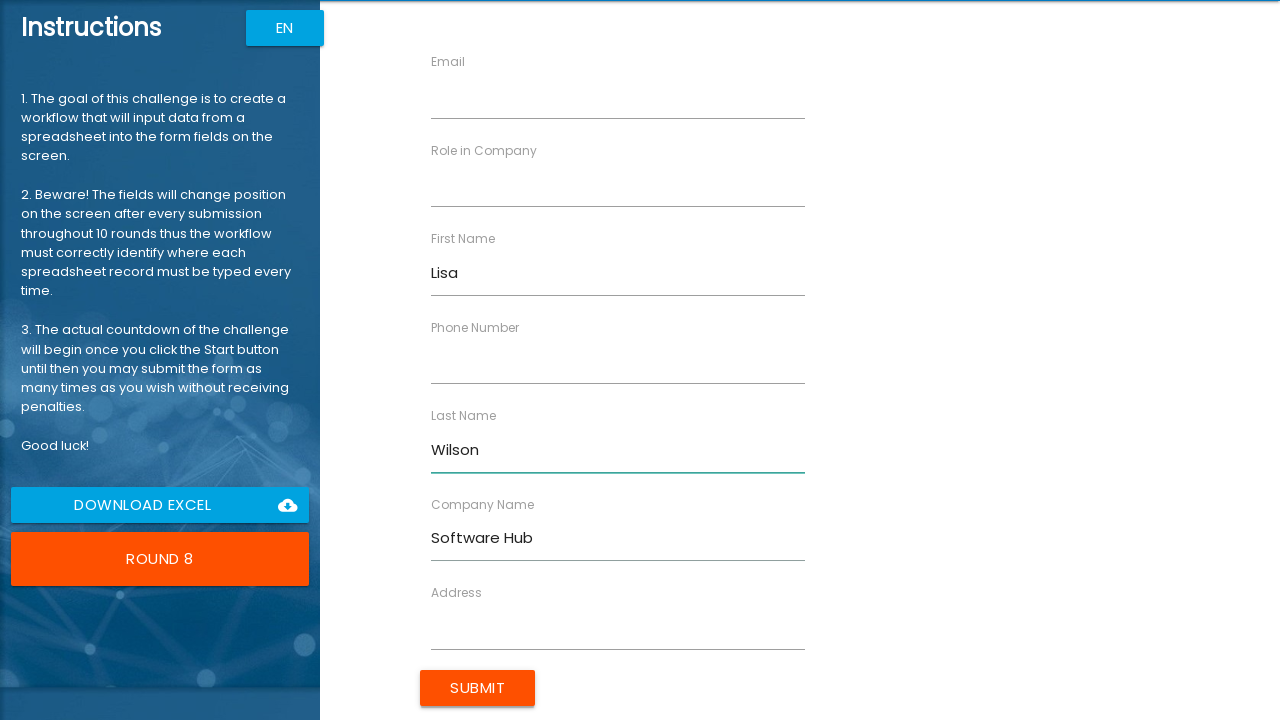

Filled Role field with 'Lead' on //*[@ng-reflect-name='labelRole']
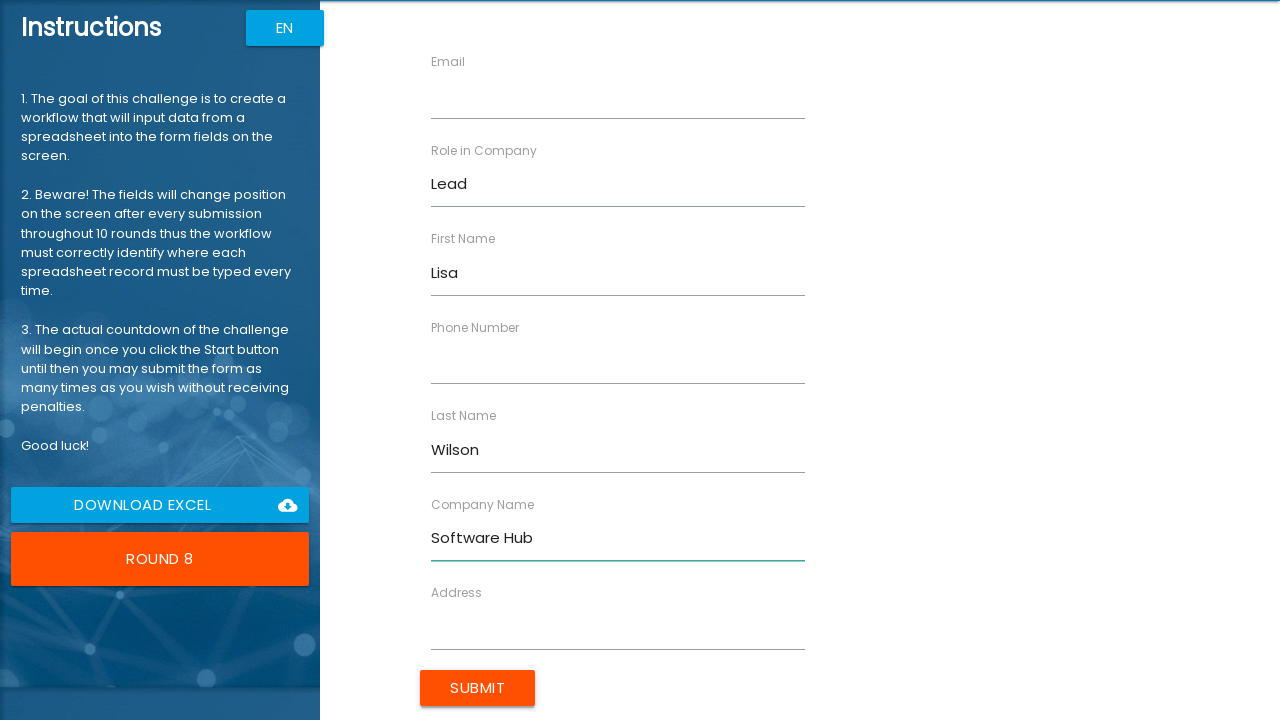

Filled Address field with '258 Spruce Ct' on //*[@ng-reflect-name='labelAddress']
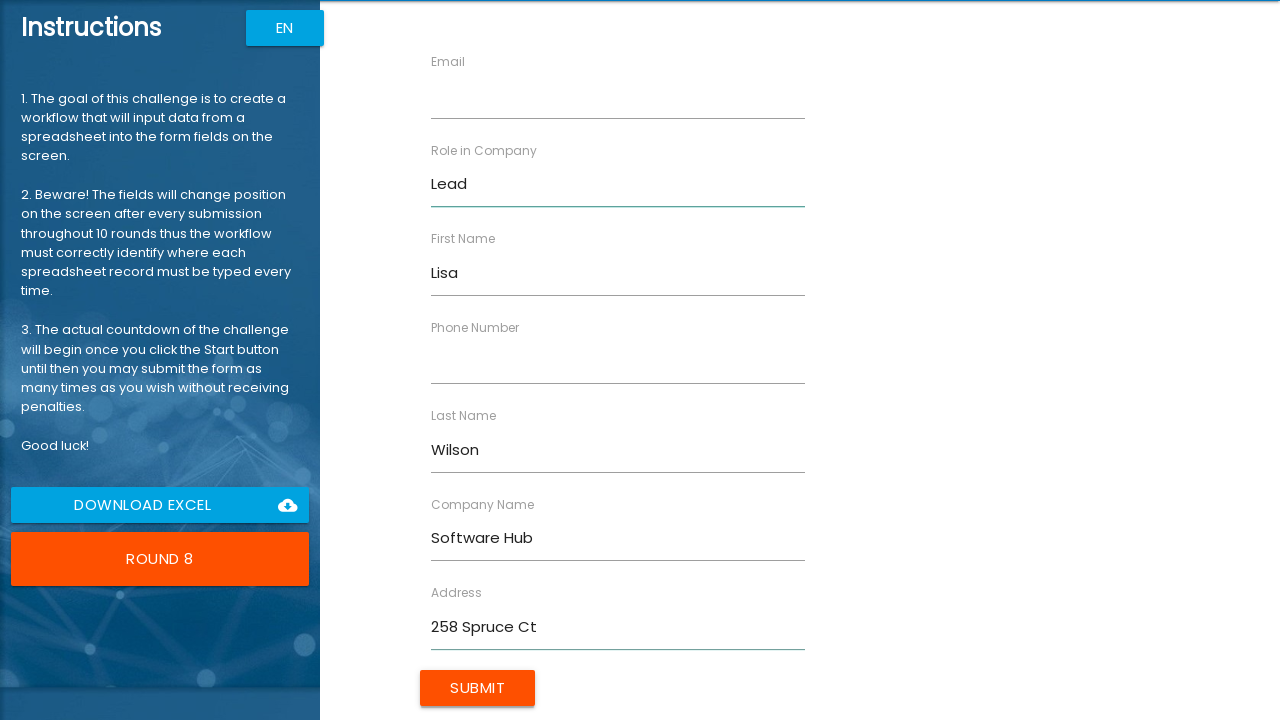

Filled Email field with 'lisa.w@example.com' on //*[@ng-reflect-name='labelEmail']
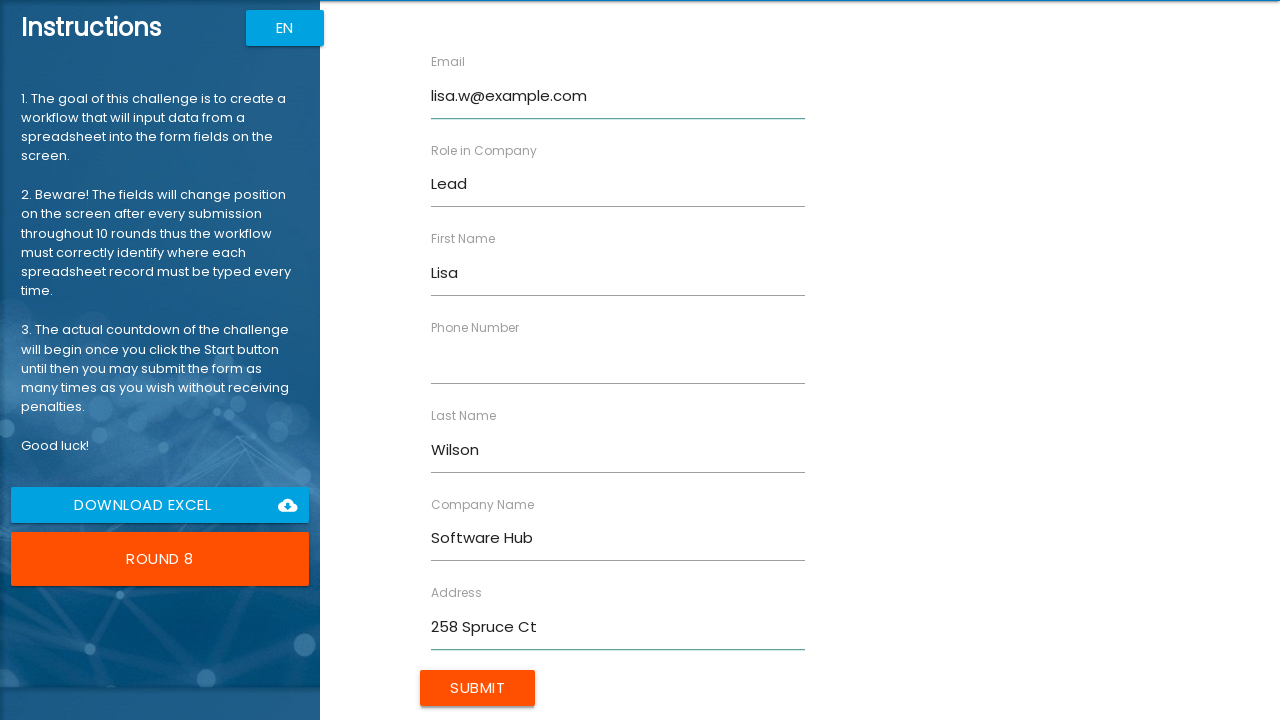

Filled Phone Number field with '555-0108' on //*[@ng-reflect-name='labelPhone']
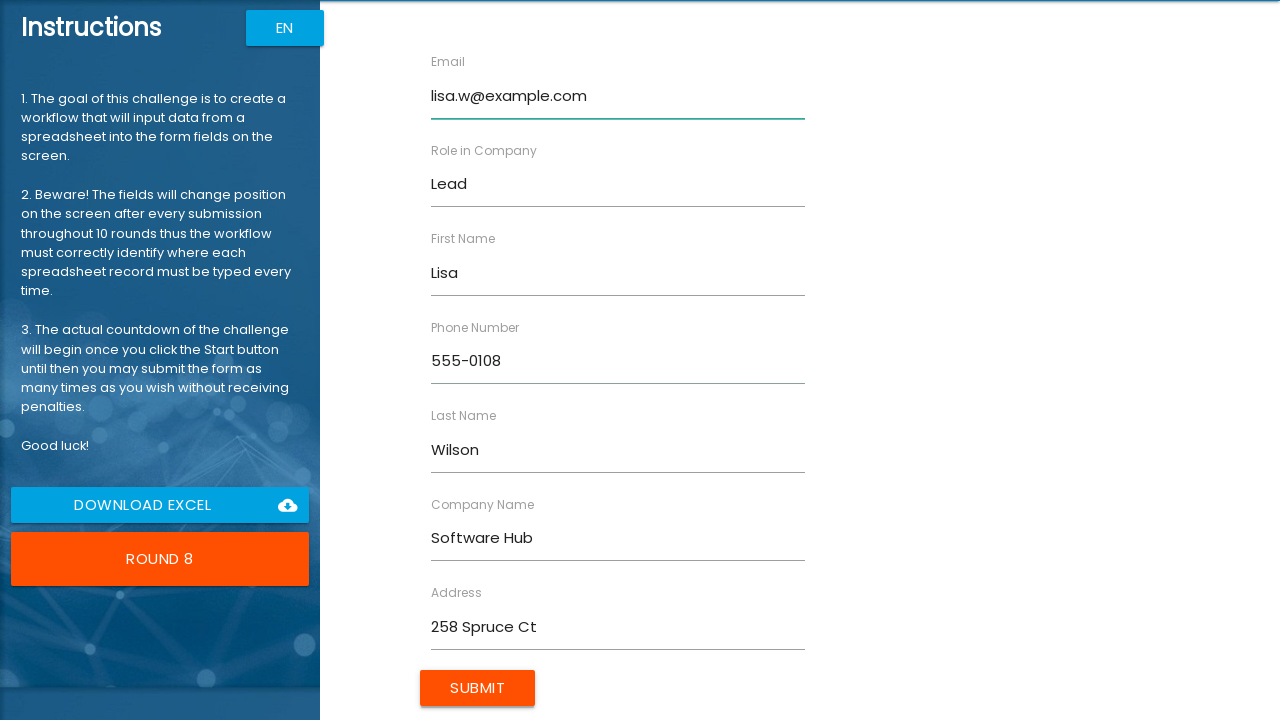

Submitted form for Lisa Wilson at (478, 688) on input[type='submit']
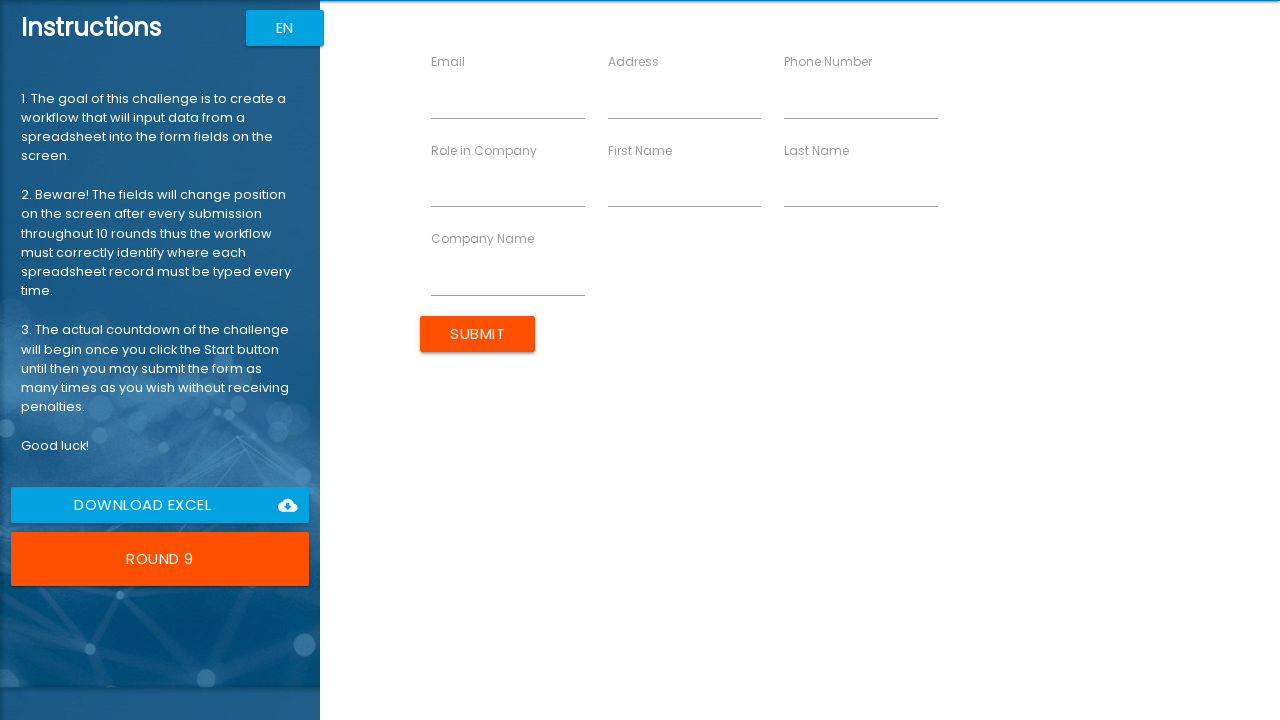

Filled First Name field with 'James' on //*[@ng-reflect-name='labelFirstName']
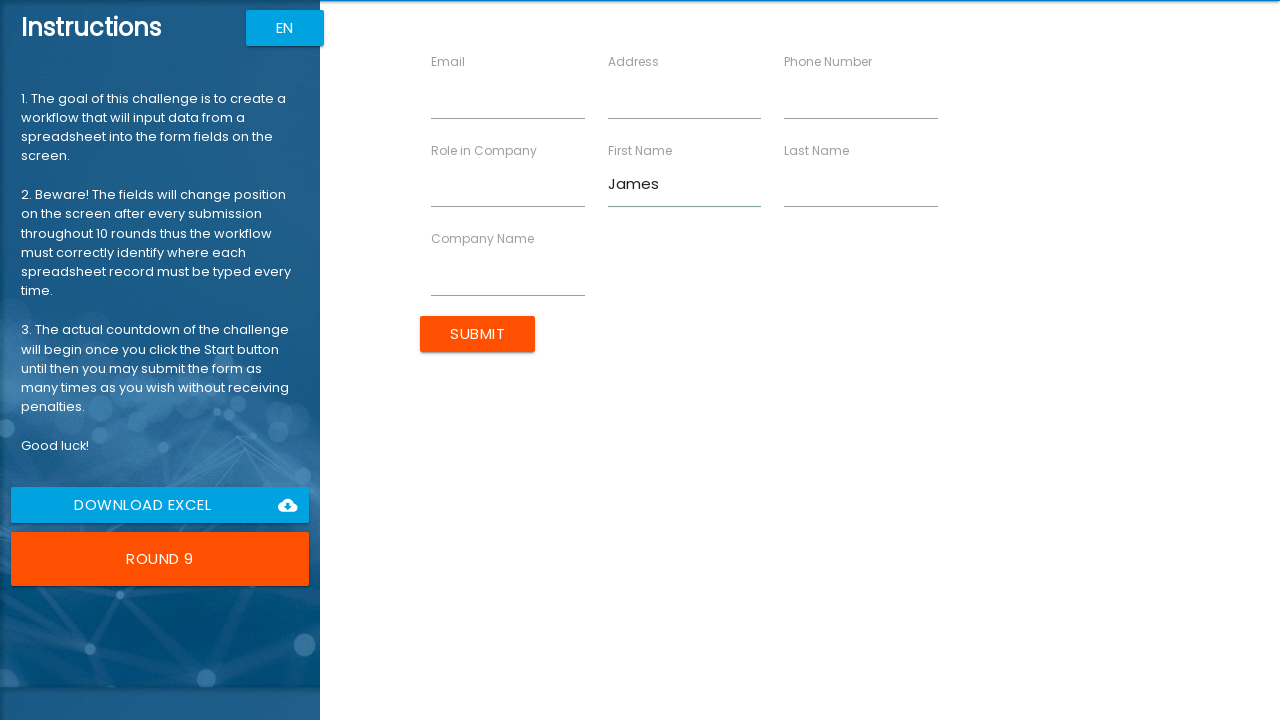

Filled Last Name field with 'Taylor' on //*[@ng-reflect-name='labelLastName']
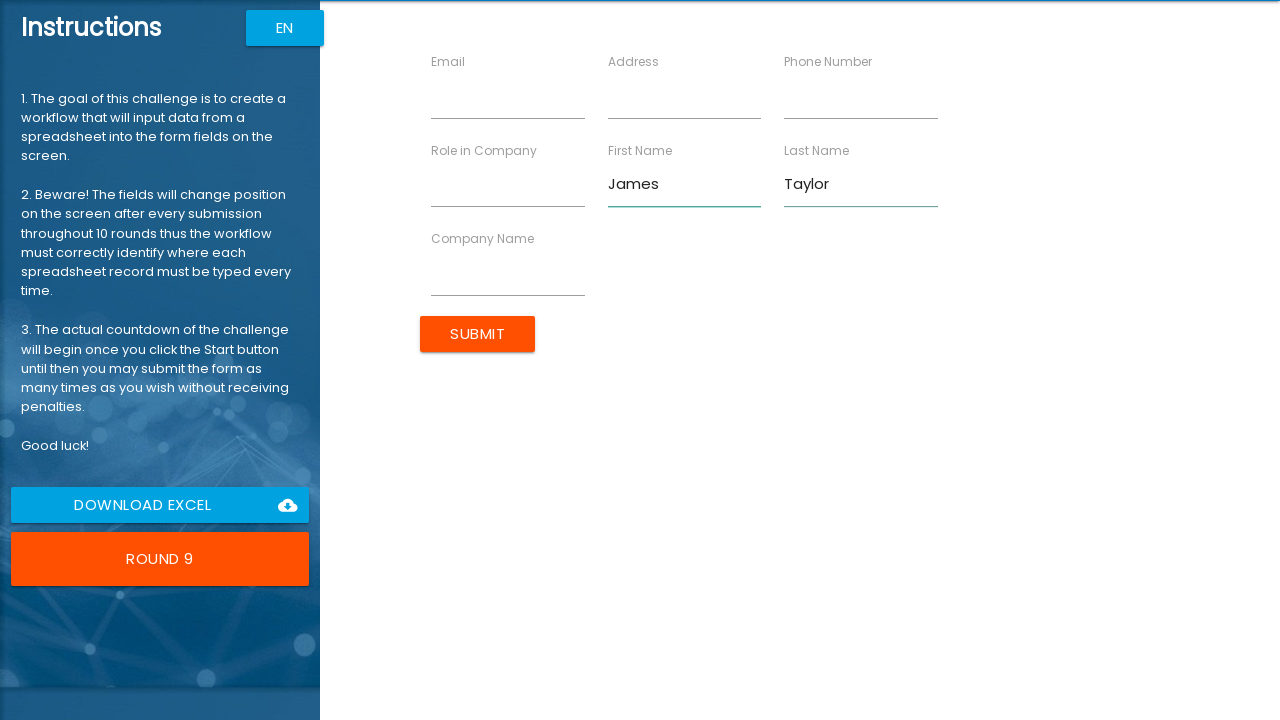

Filled Company Name field with 'Digital Labs' on //*[@ng-reflect-name='labelCompanyName']
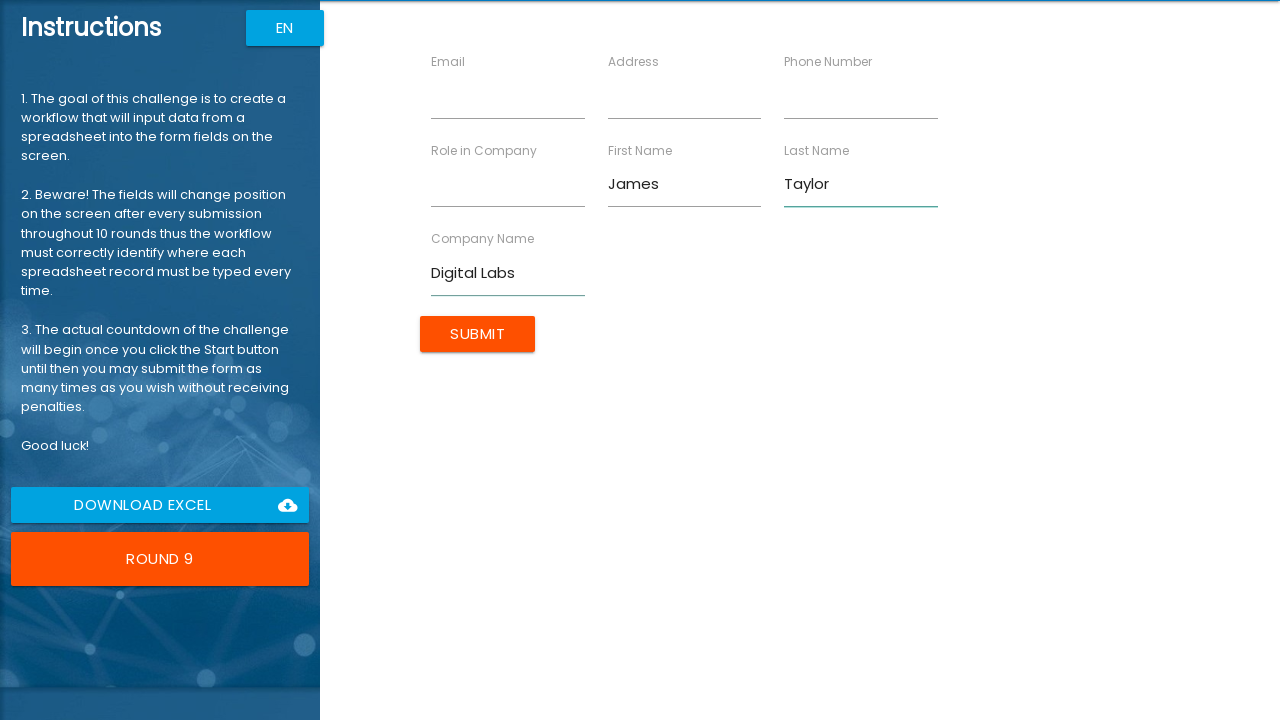

Filled Role field with 'Director' on //*[@ng-reflect-name='labelRole']
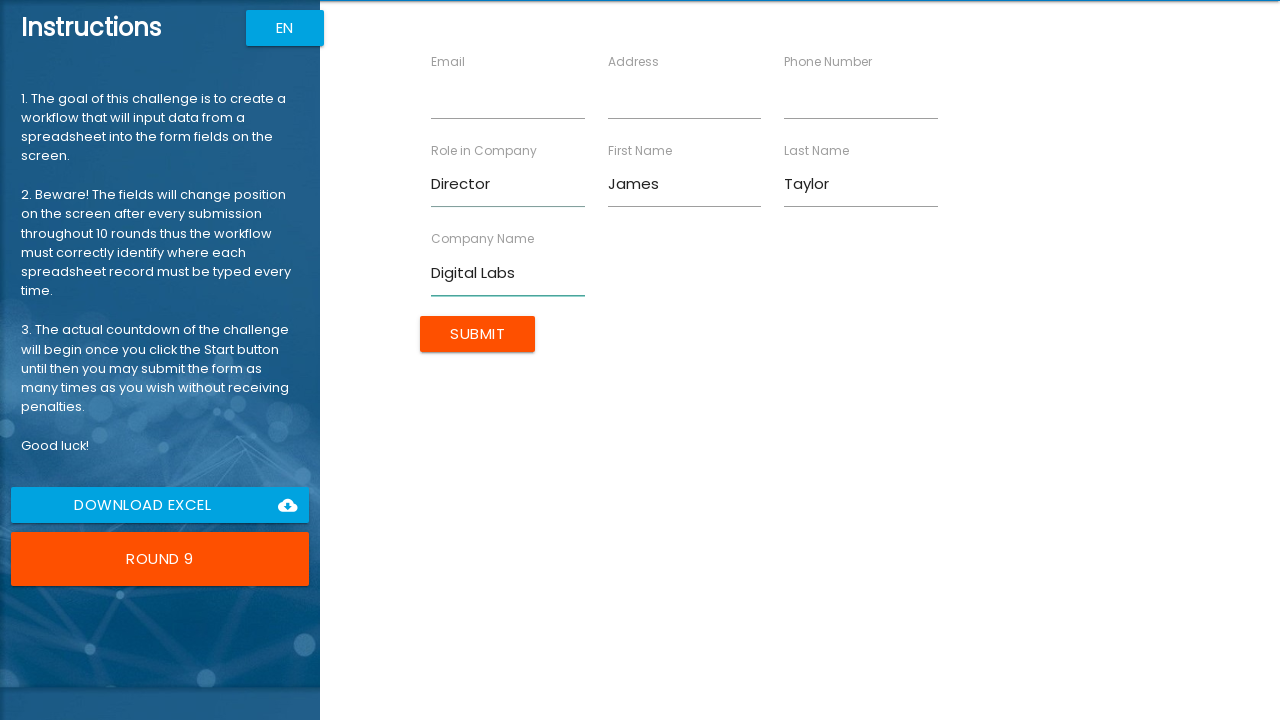

Filled Address field with '369 Willow Pl' on //*[@ng-reflect-name='labelAddress']
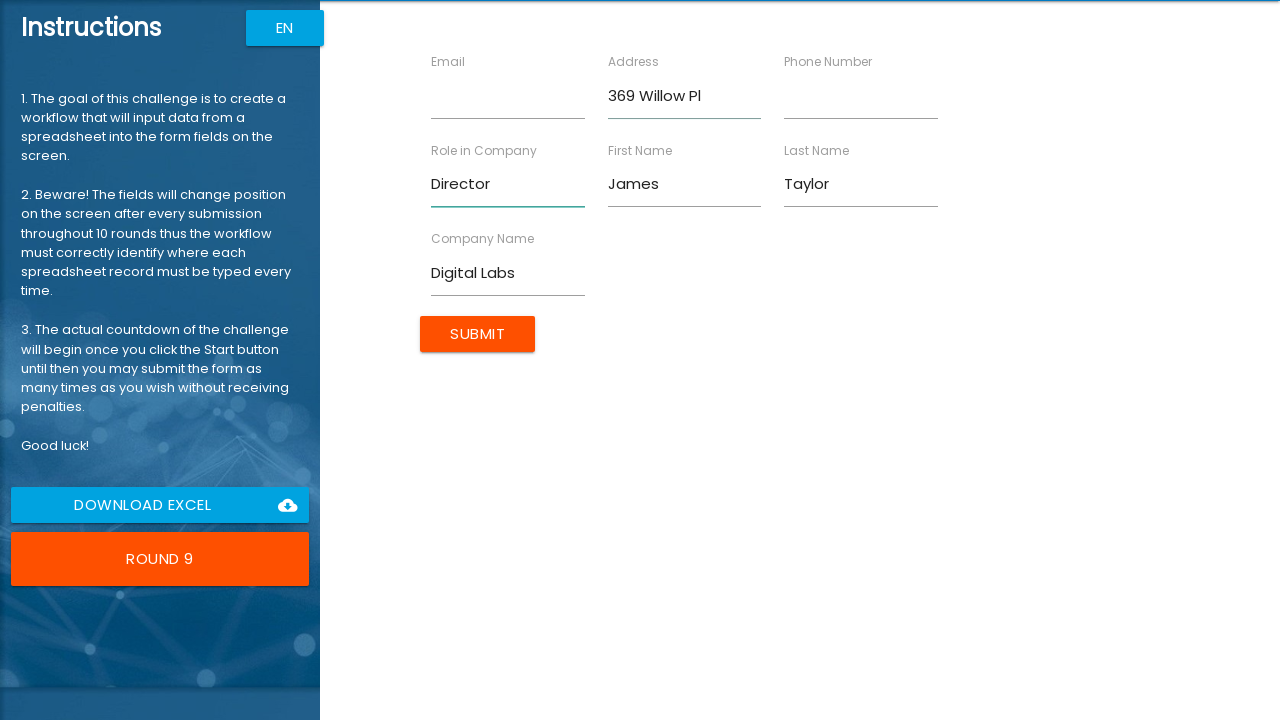

Filled Email field with 'james.t@example.com' on //*[@ng-reflect-name='labelEmail']
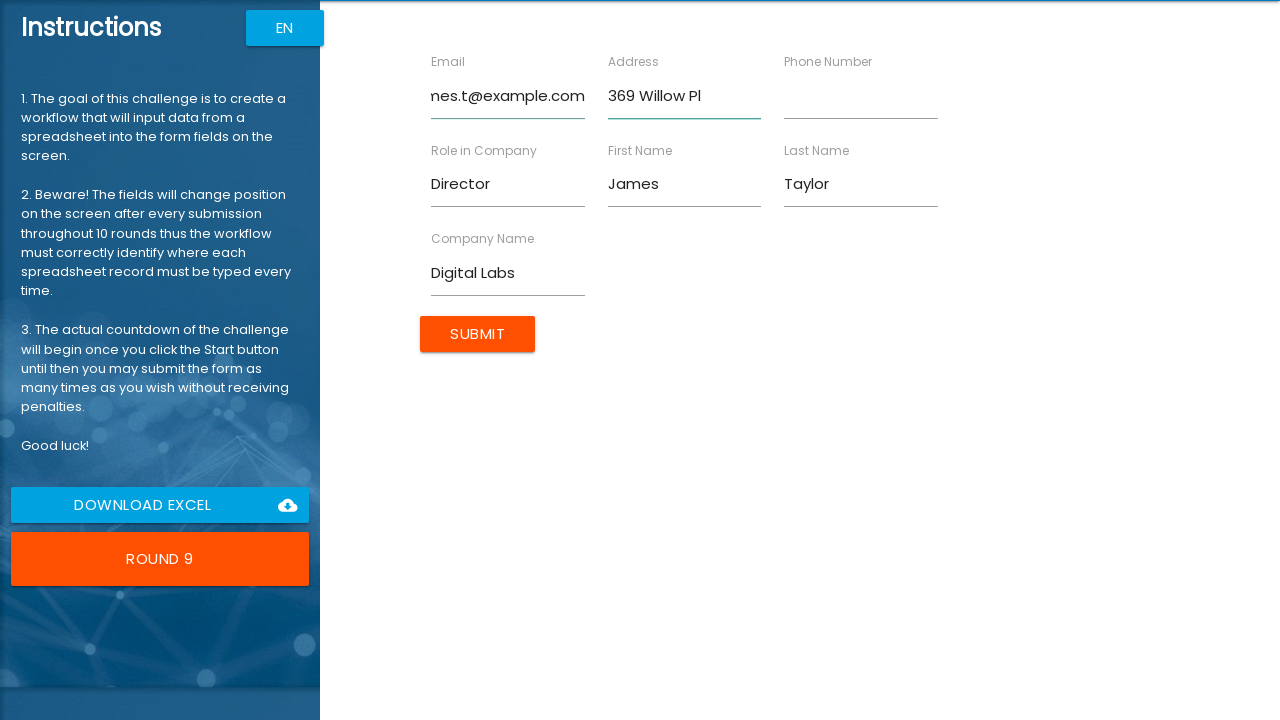

Filled Phone Number field with '555-0109' on //*[@ng-reflect-name='labelPhone']
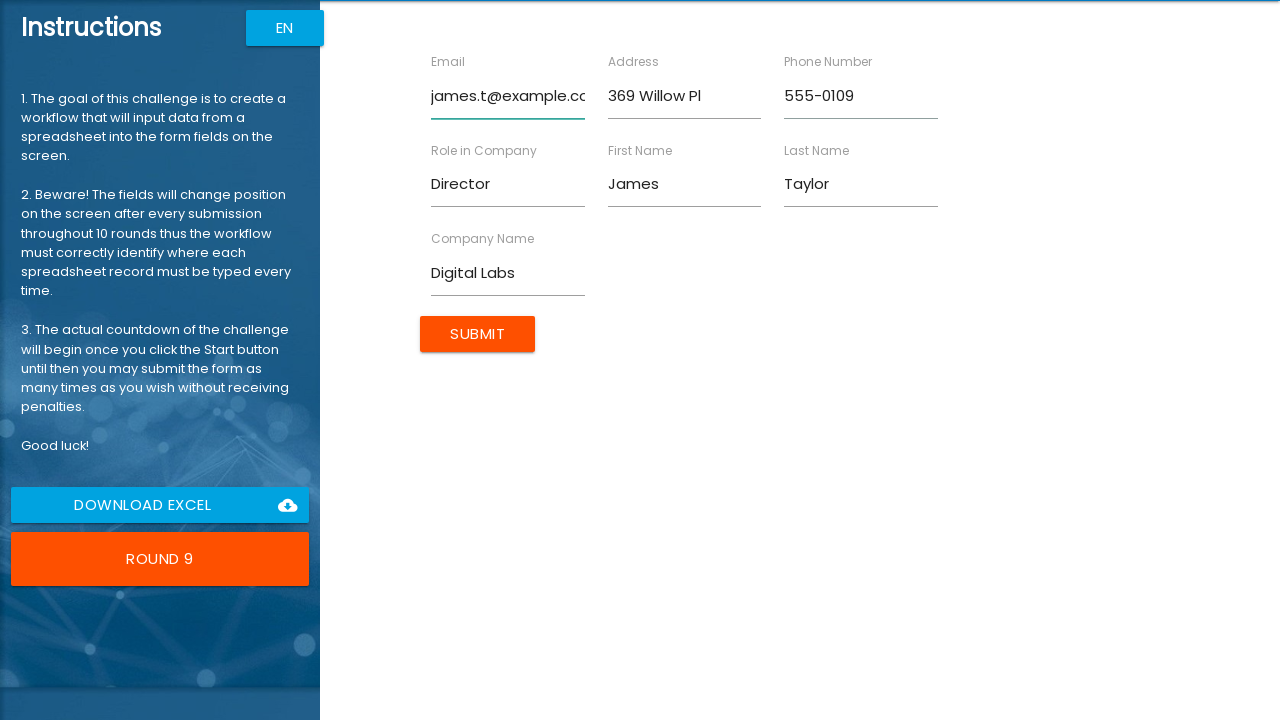

Submitted form for James Taylor at (478, 334) on input[type='submit']
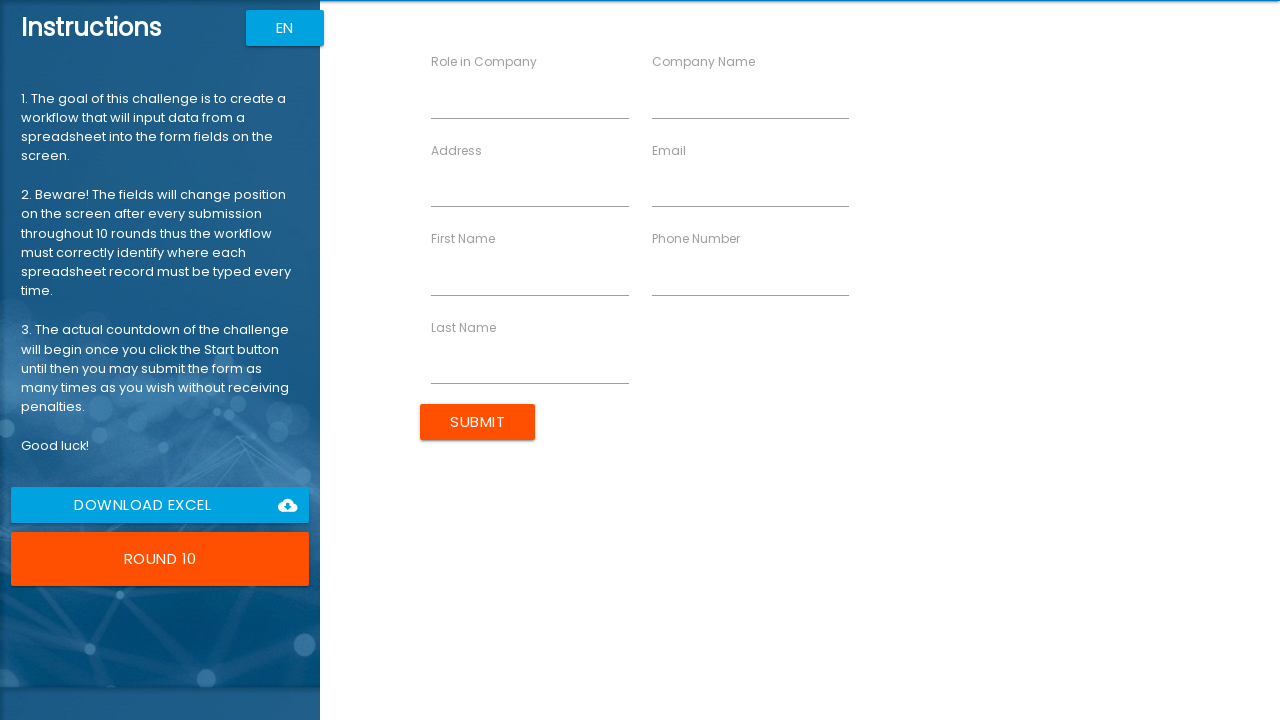

Filled First Name field with 'Amanda' on //*[@ng-reflect-name='labelFirstName']
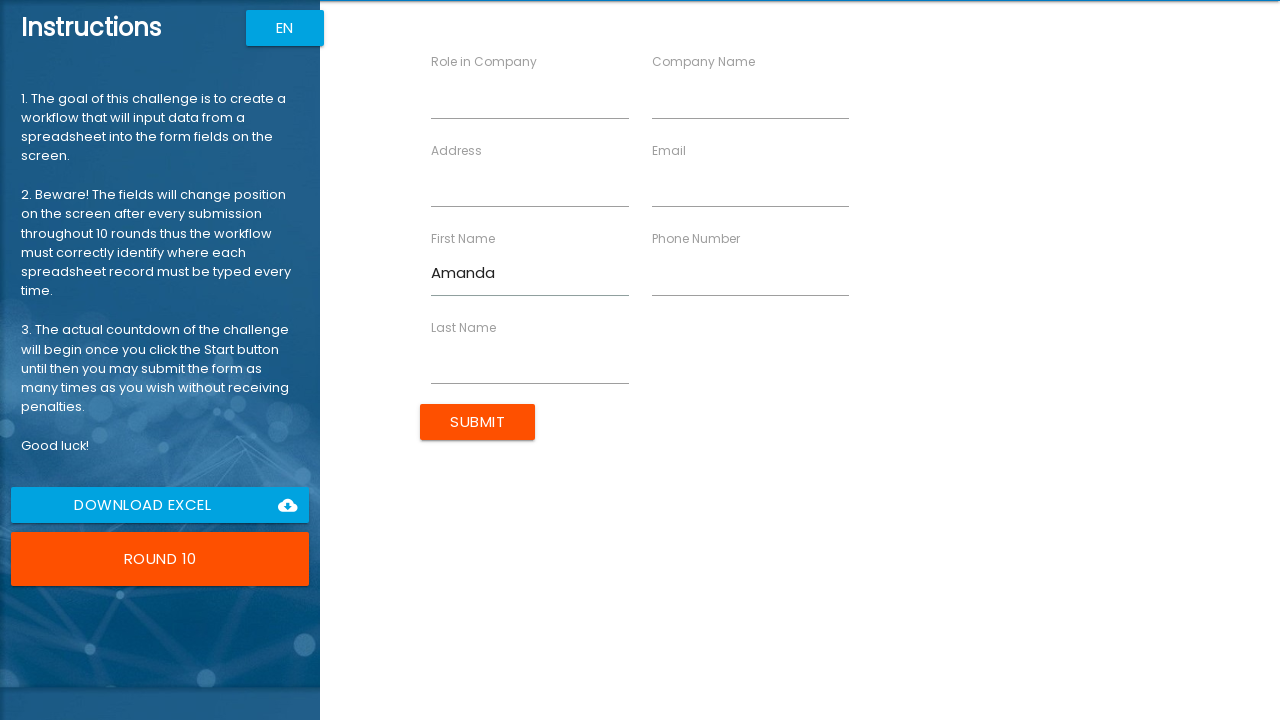

Filled Last Name field with 'Anderson' on //*[@ng-reflect-name='labelLastName']
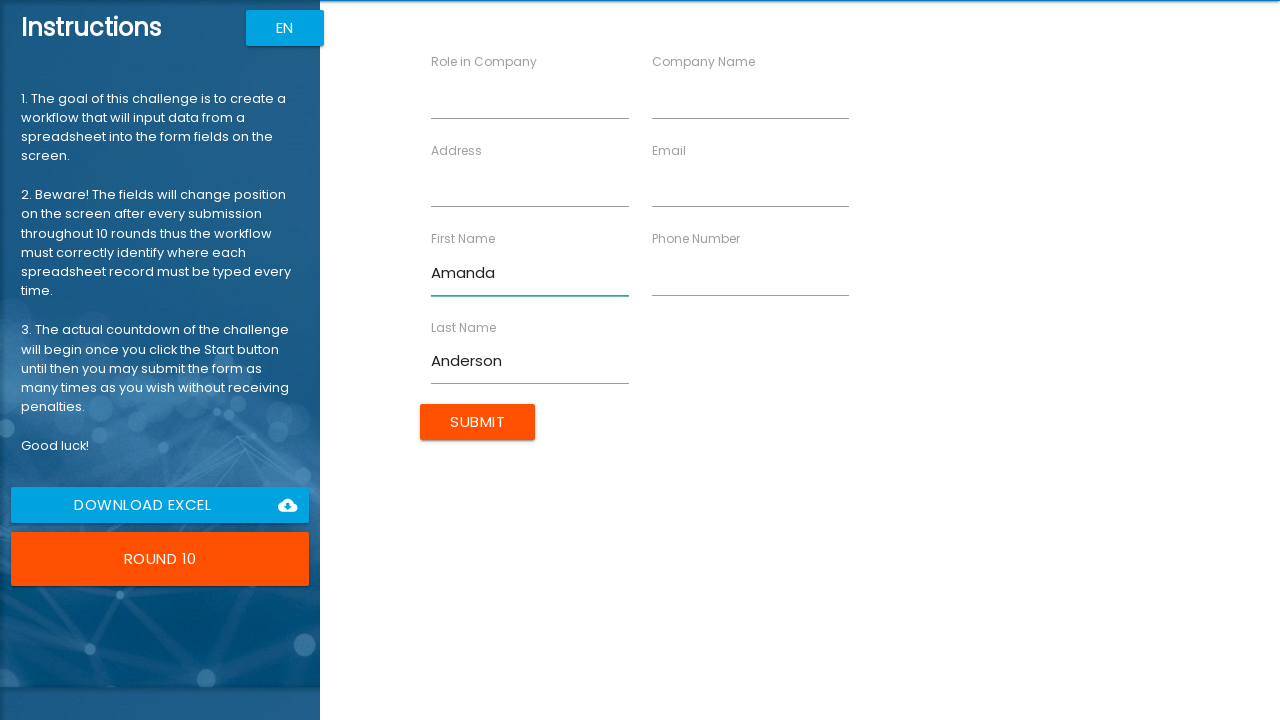

Filled Company Name field with 'Innovation Co' on //*[@ng-reflect-name='labelCompanyName']
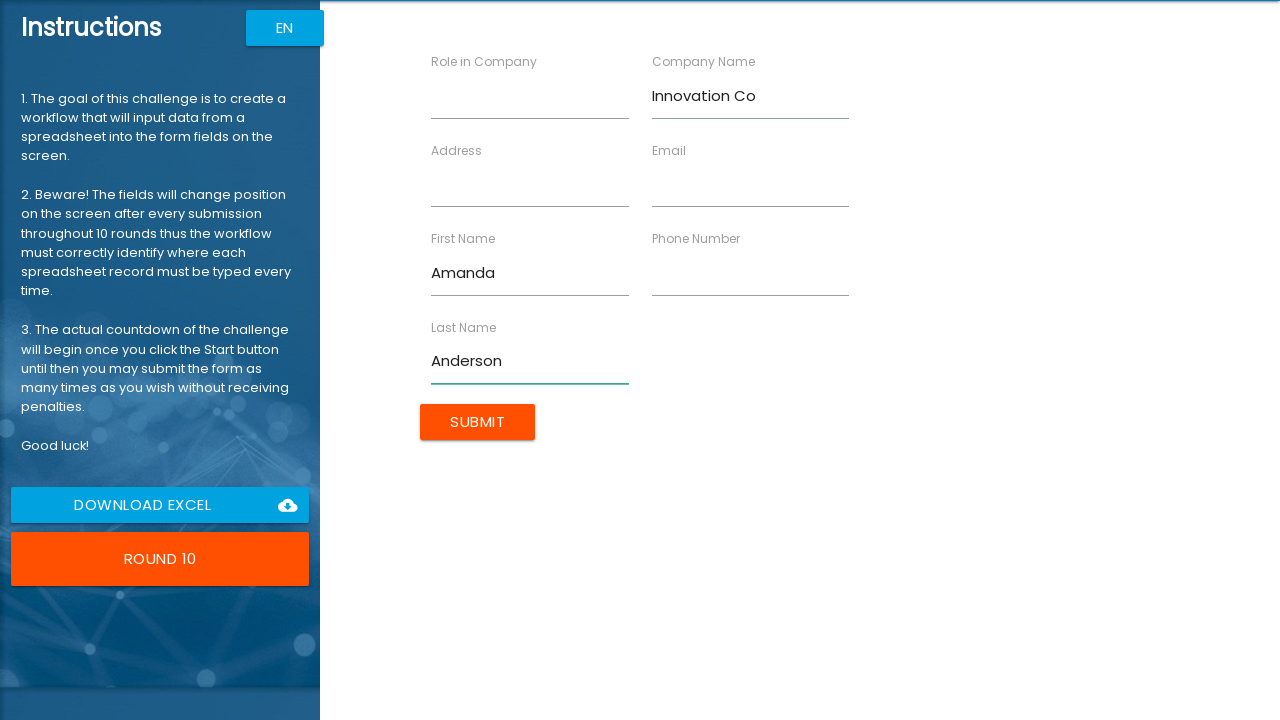

Filled Role field with 'Consultant' on //*[@ng-reflect-name='labelRole']
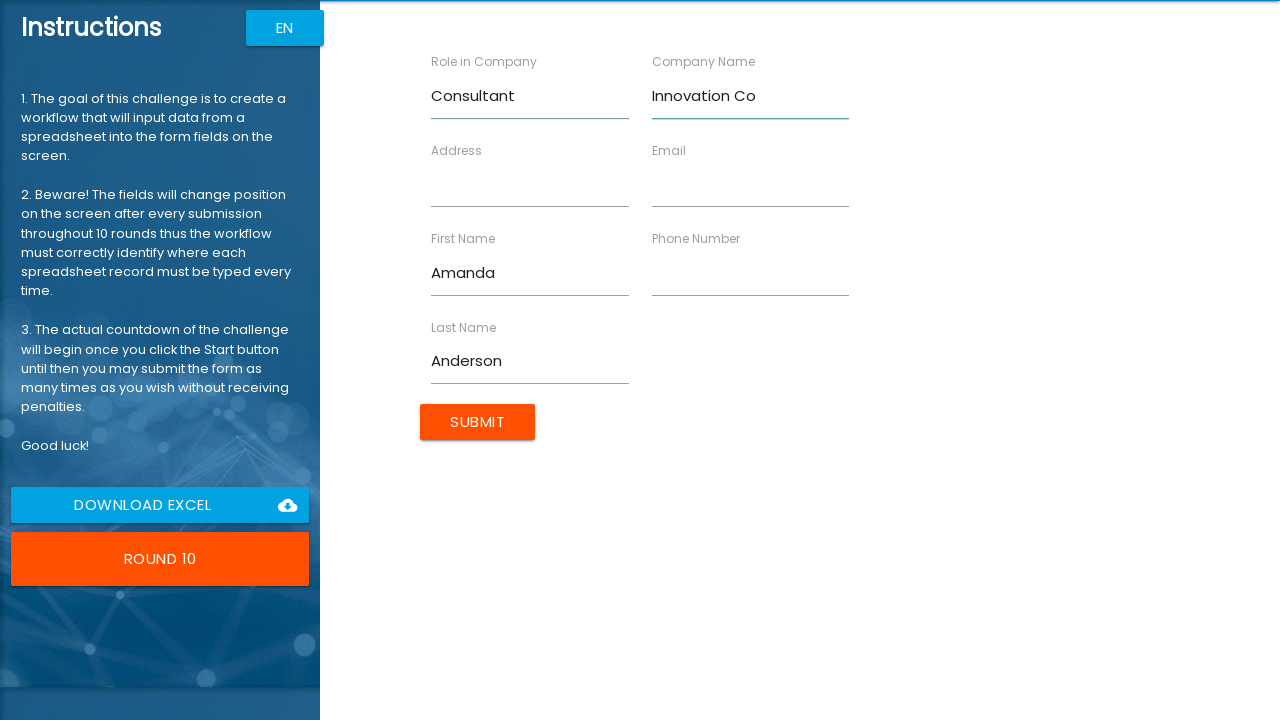

Filled Address field with '482 Aspen Blvd' on //*[@ng-reflect-name='labelAddress']
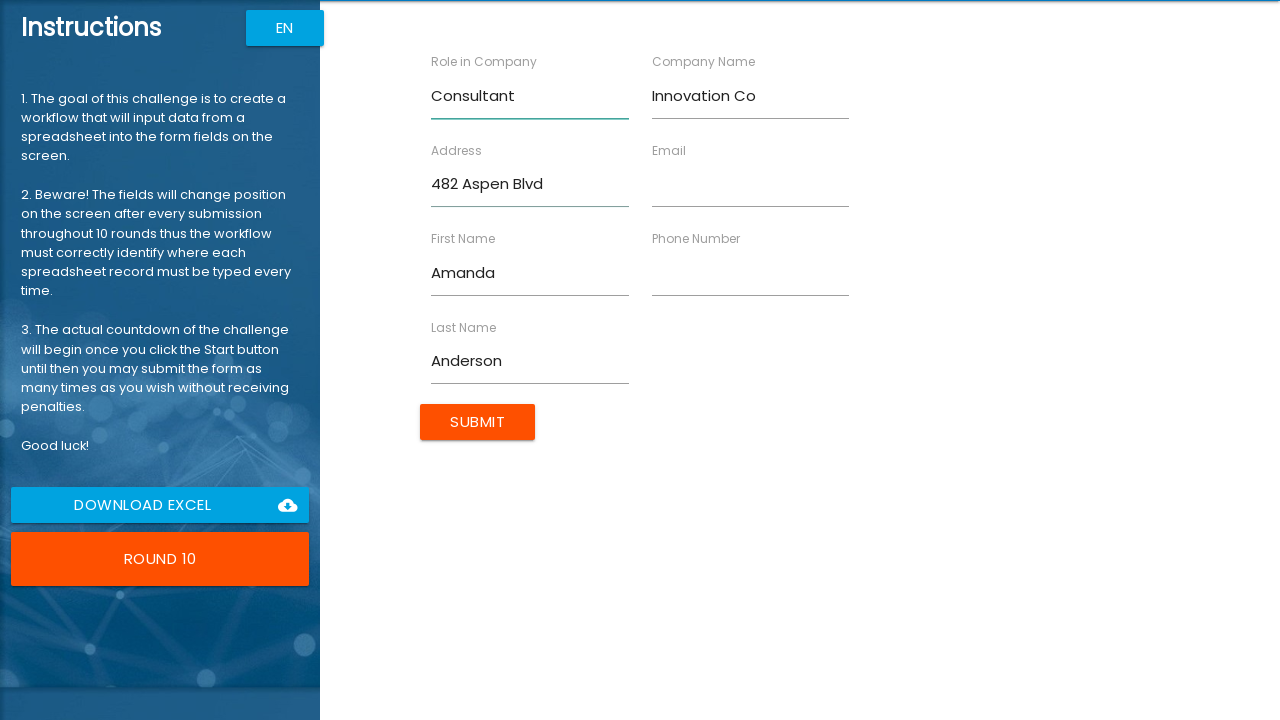

Filled Email field with 'amanda.a@example.com' on //*[@ng-reflect-name='labelEmail']
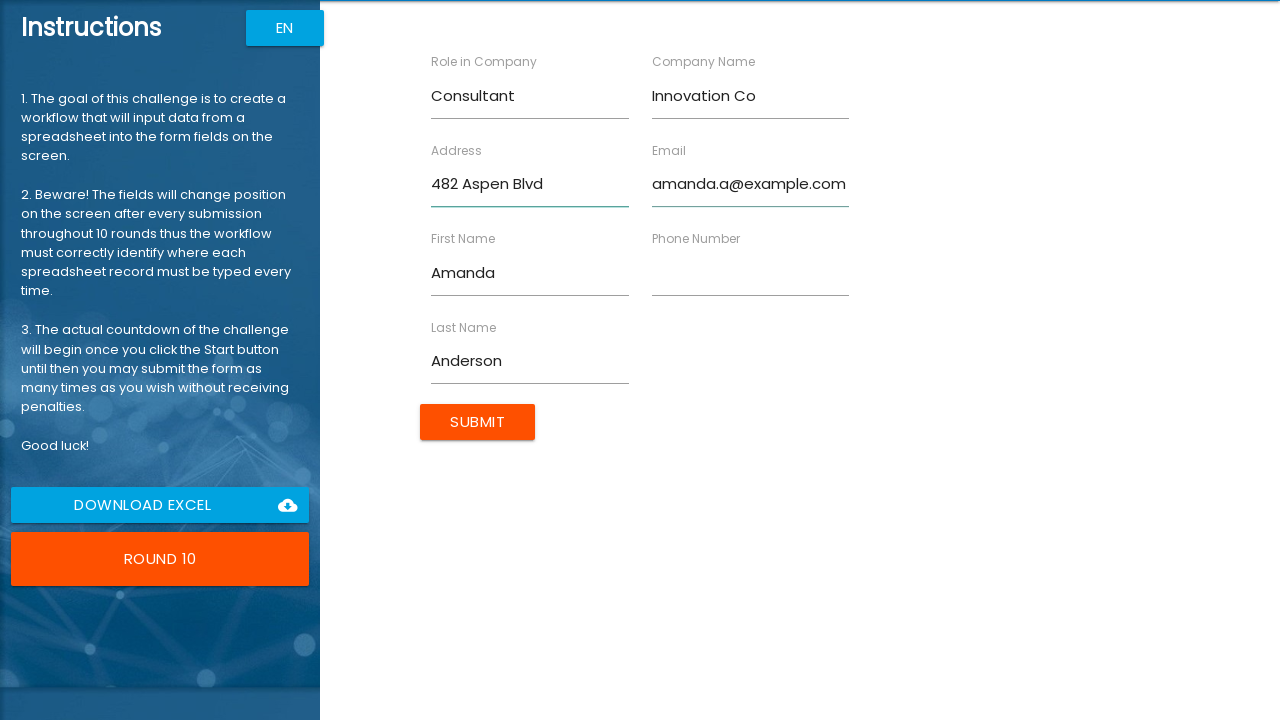

Filled Phone Number field with '555-0110' on //*[@ng-reflect-name='labelPhone']
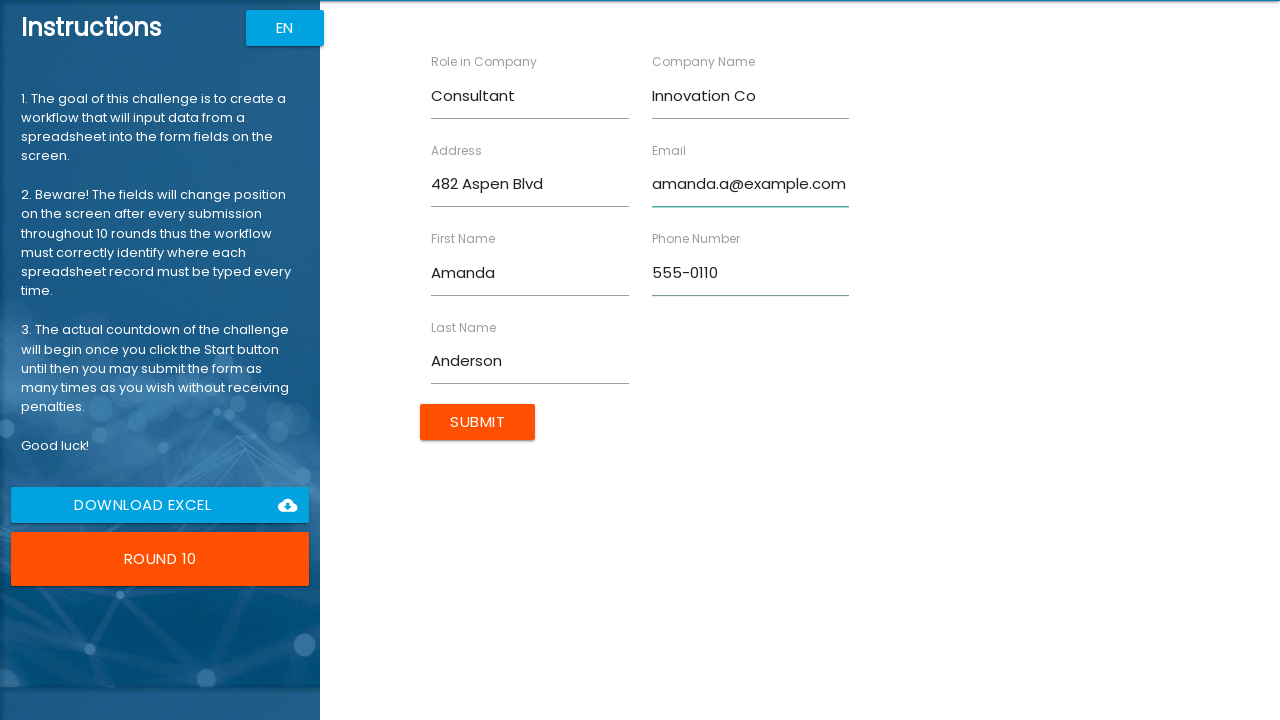

Submitted form for Amanda Anderson at (478, 422) on input[type='submit']
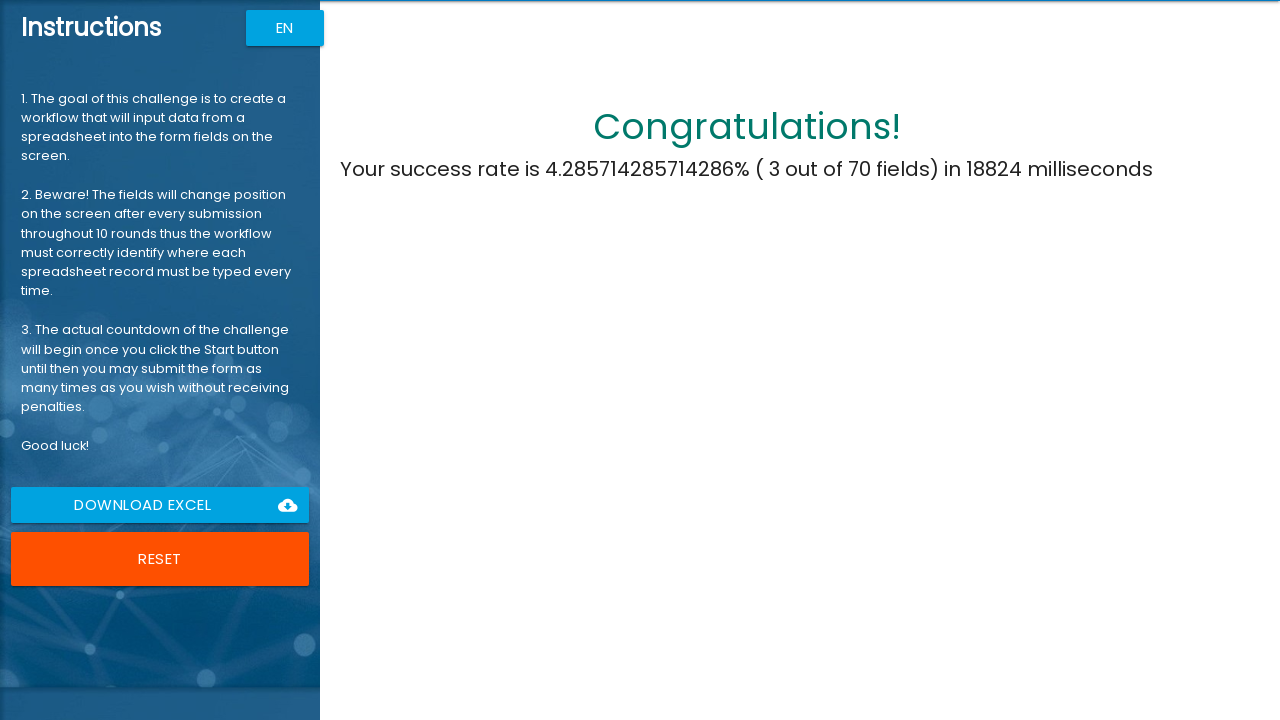

Waited for completion message after all forms submitted
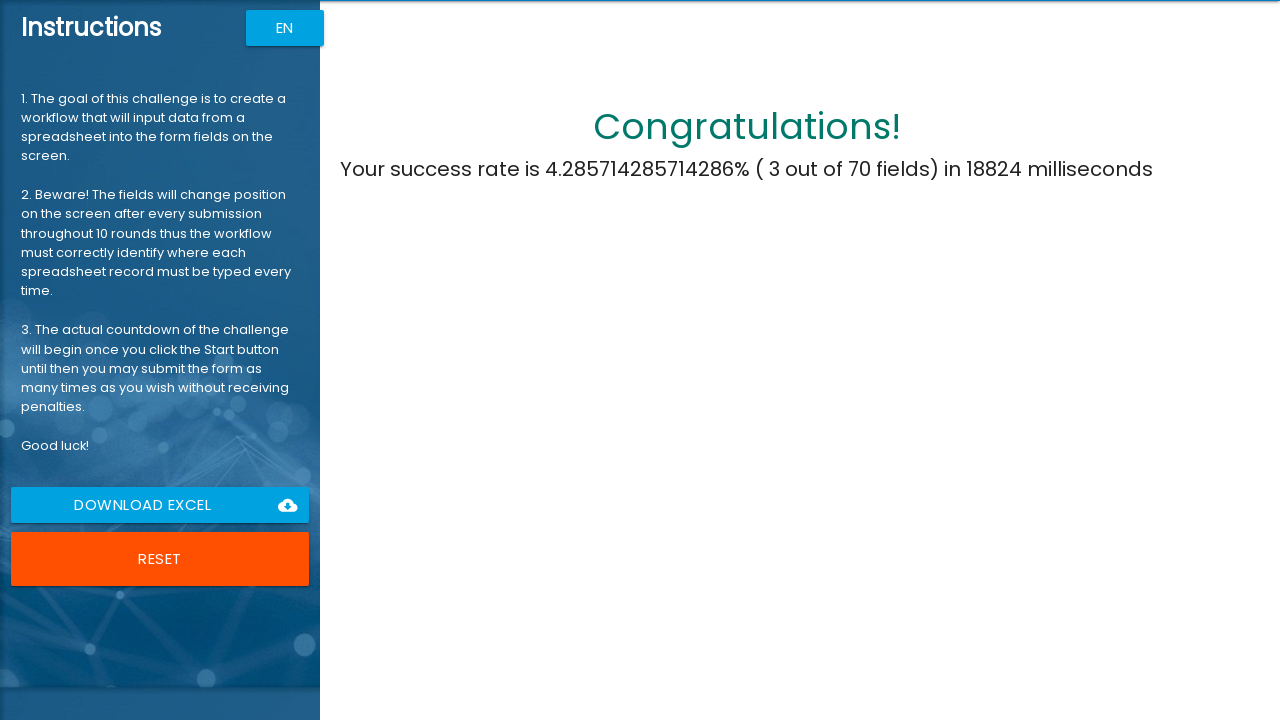

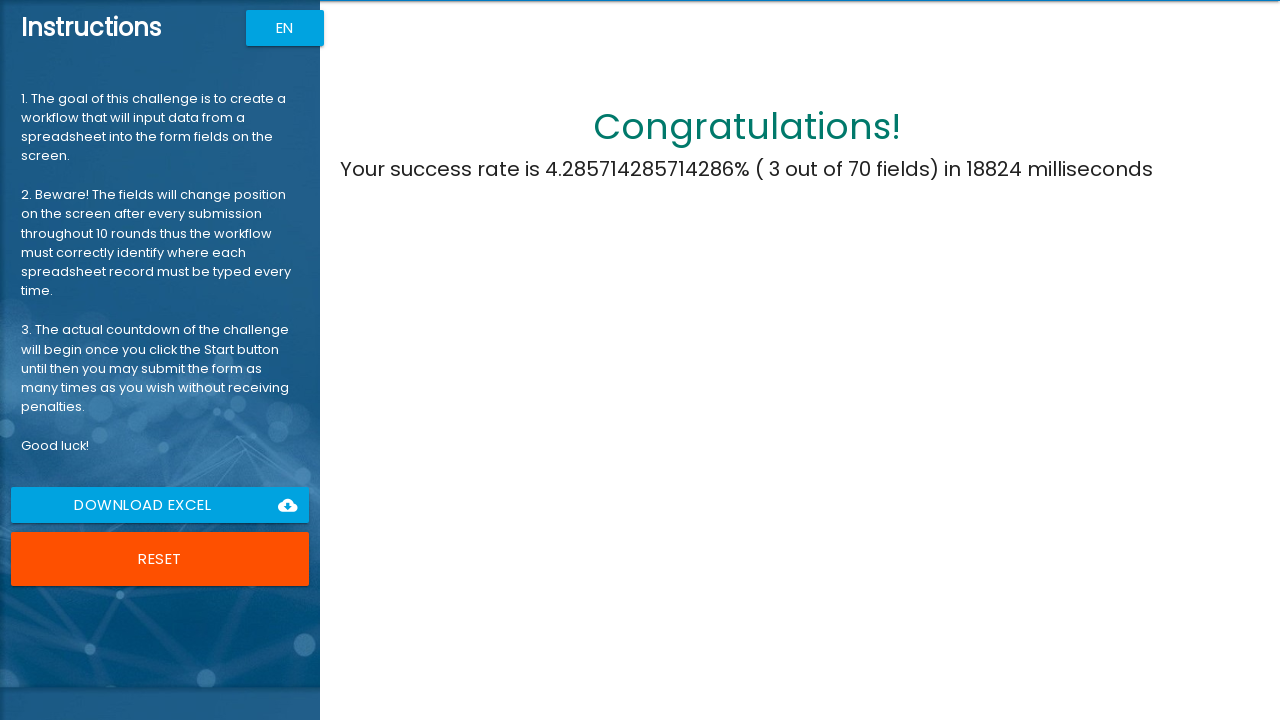